Tests filling a large form by entering text into all input fields and clicking the submit button. The form appears to be a practice exercise with many input fields.

Starting URL: http://suninjuly.github.io/huge_form.html

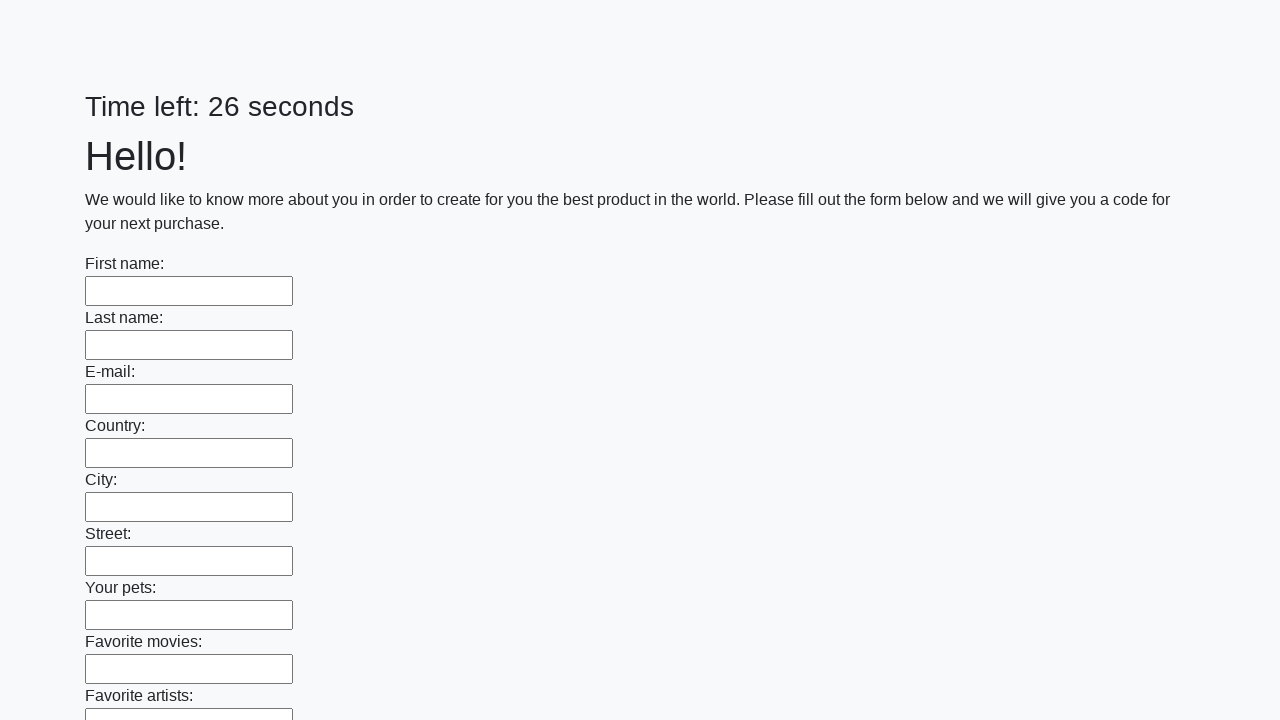

Located all input elements on the huge form
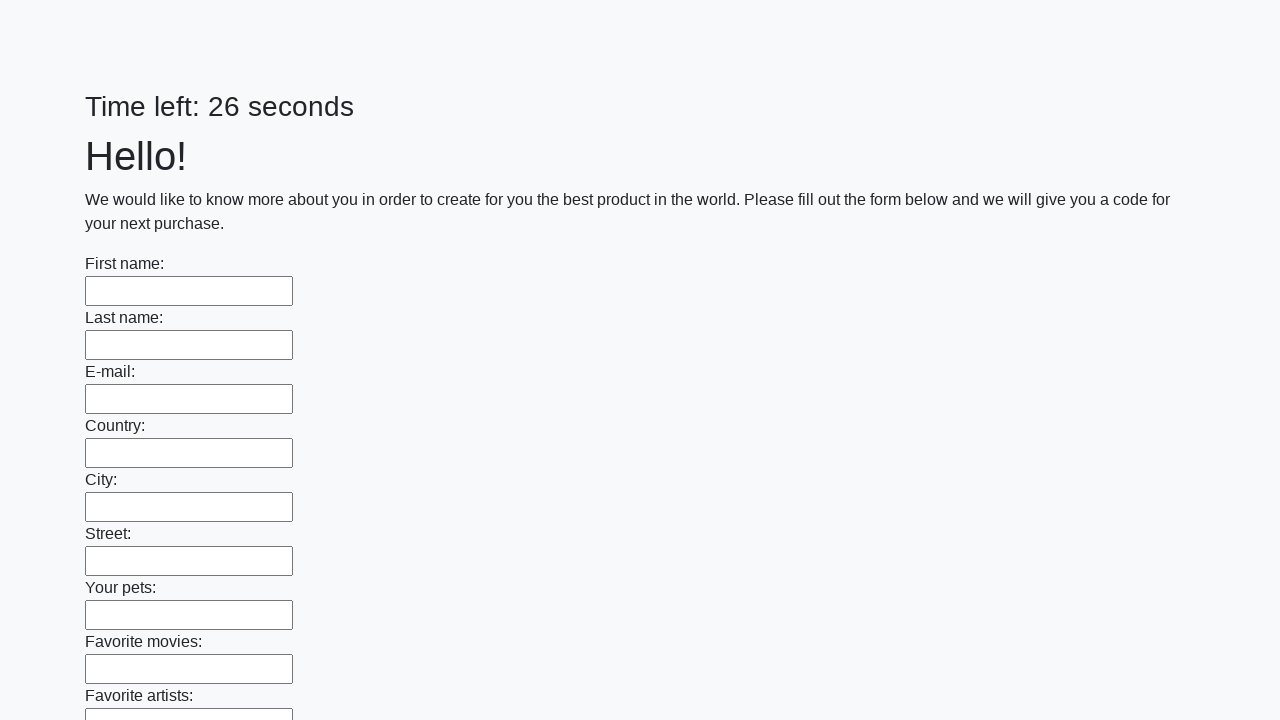

Filled input field with 'test answer' on input >> nth=0
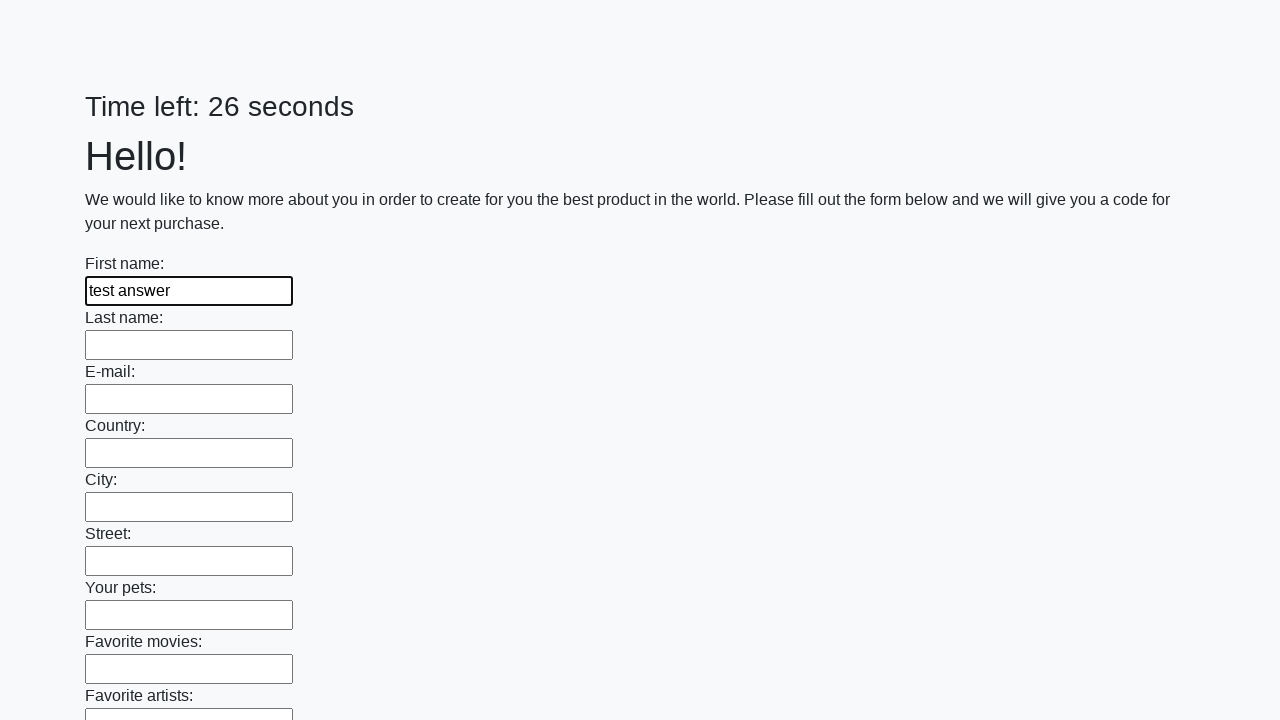

Filled input field with 'test answer' on input >> nth=1
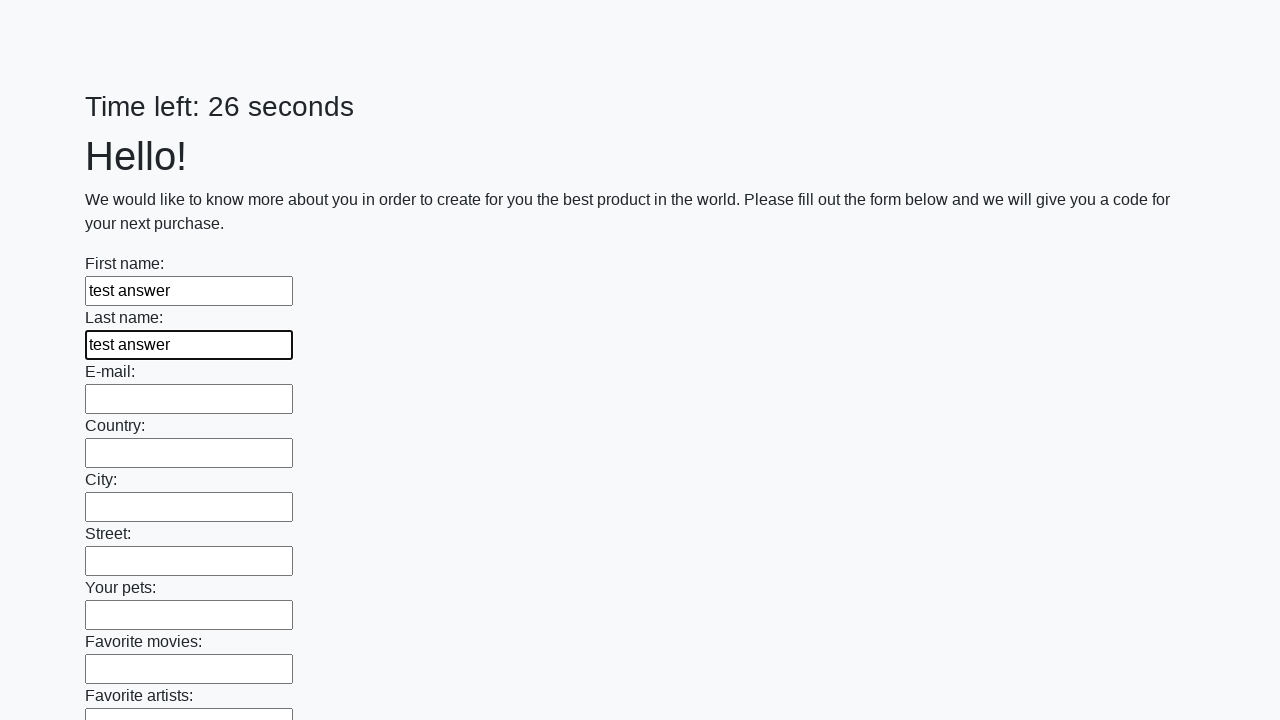

Filled input field with 'test answer' on input >> nth=2
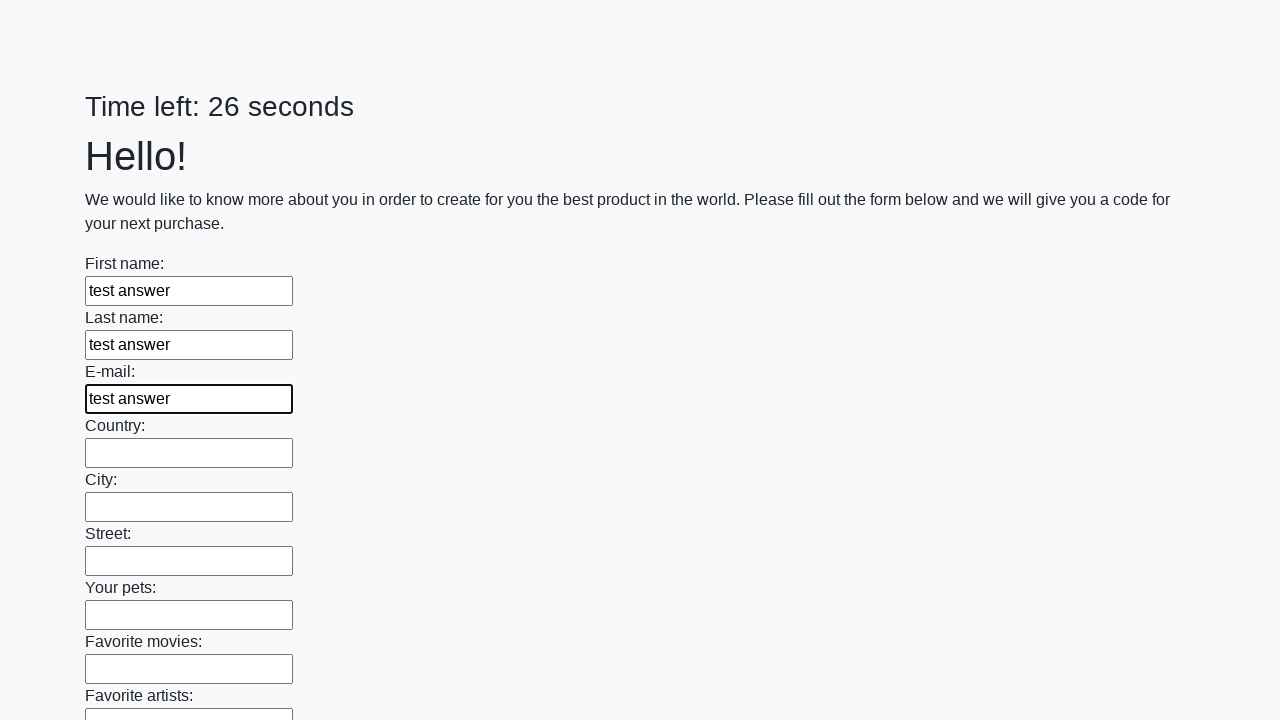

Filled input field with 'test answer' on input >> nth=3
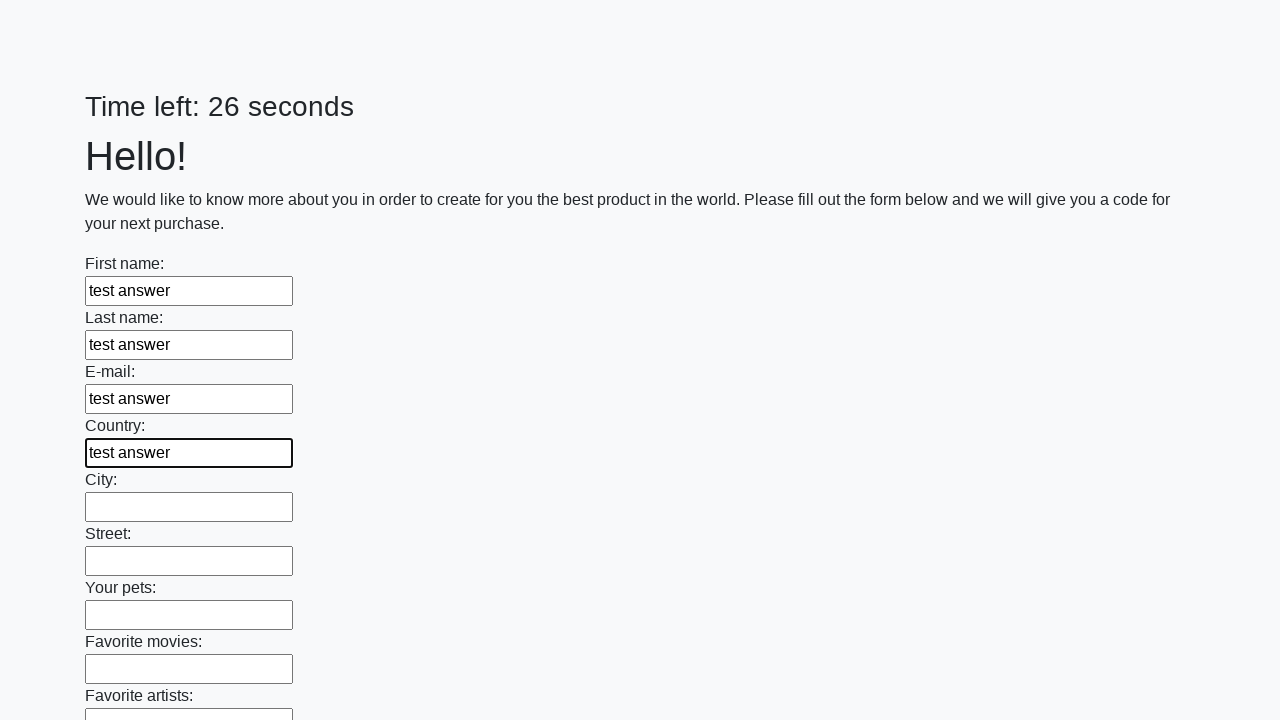

Filled input field with 'test answer' on input >> nth=4
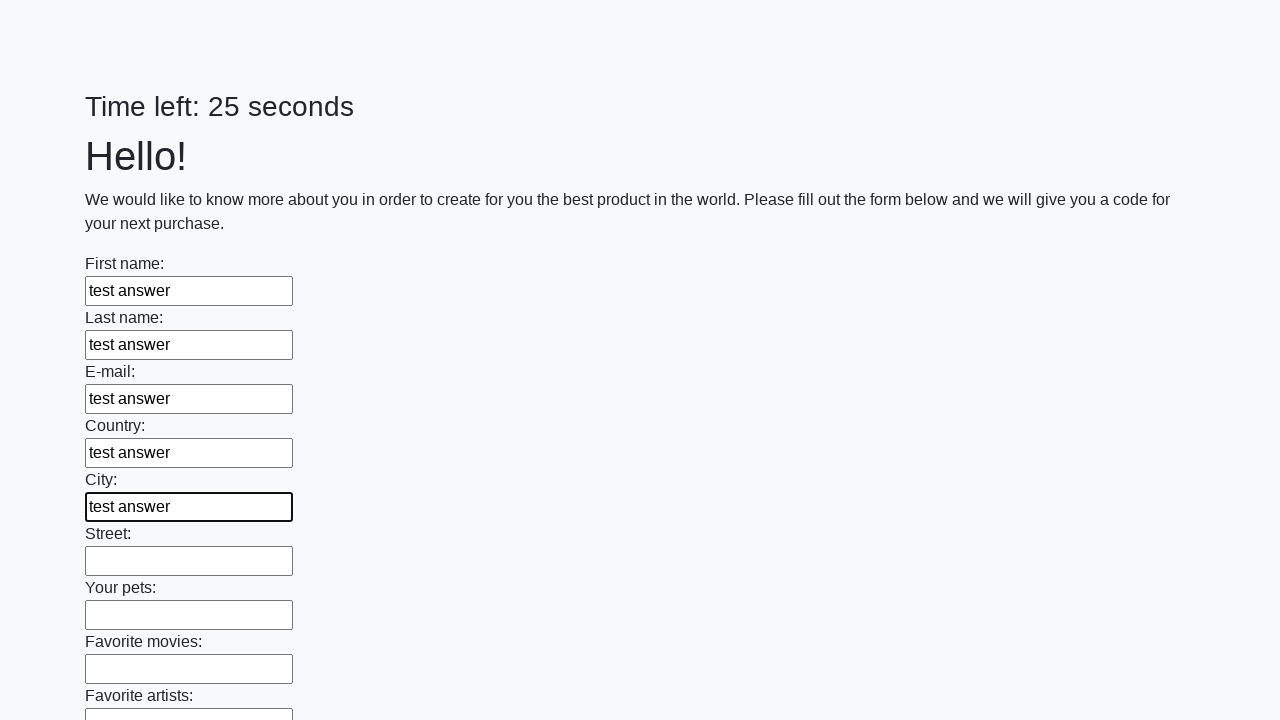

Filled input field with 'test answer' on input >> nth=5
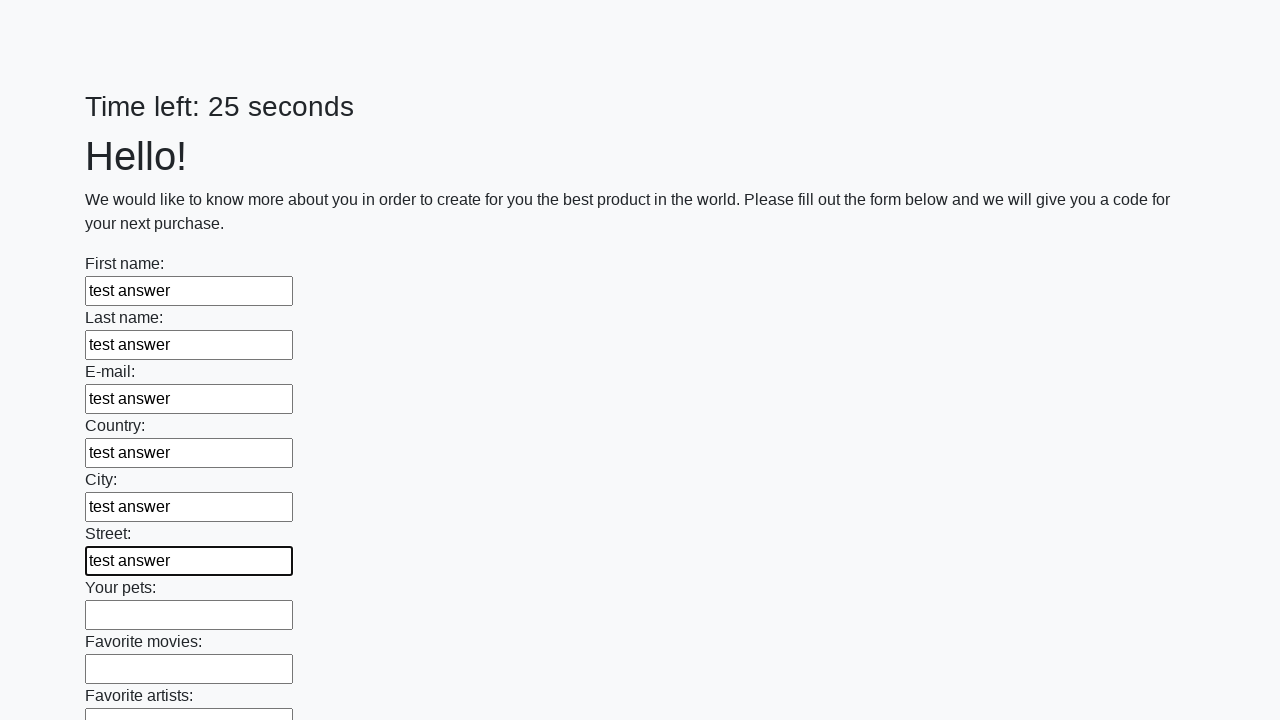

Filled input field with 'test answer' on input >> nth=6
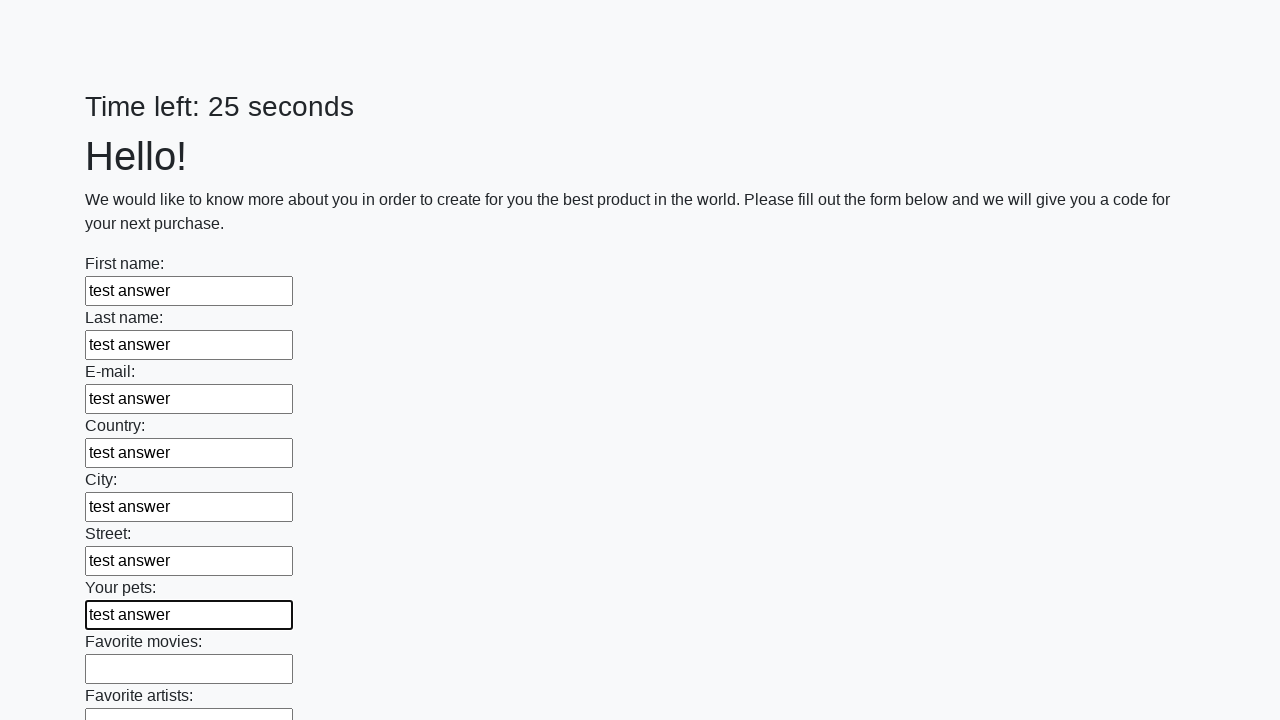

Filled input field with 'test answer' on input >> nth=7
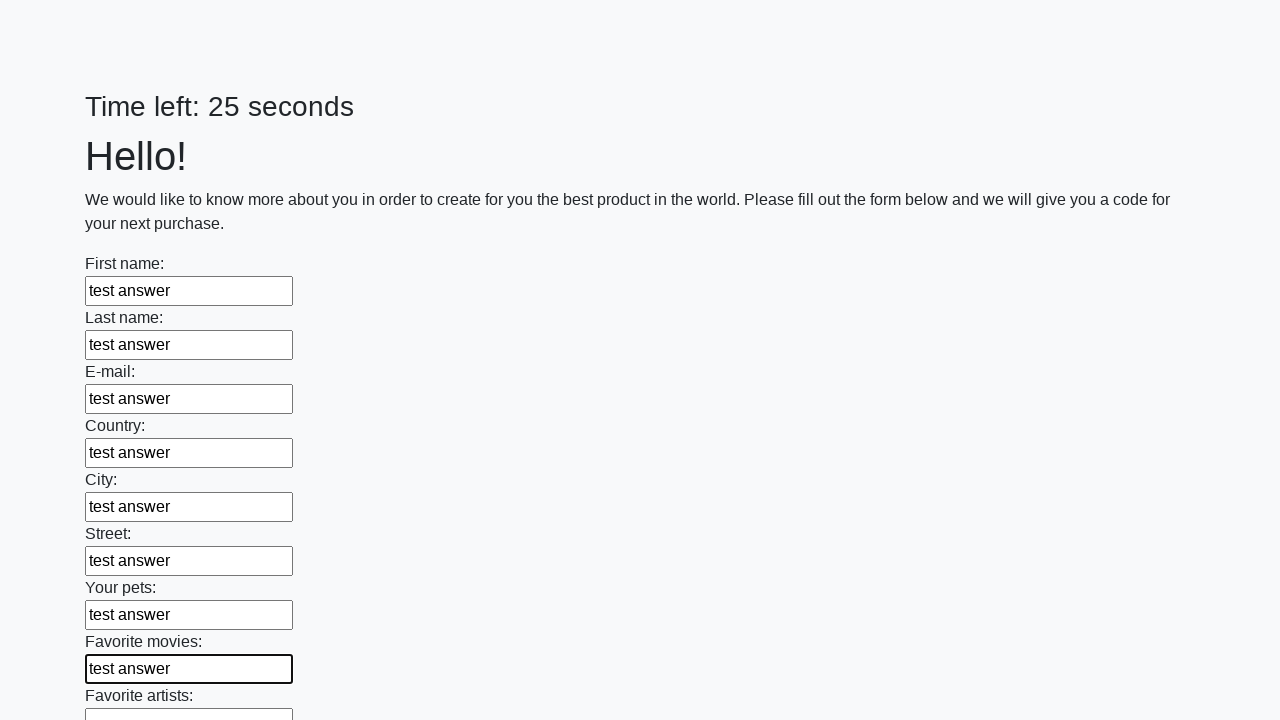

Filled input field with 'test answer' on input >> nth=8
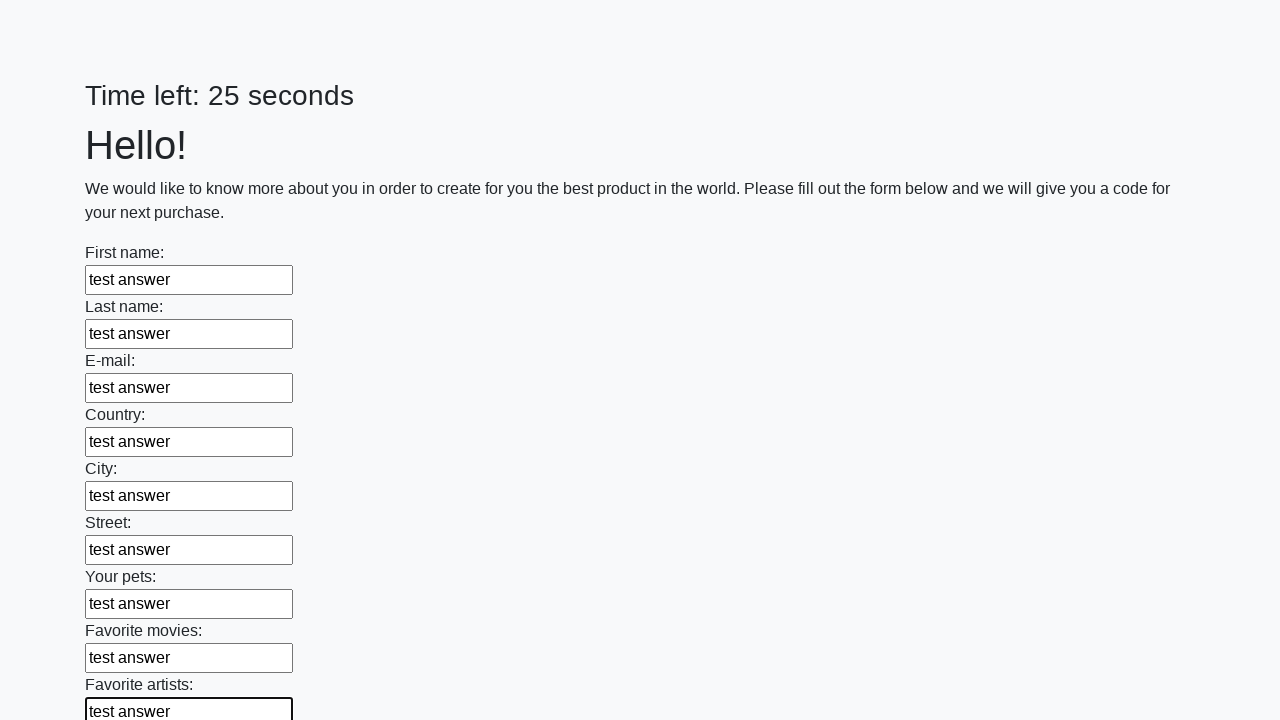

Filled input field with 'test answer' on input >> nth=9
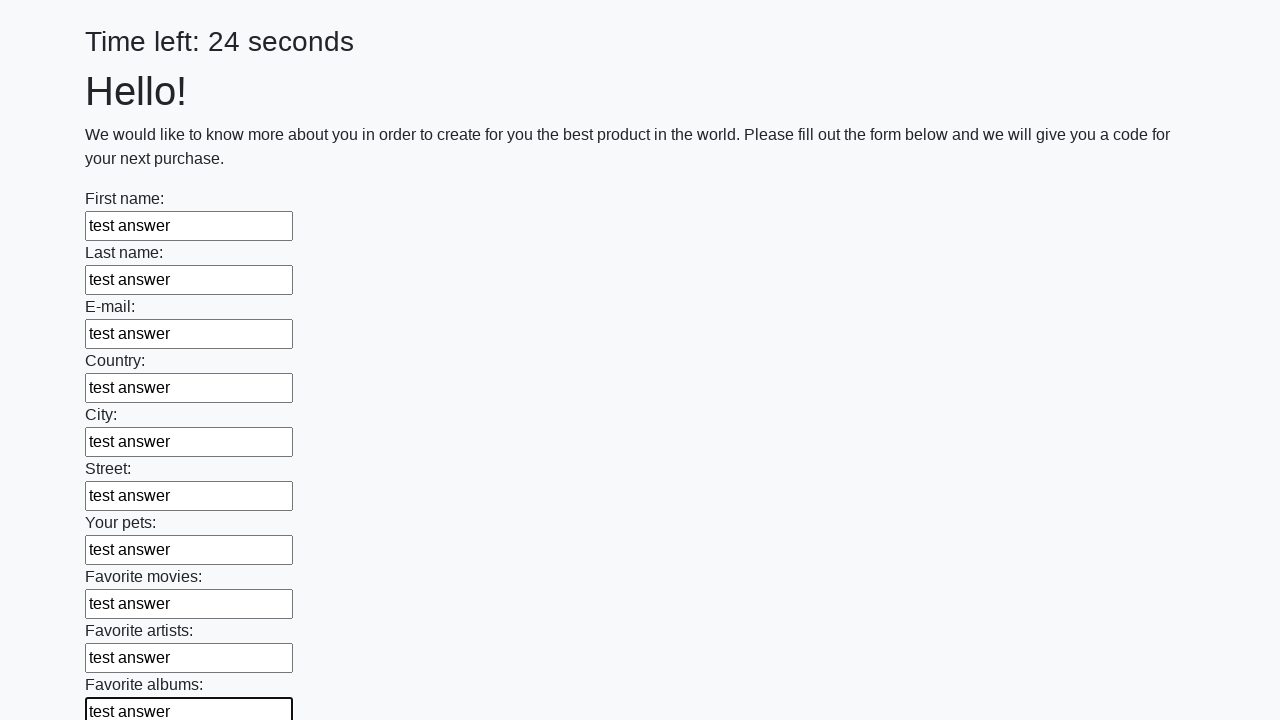

Filled input field with 'test answer' on input >> nth=10
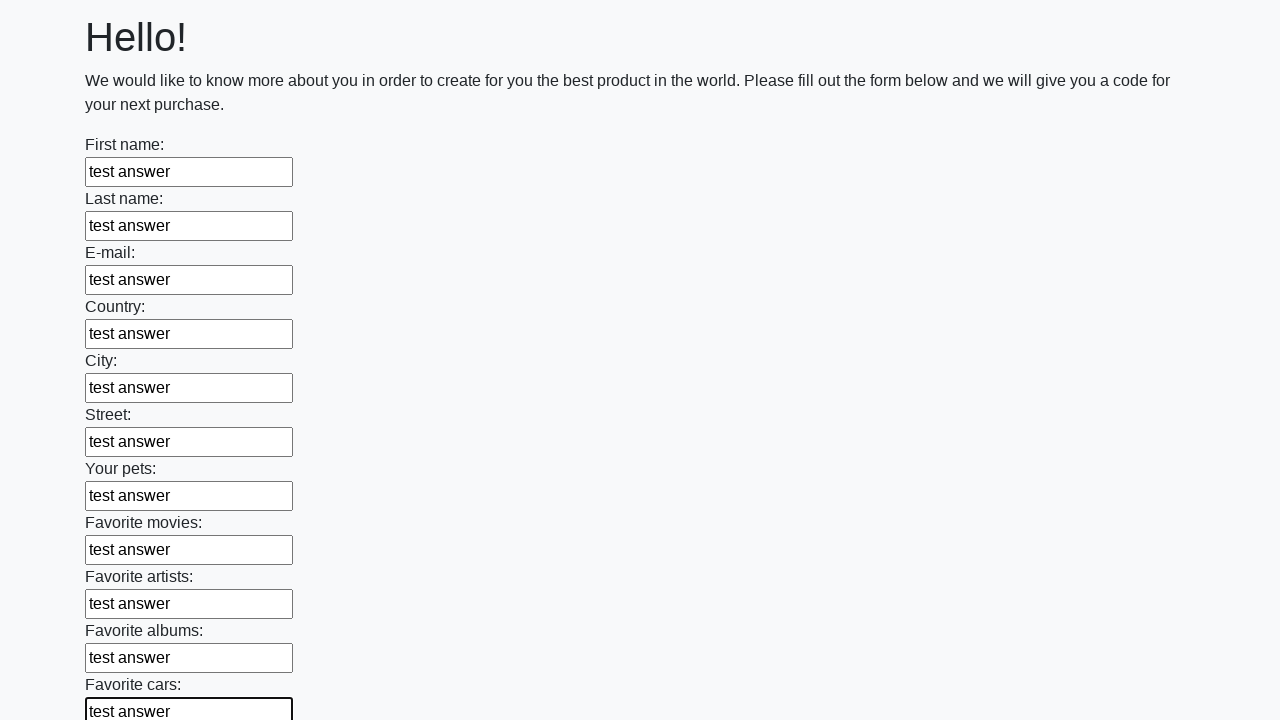

Filled input field with 'test answer' on input >> nth=11
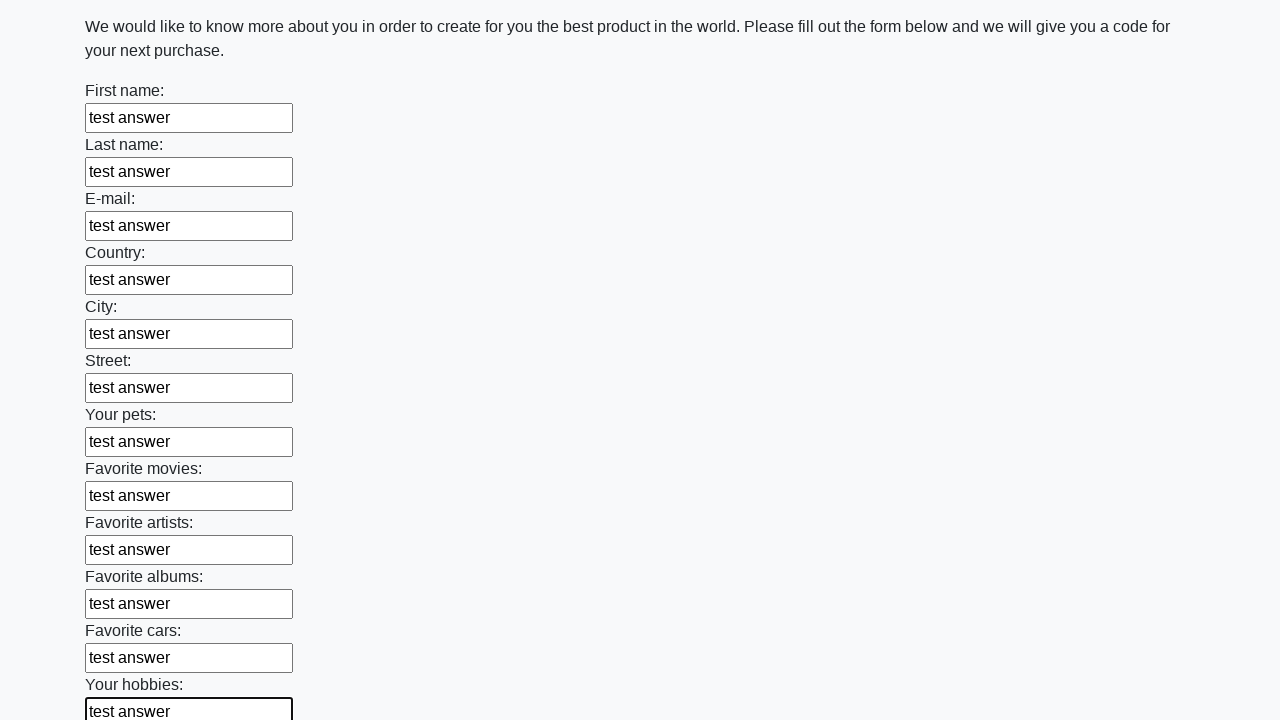

Filled input field with 'test answer' on input >> nth=12
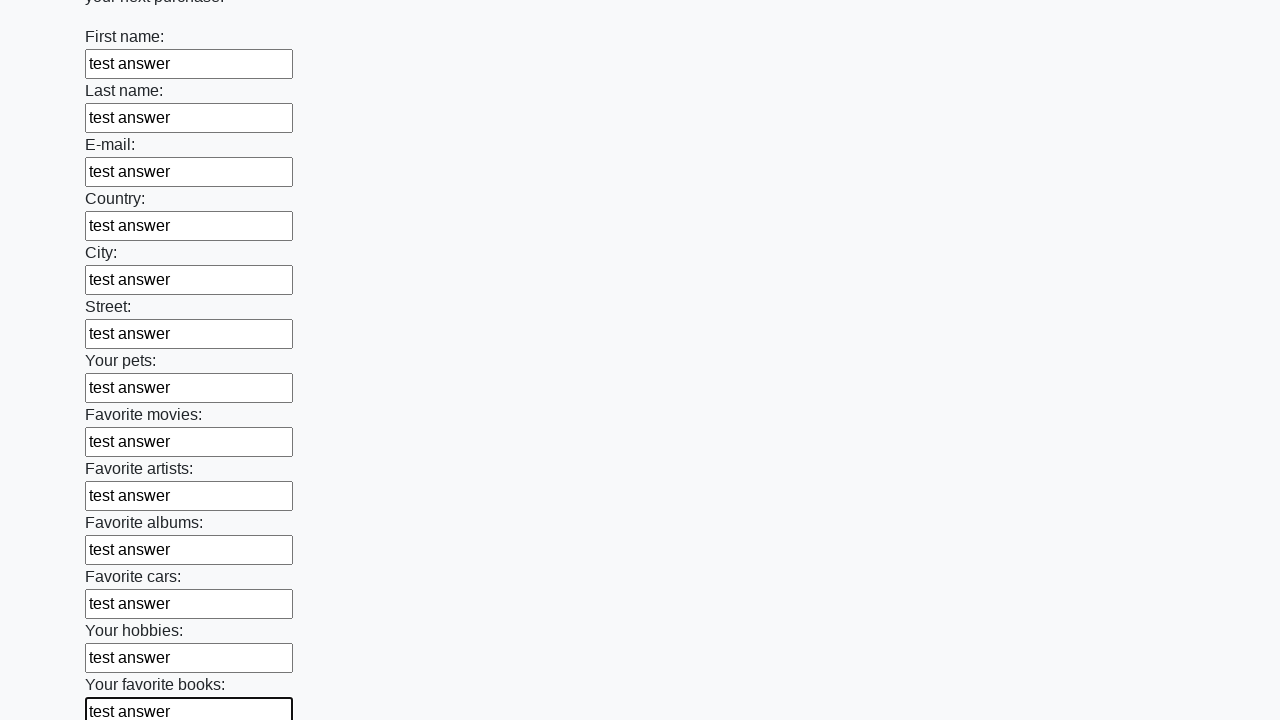

Filled input field with 'test answer' on input >> nth=13
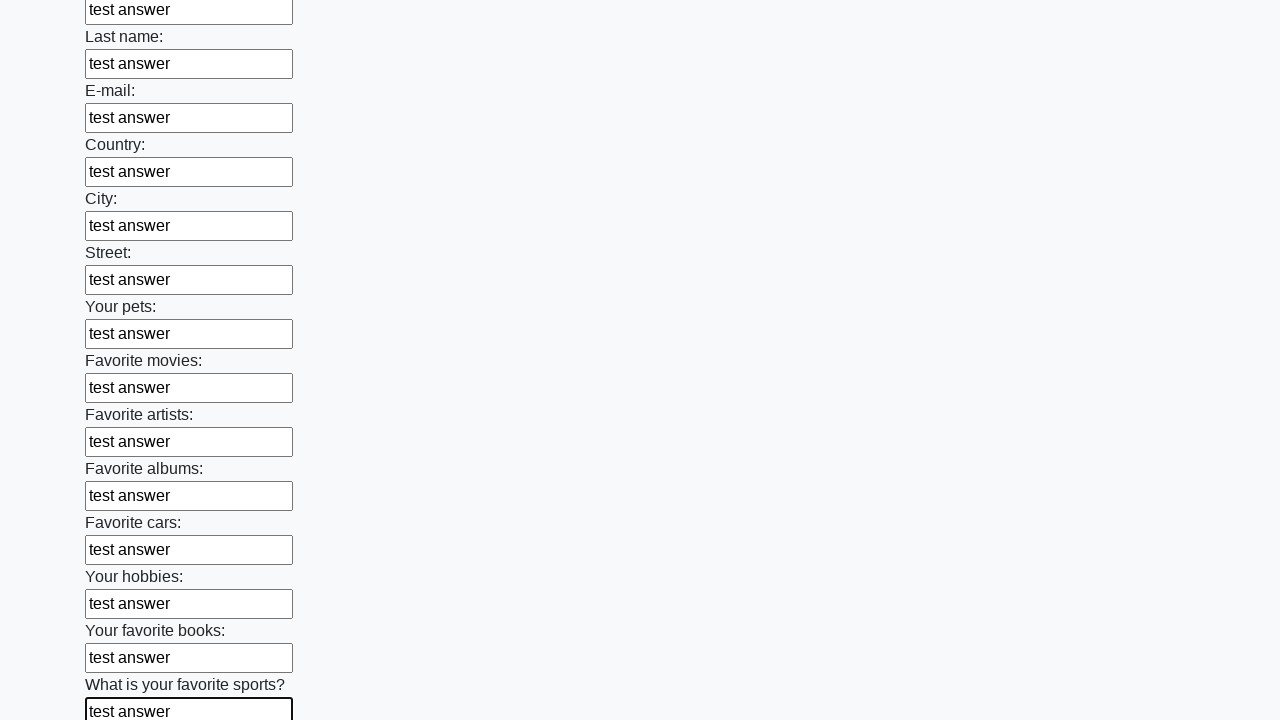

Filled input field with 'test answer' on input >> nth=14
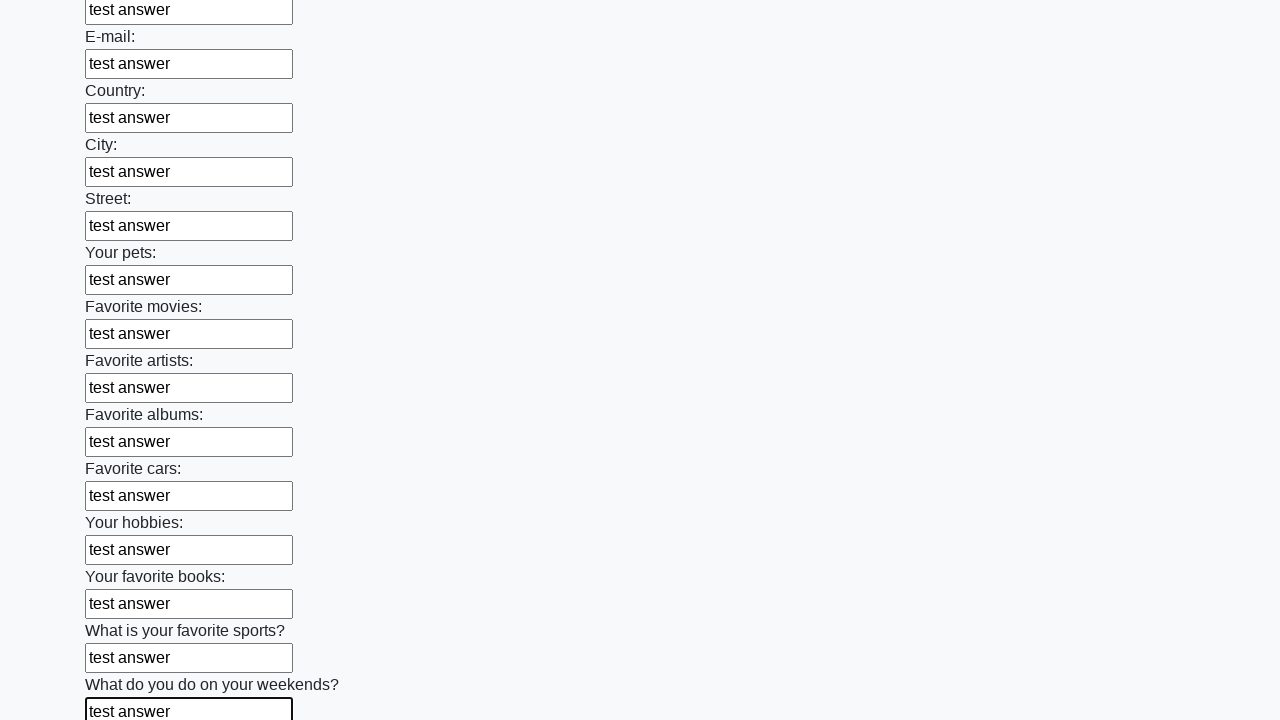

Filled input field with 'test answer' on input >> nth=15
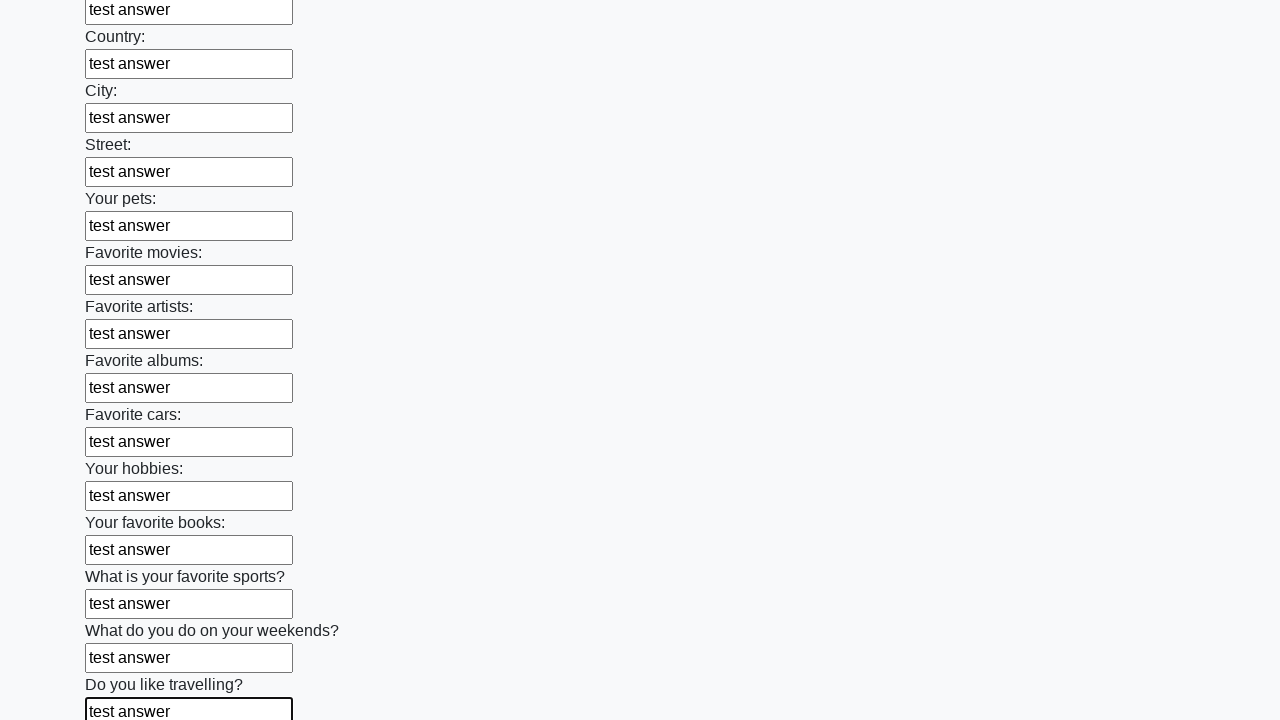

Filled input field with 'test answer' on input >> nth=16
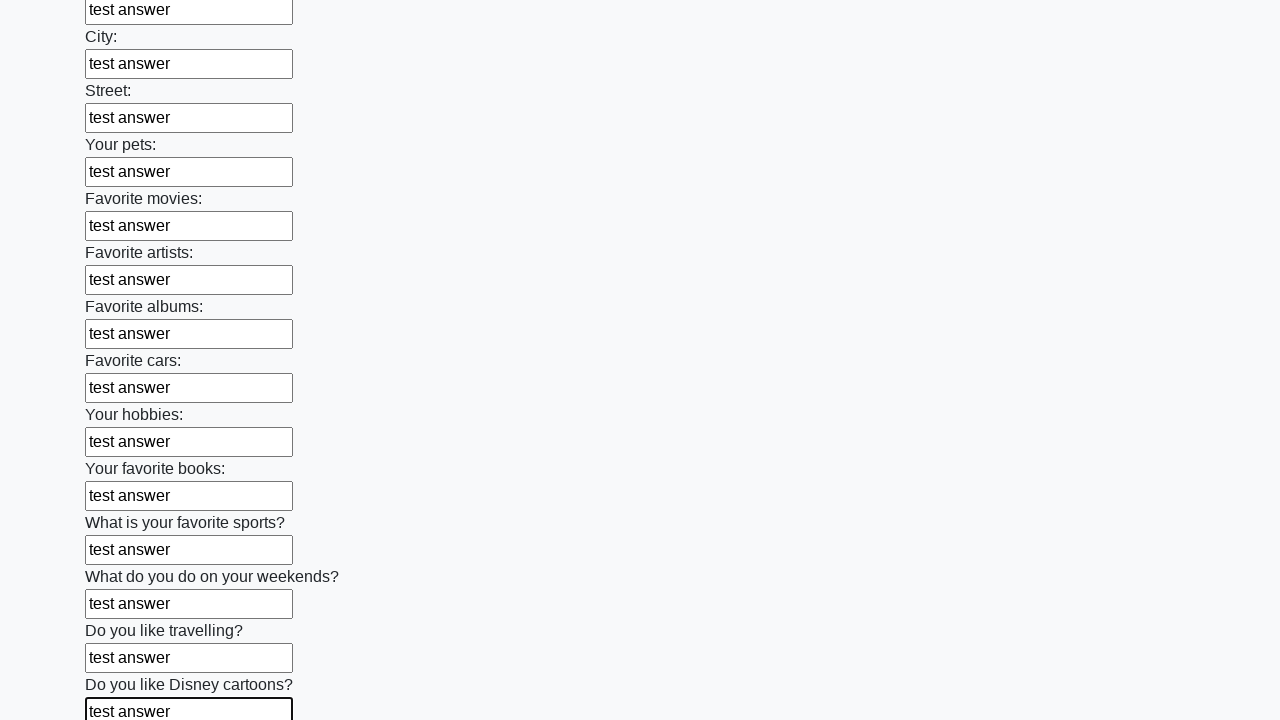

Filled input field with 'test answer' on input >> nth=17
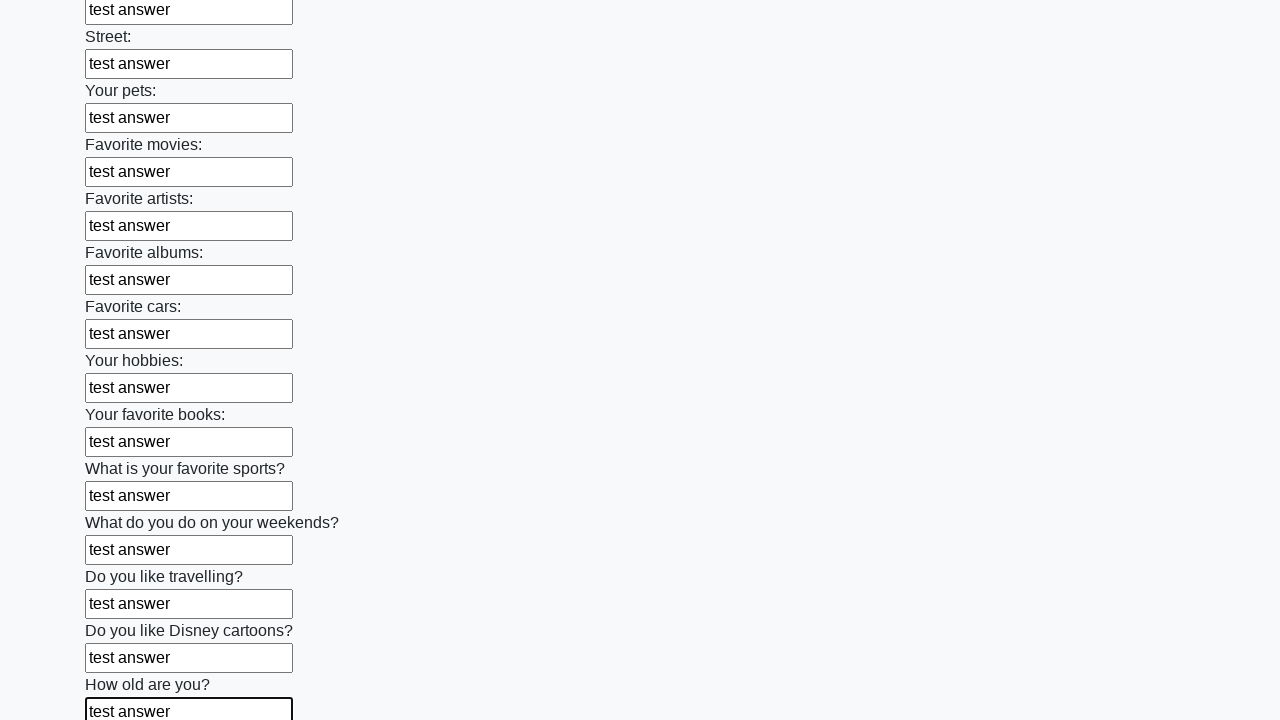

Filled input field with 'test answer' on input >> nth=18
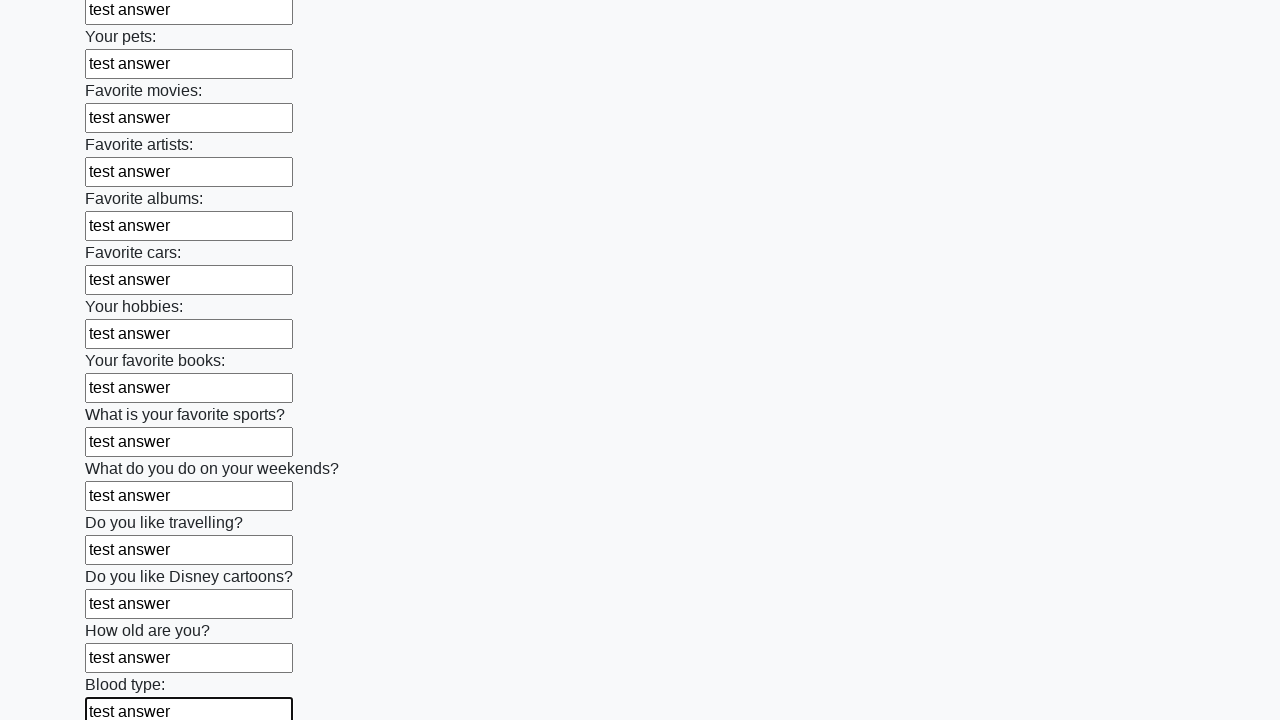

Filled input field with 'test answer' on input >> nth=19
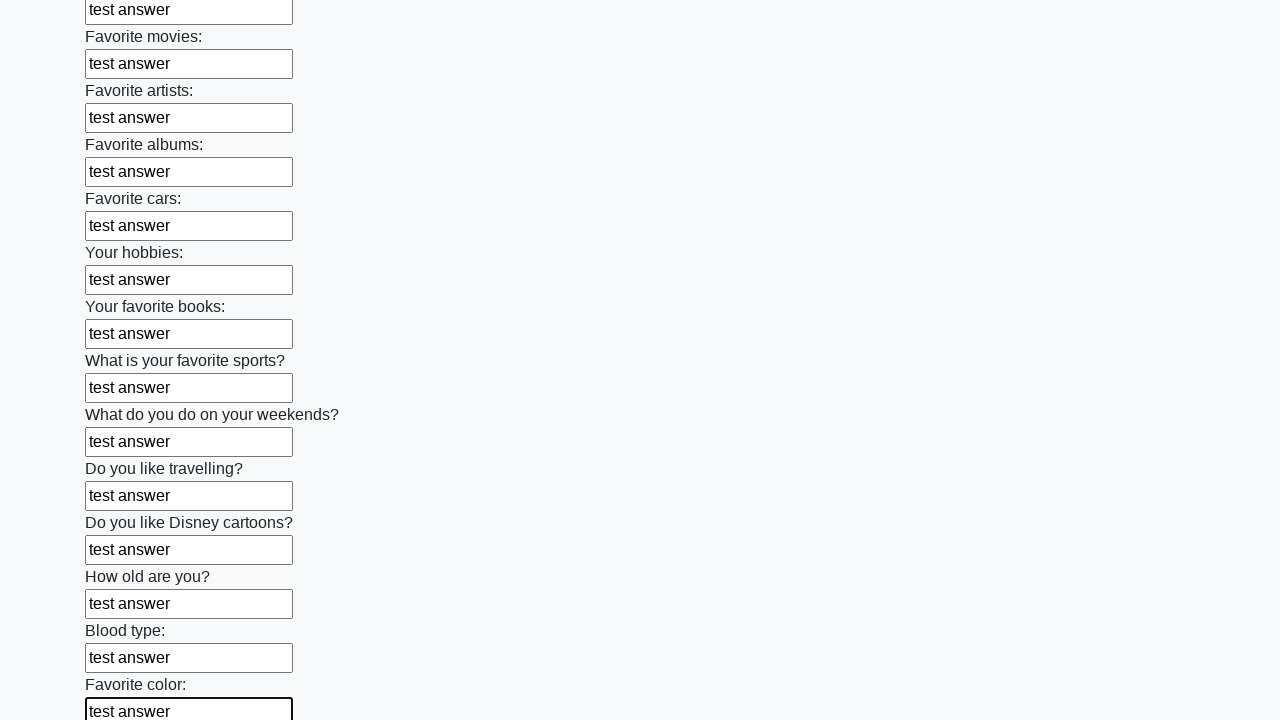

Filled input field with 'test answer' on input >> nth=20
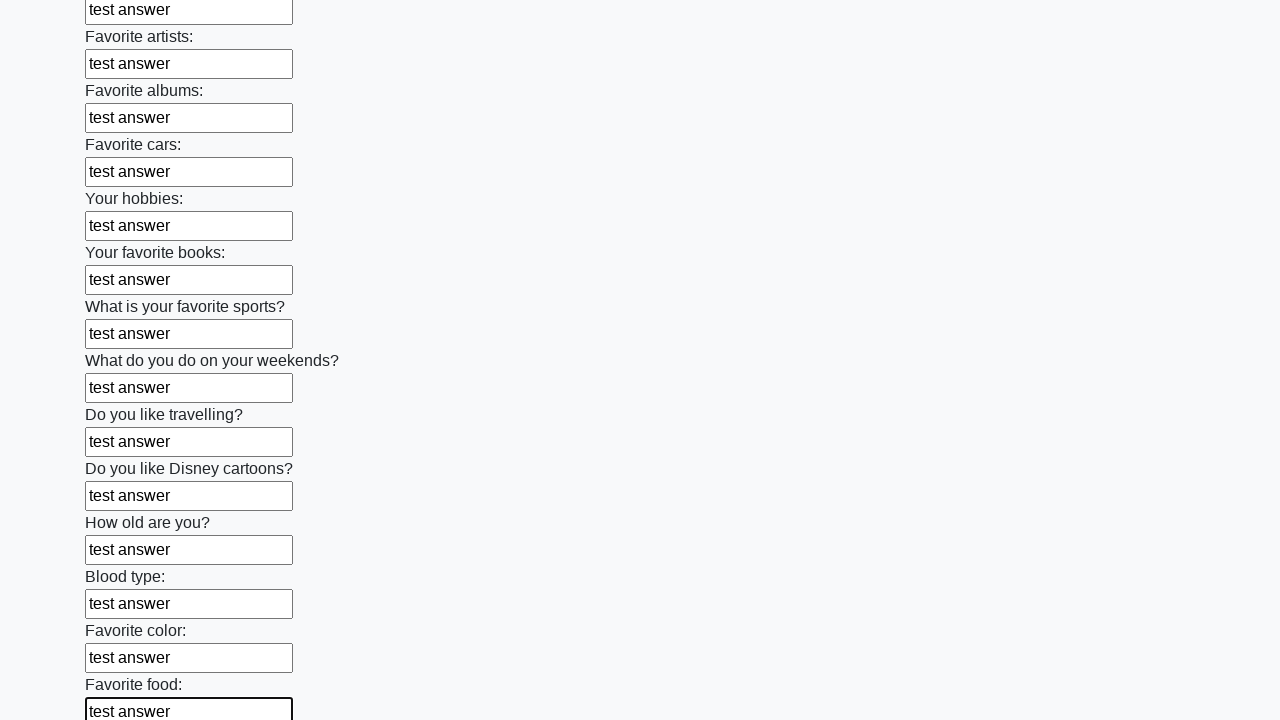

Filled input field with 'test answer' on input >> nth=21
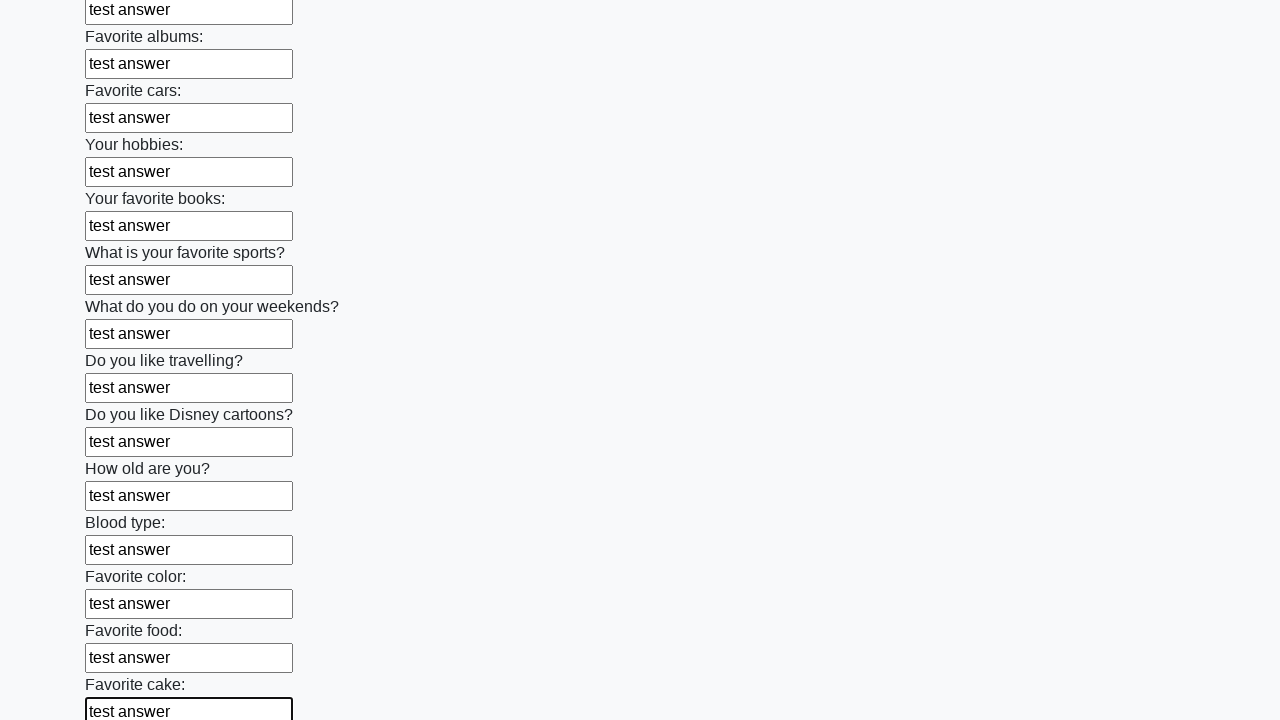

Filled input field with 'test answer' on input >> nth=22
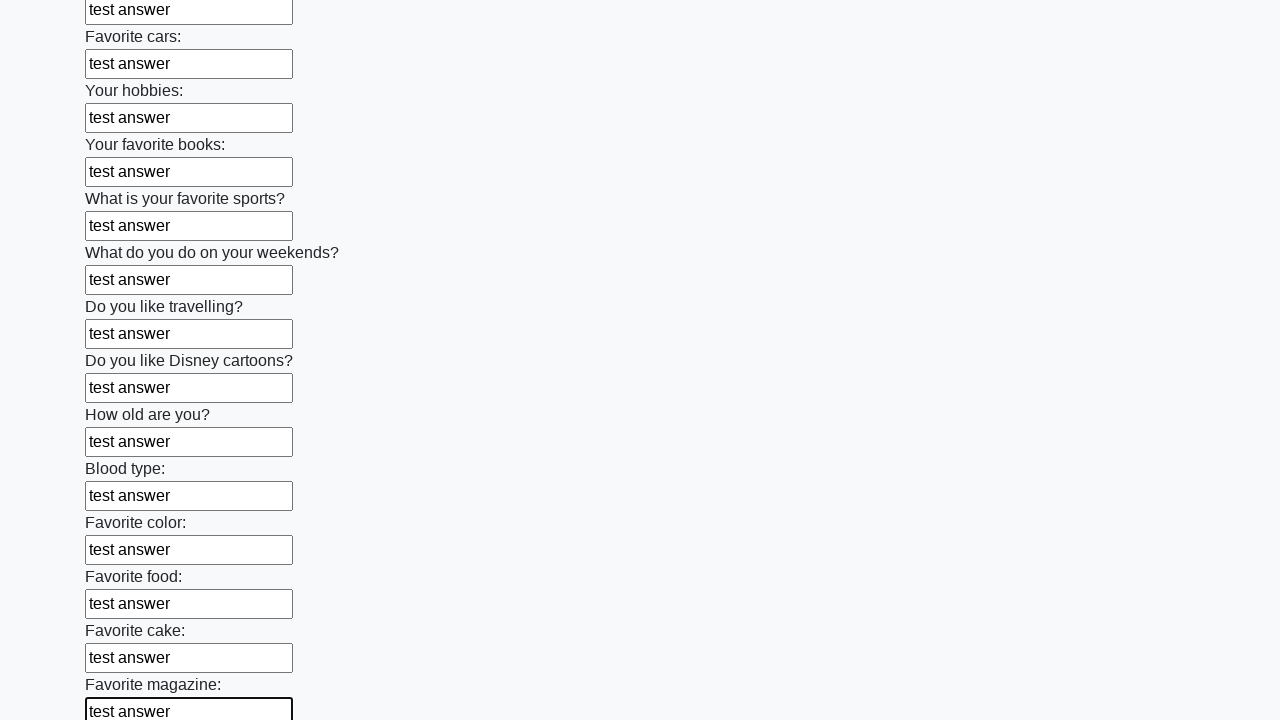

Filled input field with 'test answer' on input >> nth=23
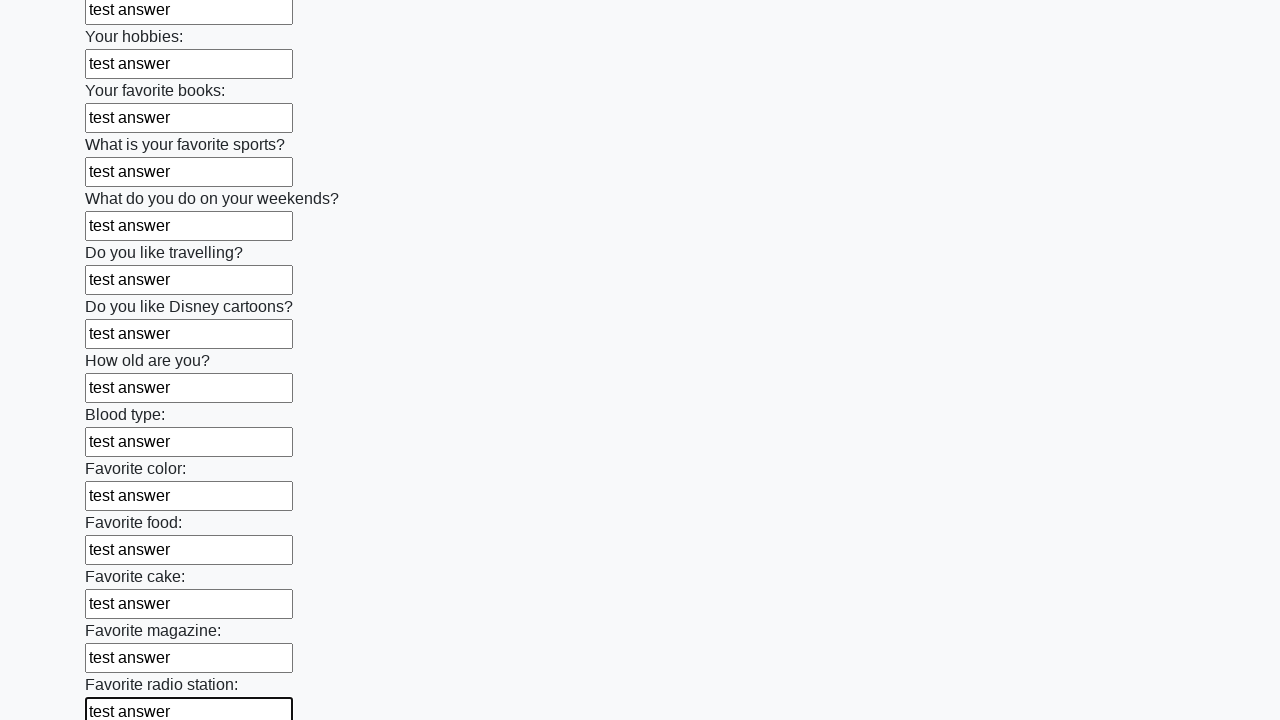

Filled input field with 'test answer' on input >> nth=24
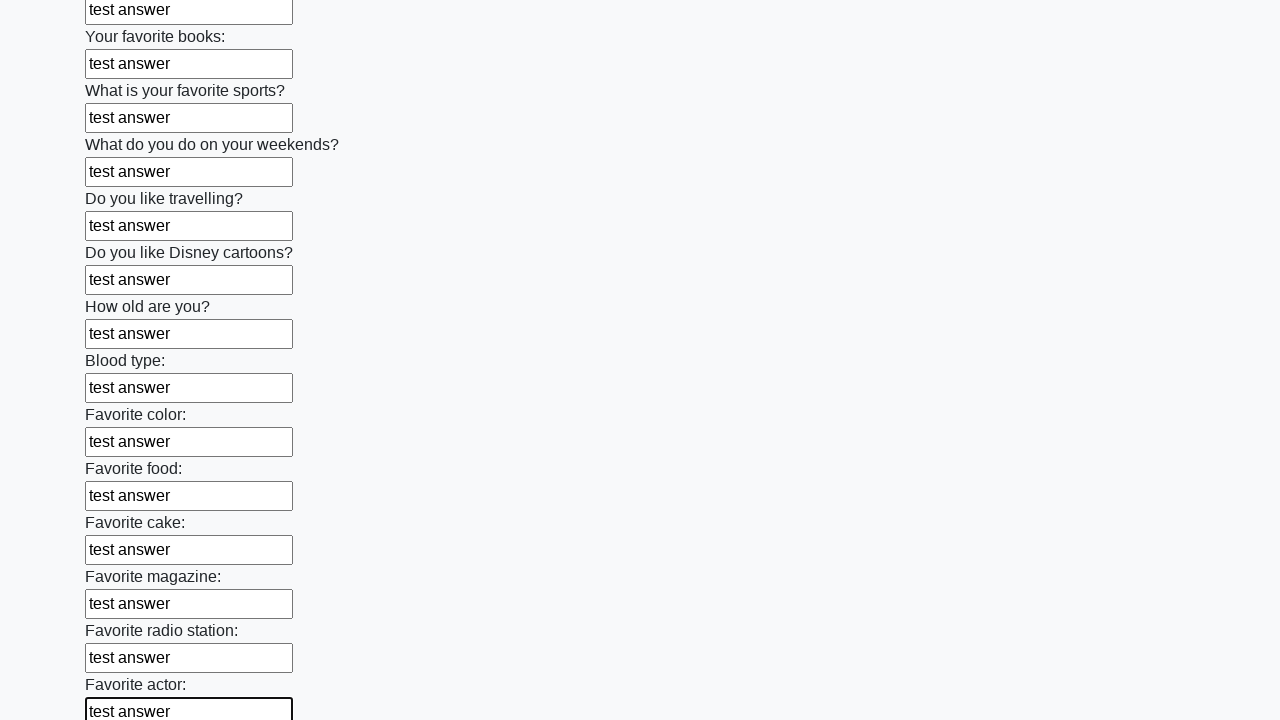

Filled input field with 'test answer' on input >> nth=25
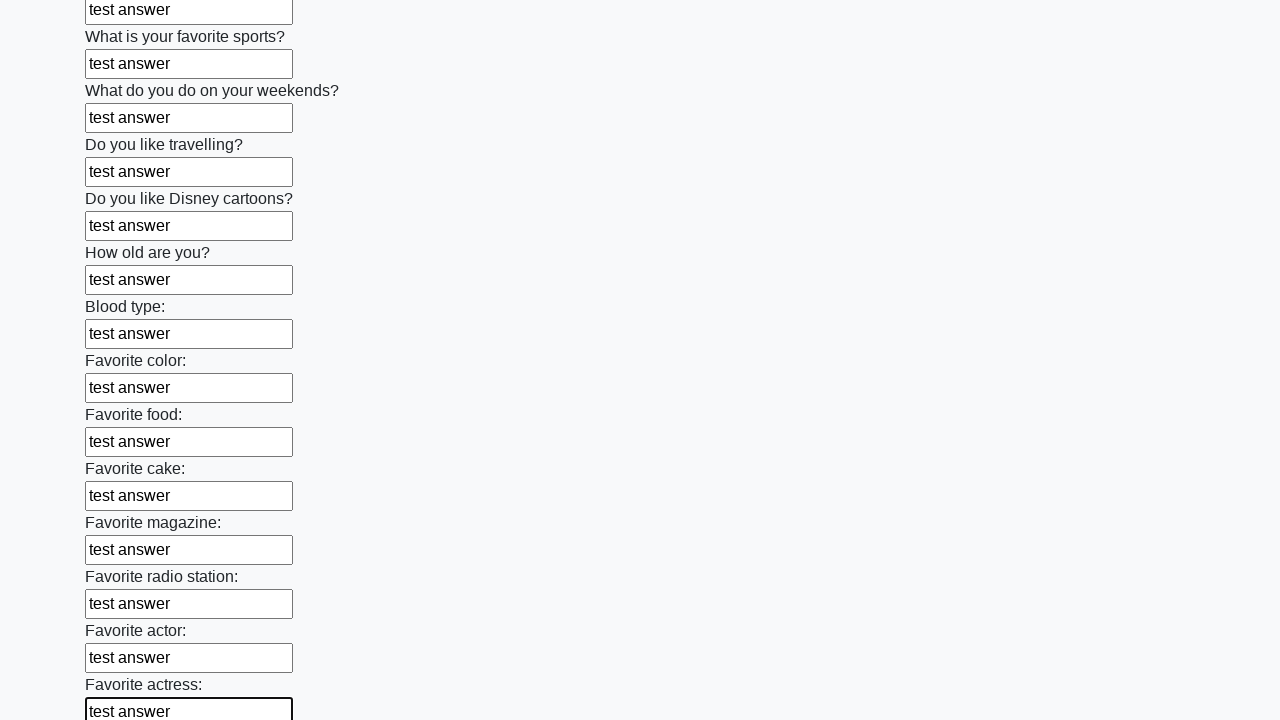

Filled input field with 'test answer' on input >> nth=26
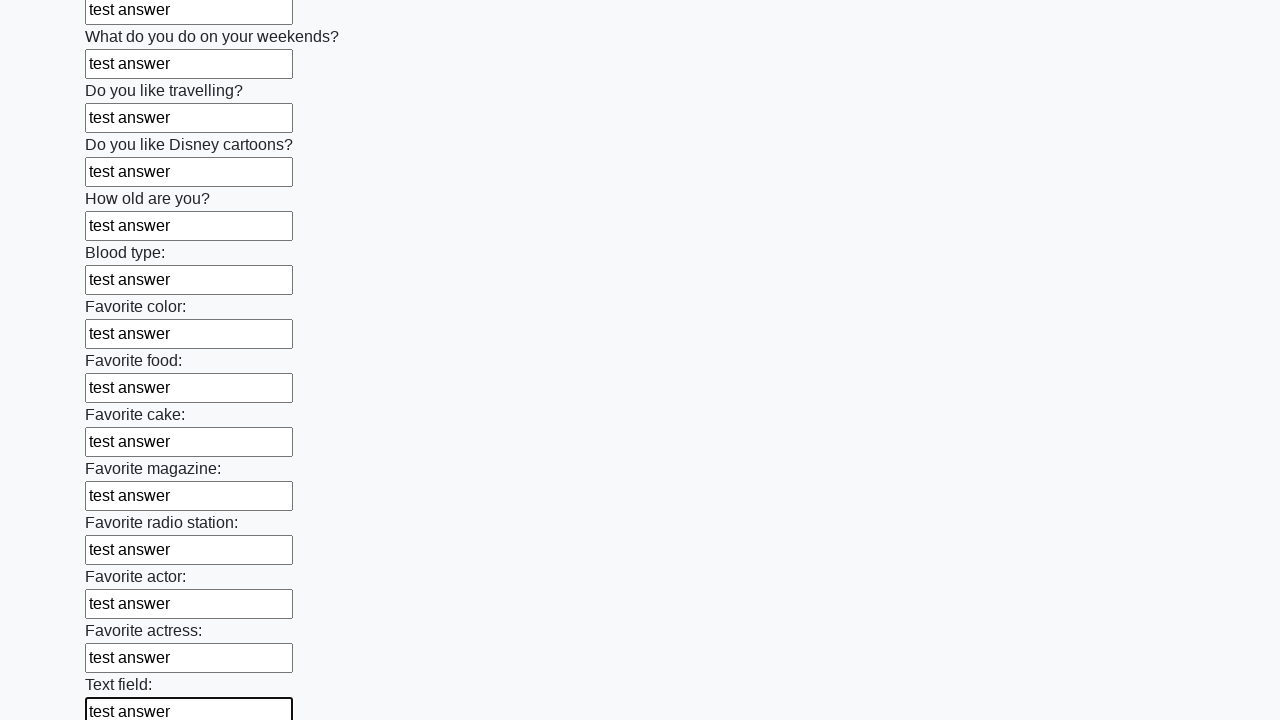

Filled input field with 'test answer' on input >> nth=27
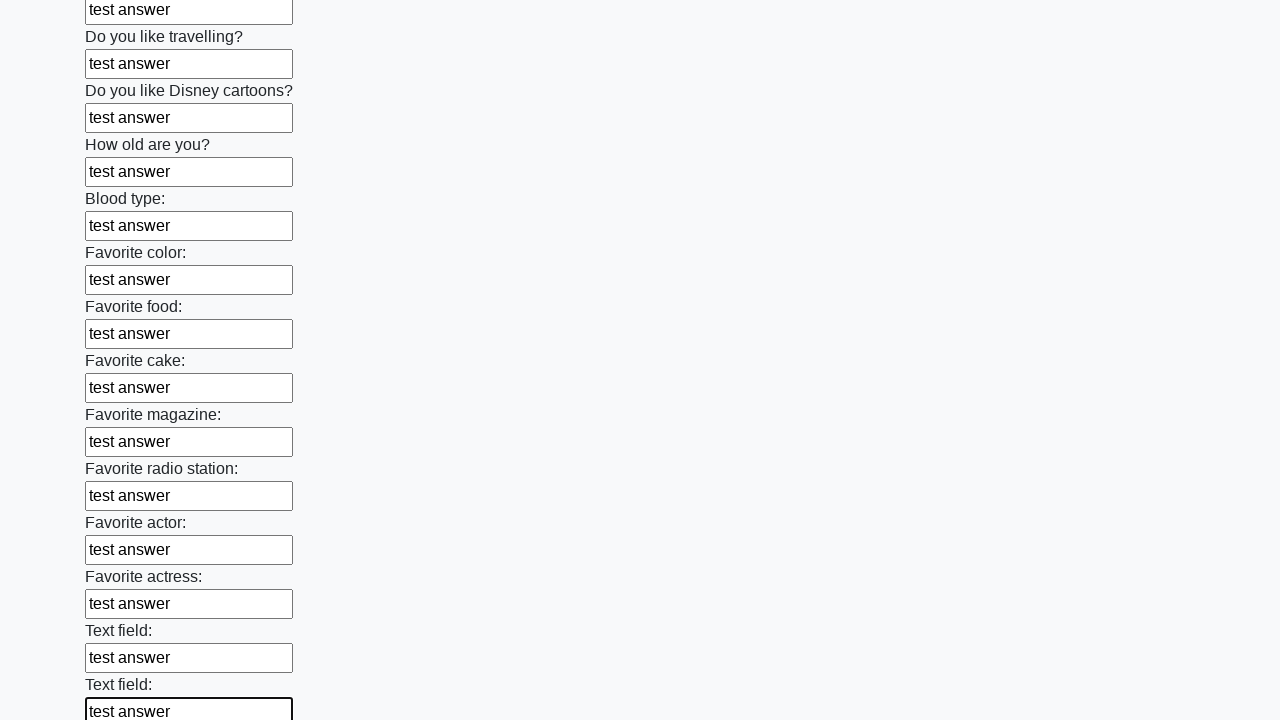

Filled input field with 'test answer' on input >> nth=28
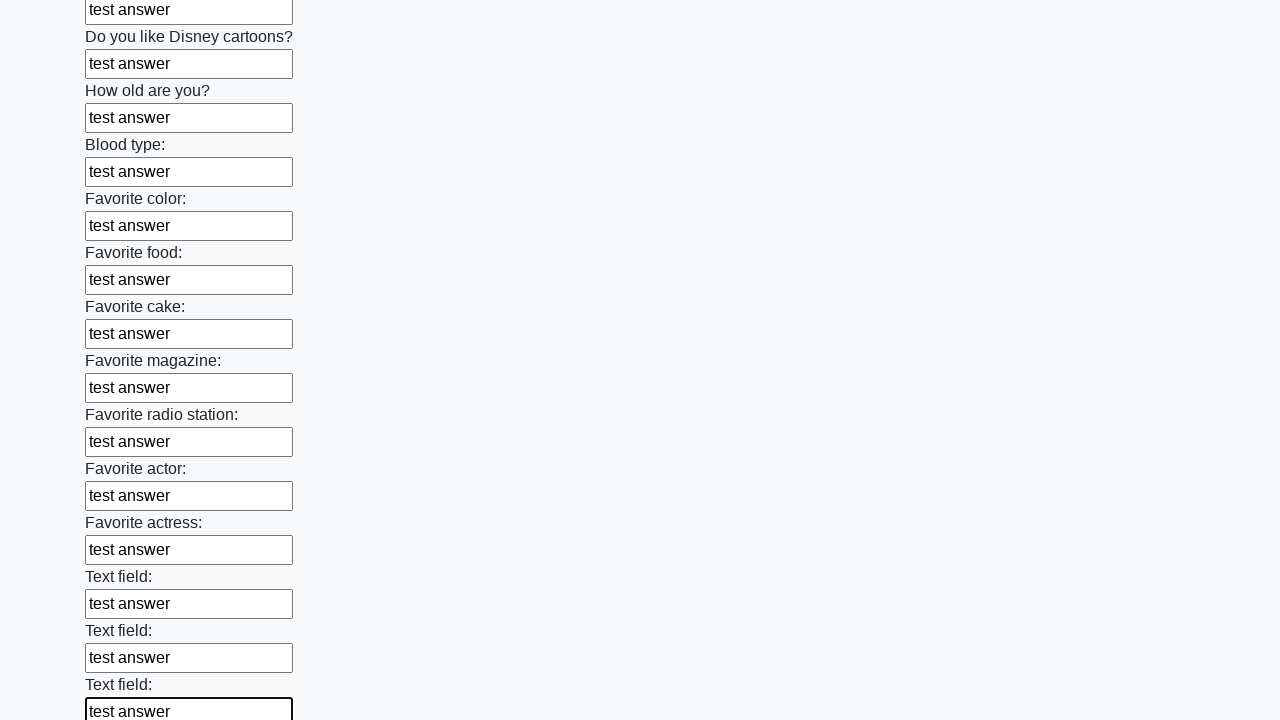

Filled input field with 'test answer' on input >> nth=29
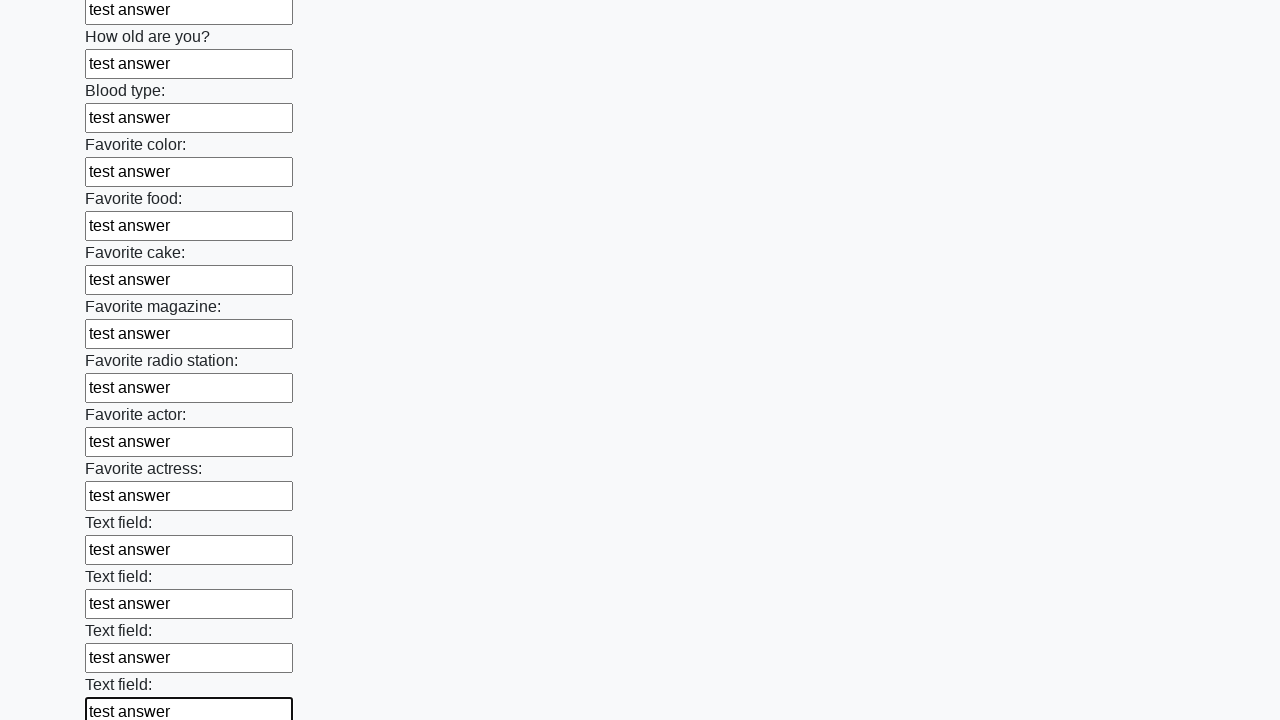

Filled input field with 'test answer' on input >> nth=30
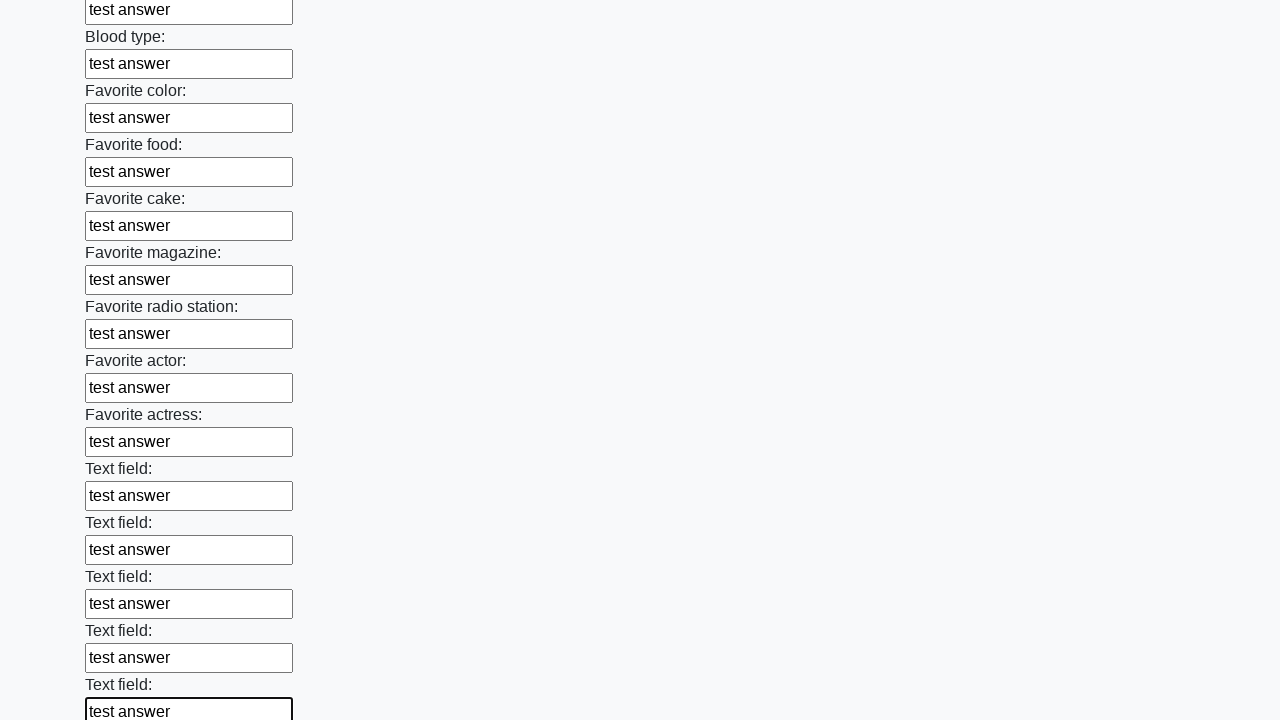

Filled input field with 'test answer' on input >> nth=31
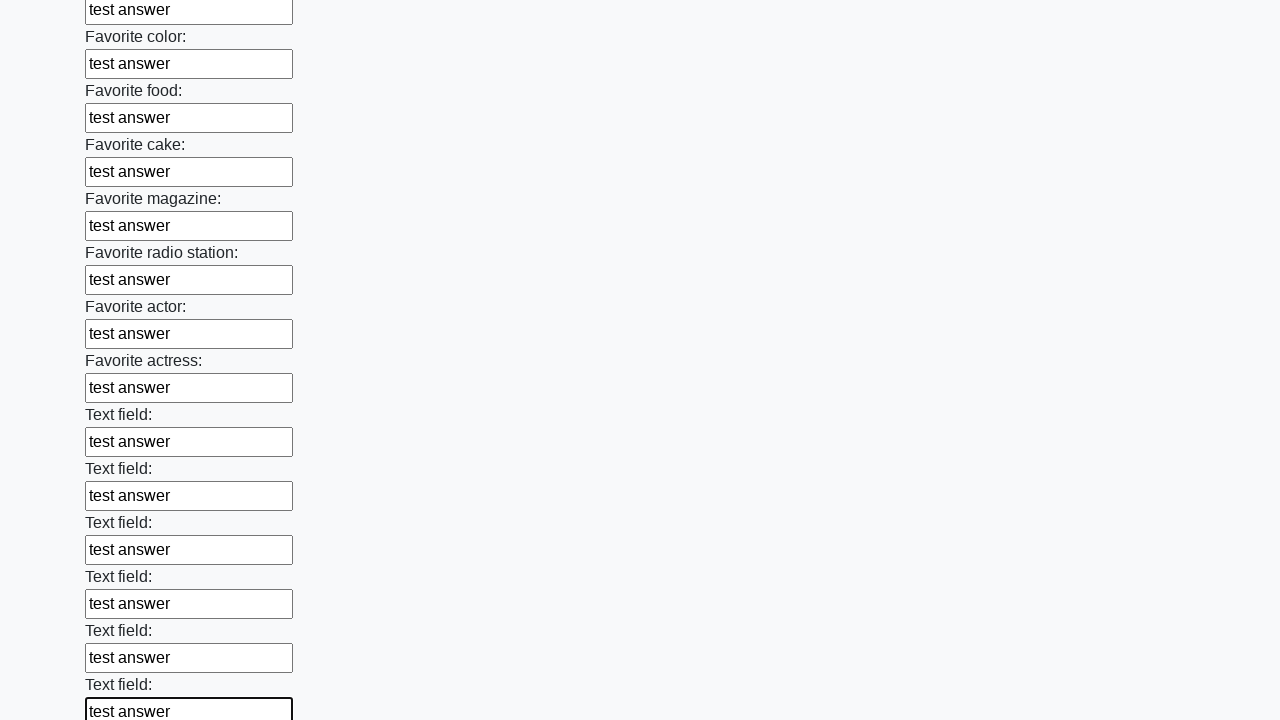

Filled input field with 'test answer' on input >> nth=32
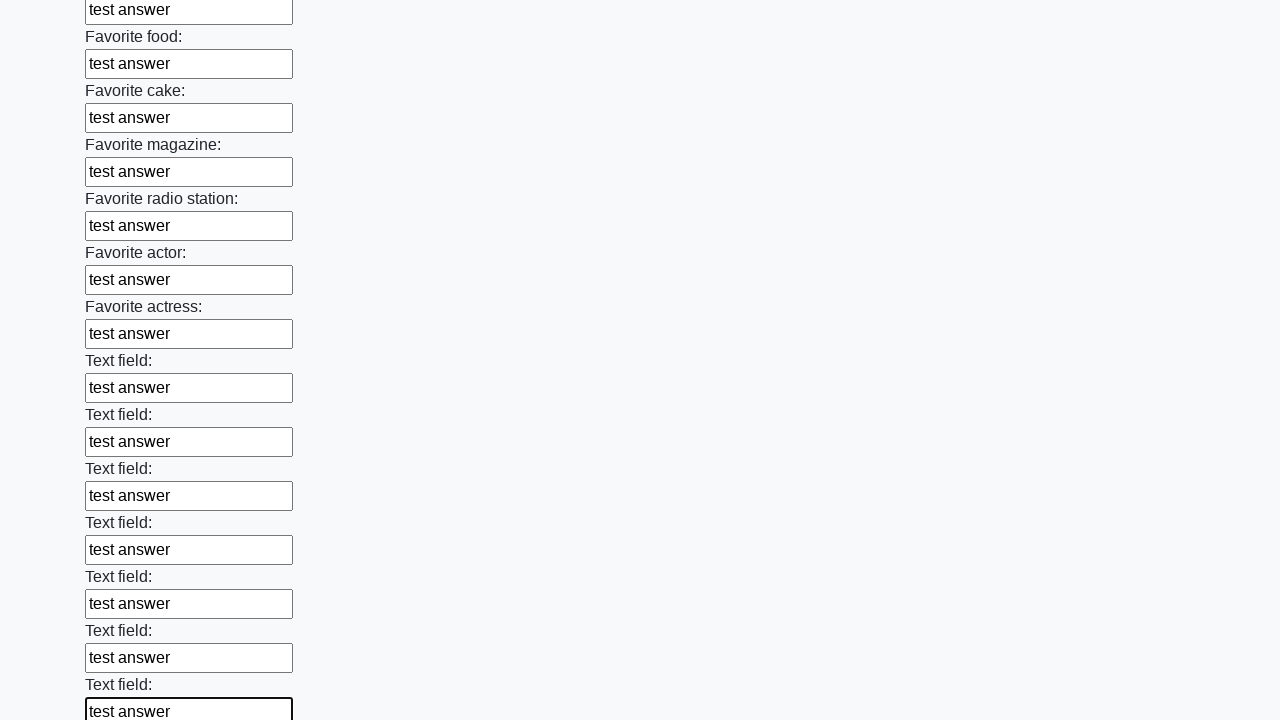

Filled input field with 'test answer' on input >> nth=33
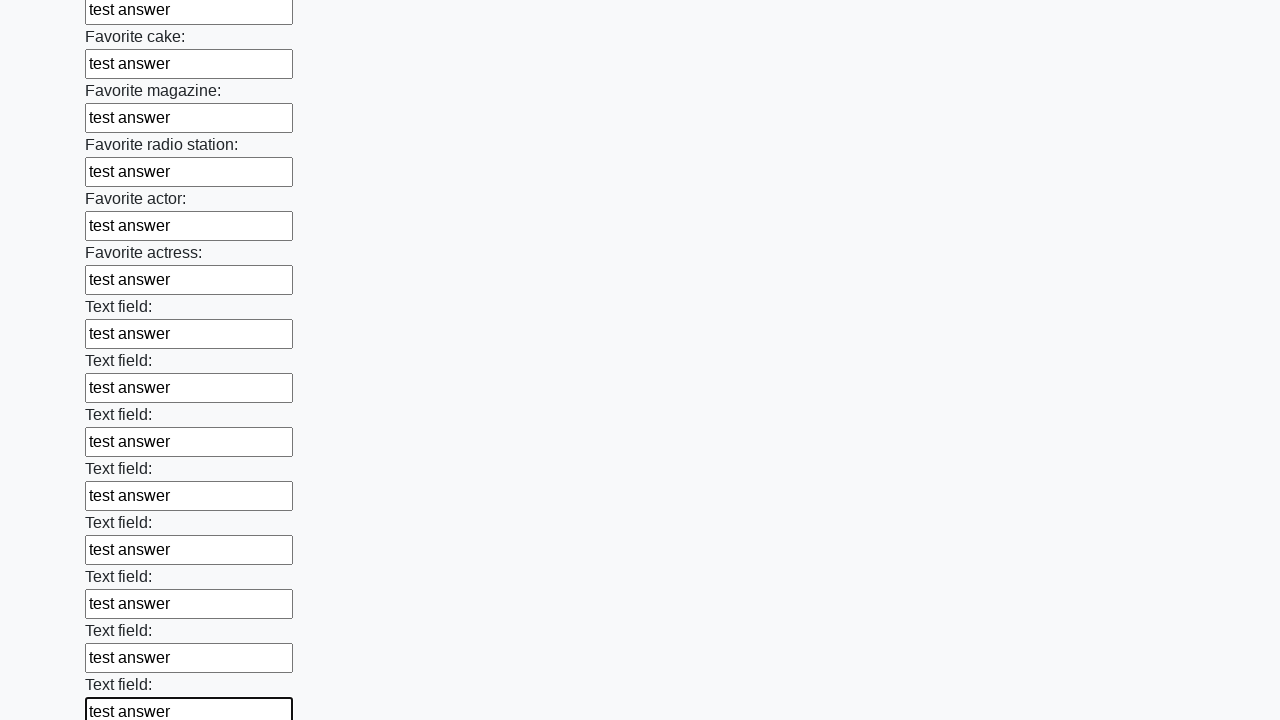

Filled input field with 'test answer' on input >> nth=34
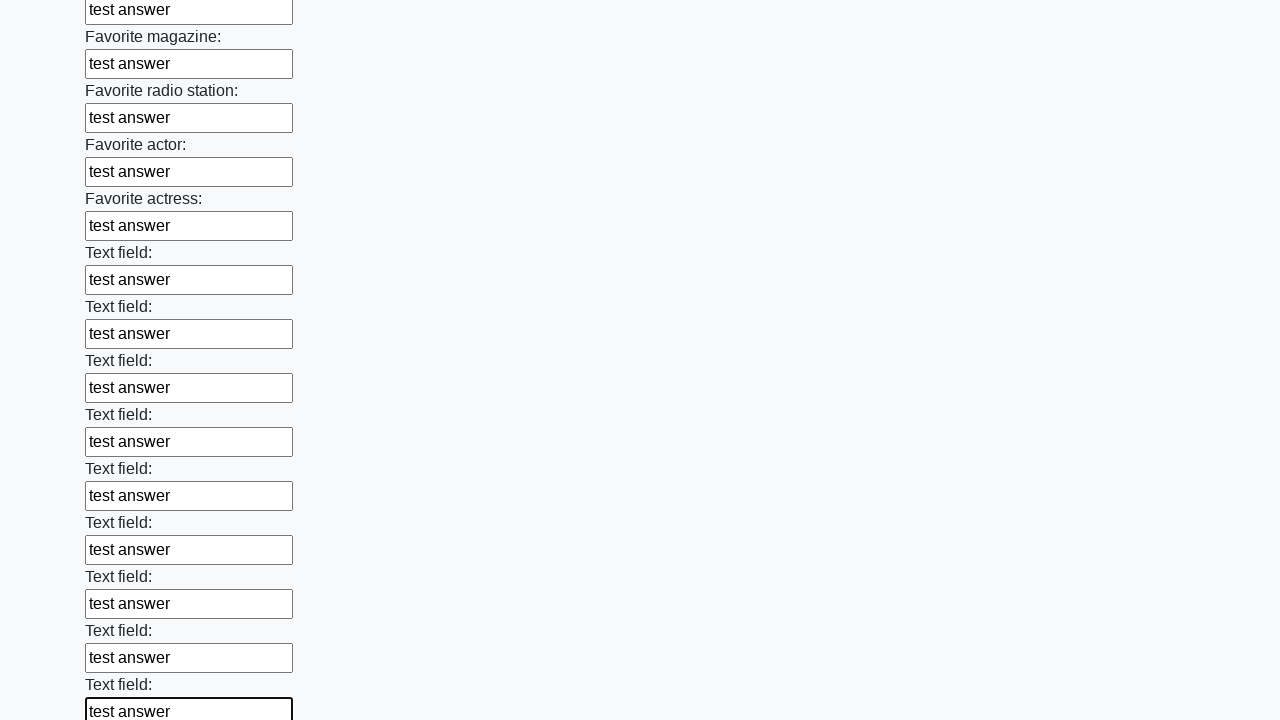

Filled input field with 'test answer' on input >> nth=35
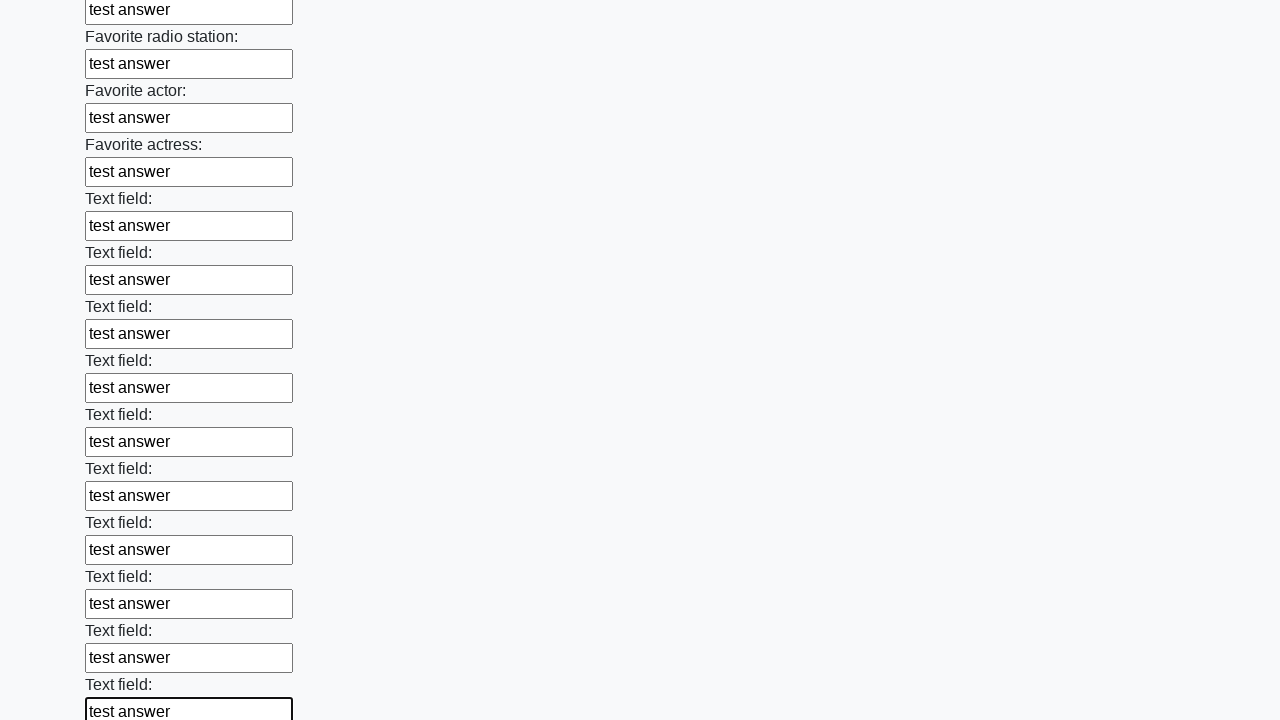

Filled input field with 'test answer' on input >> nth=36
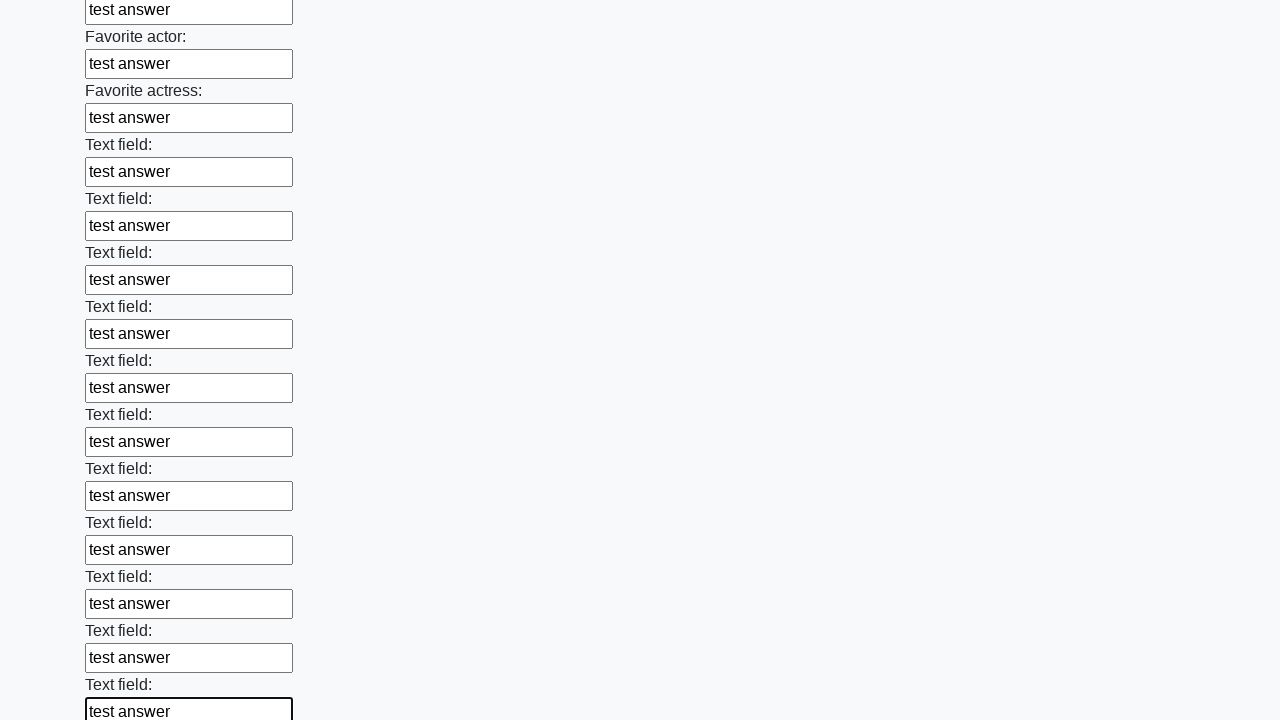

Filled input field with 'test answer' on input >> nth=37
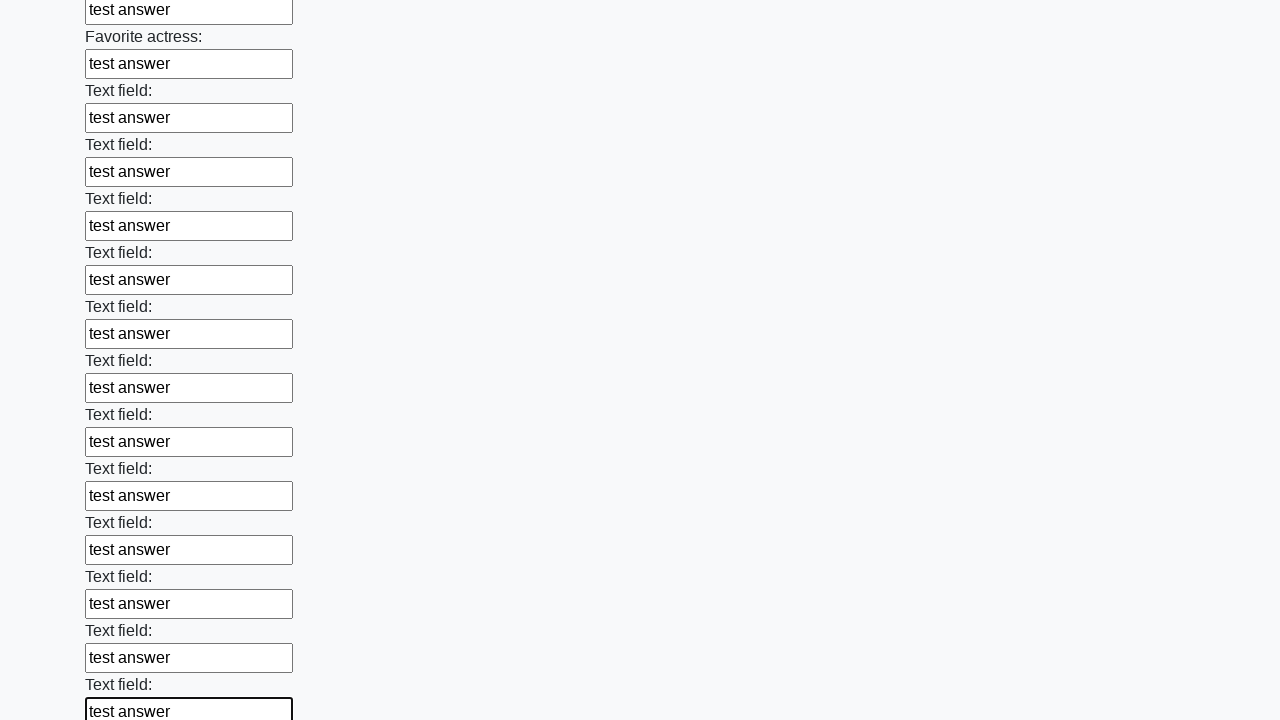

Filled input field with 'test answer' on input >> nth=38
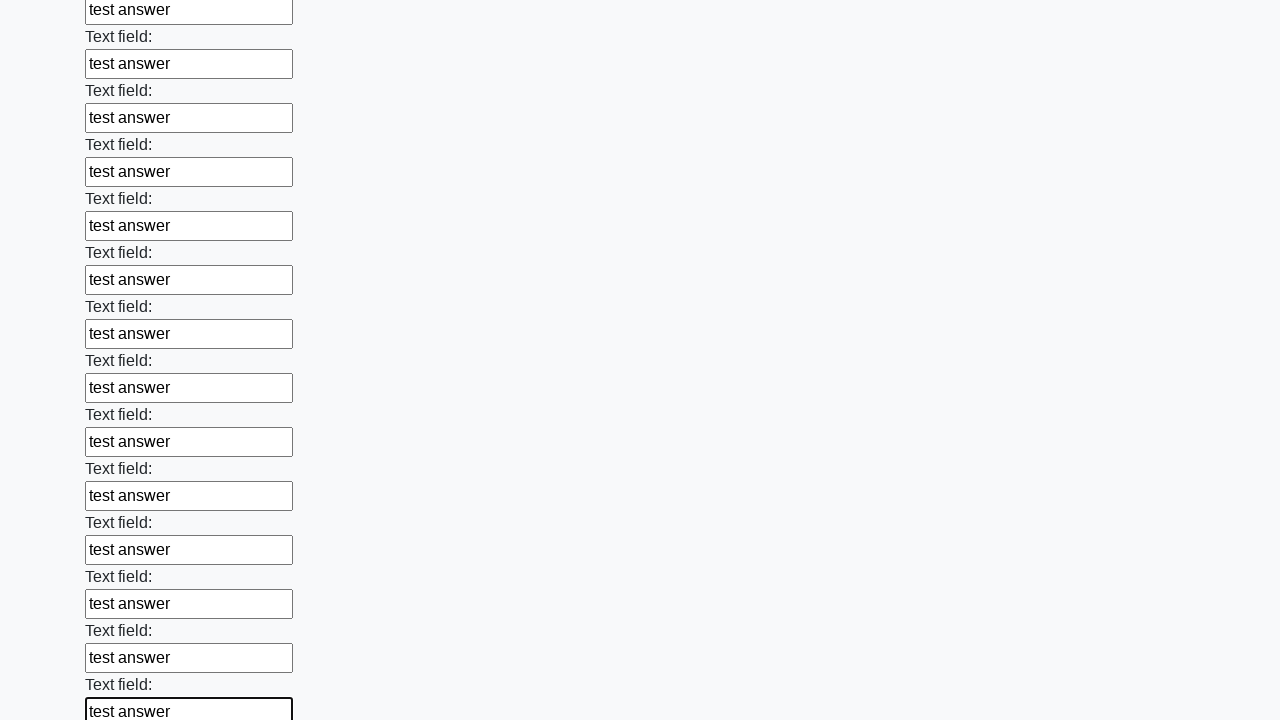

Filled input field with 'test answer' on input >> nth=39
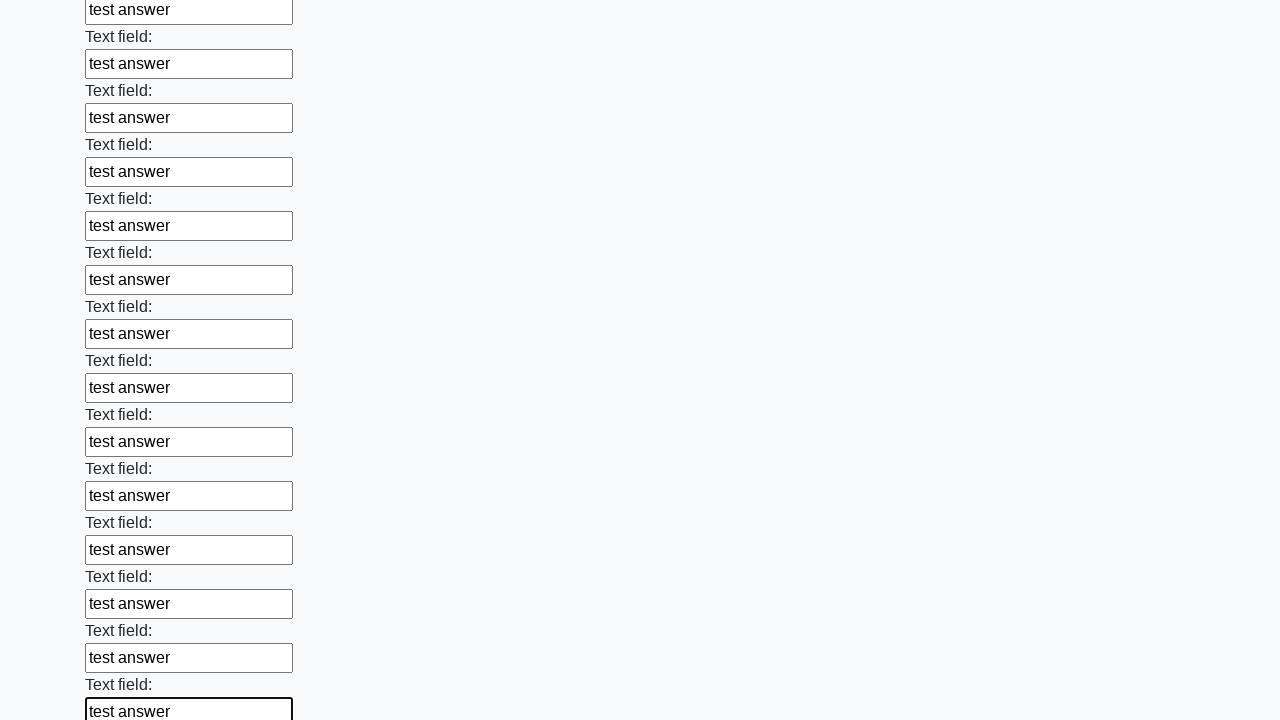

Filled input field with 'test answer' on input >> nth=40
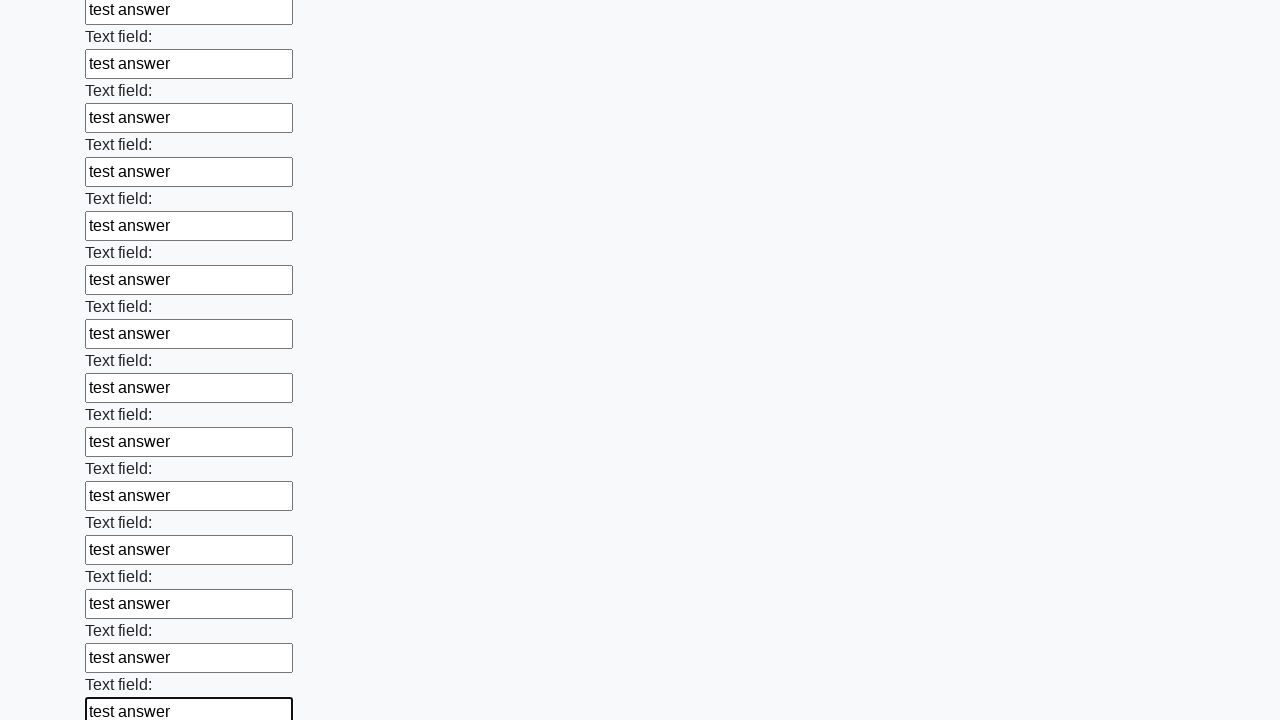

Filled input field with 'test answer' on input >> nth=41
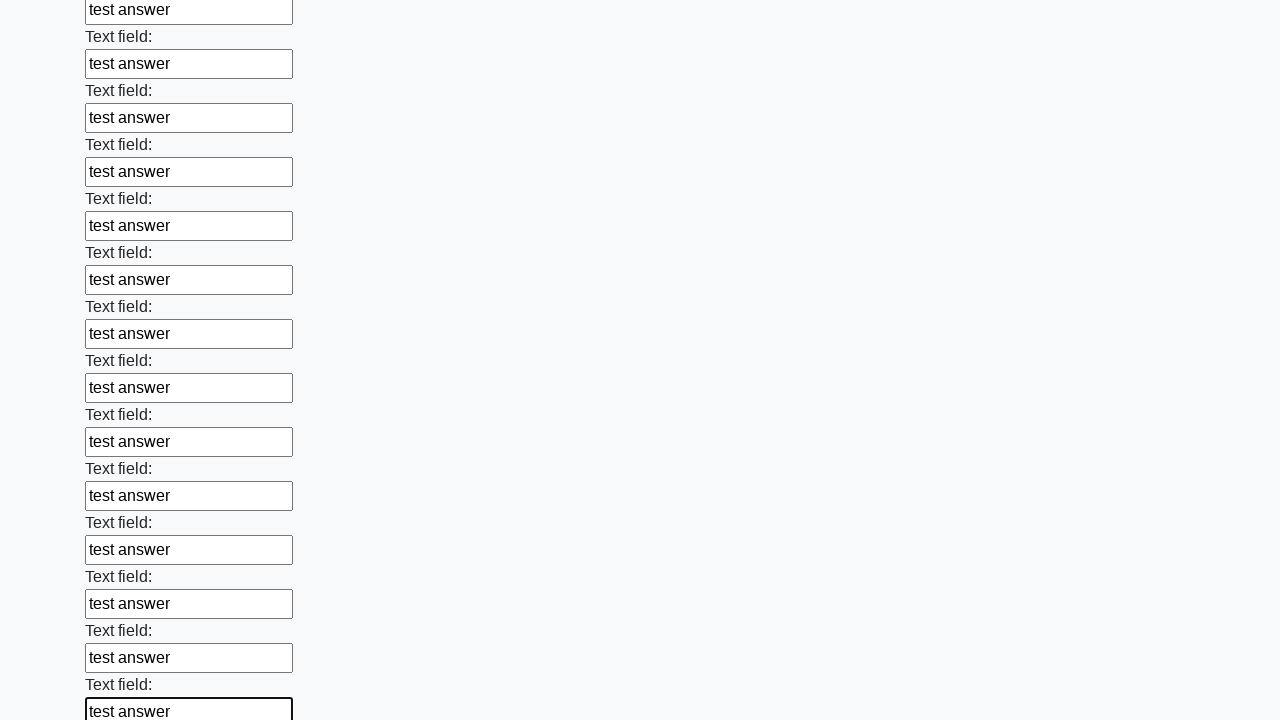

Filled input field with 'test answer' on input >> nth=42
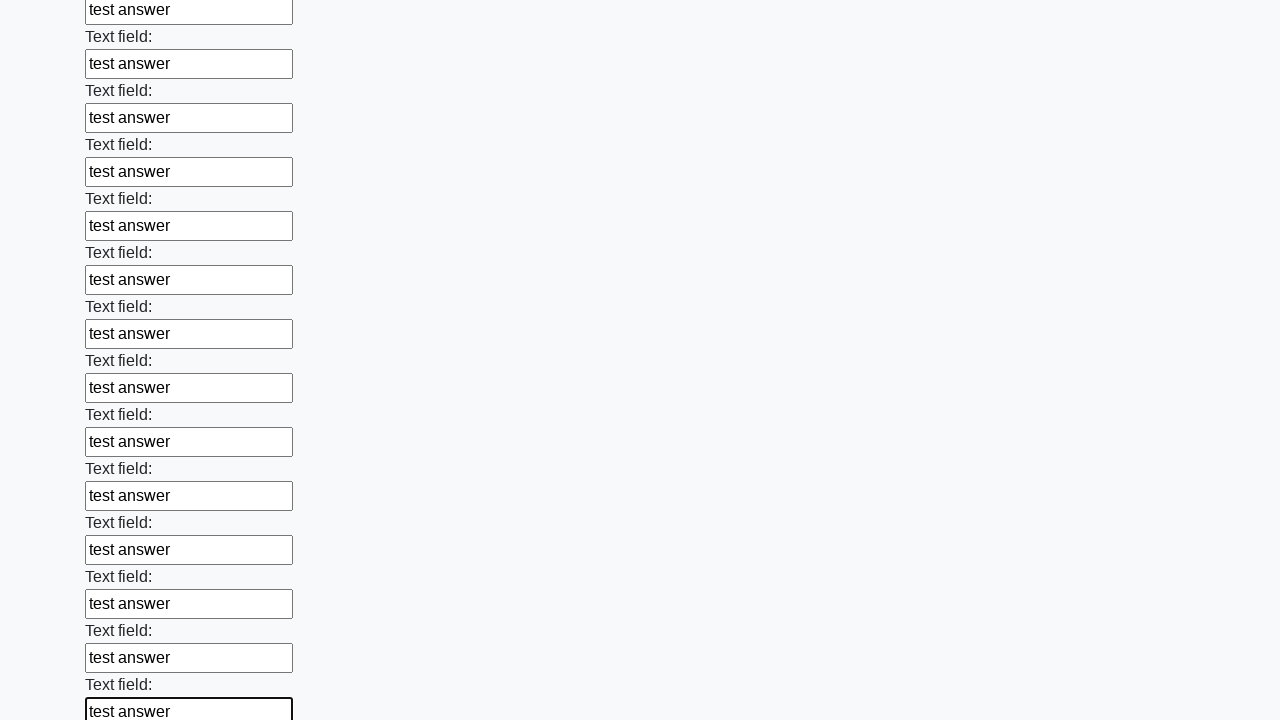

Filled input field with 'test answer' on input >> nth=43
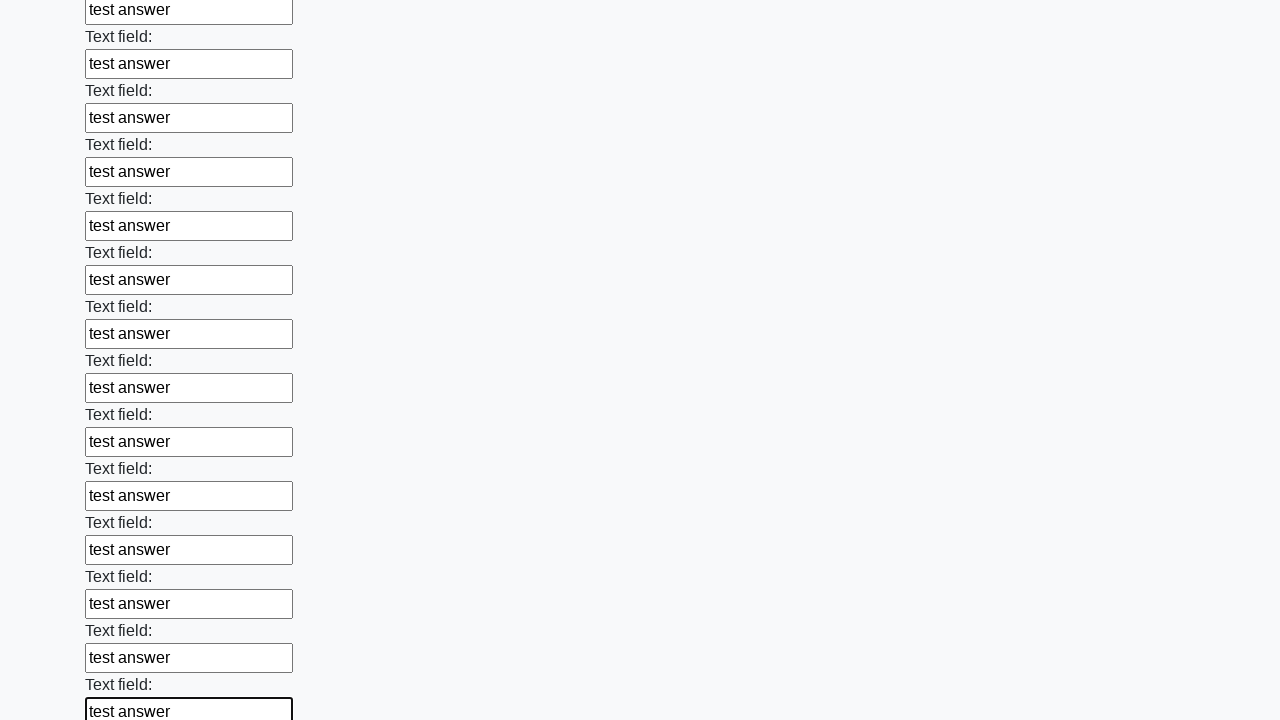

Filled input field with 'test answer' on input >> nth=44
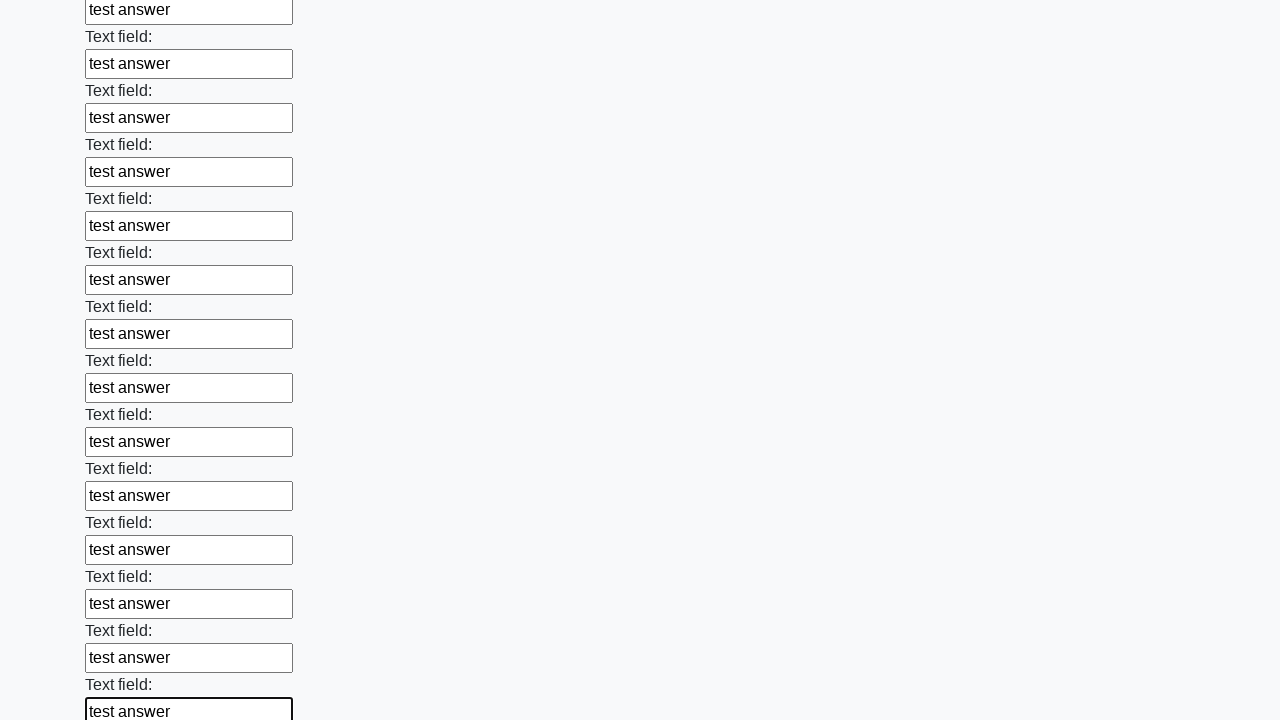

Filled input field with 'test answer' on input >> nth=45
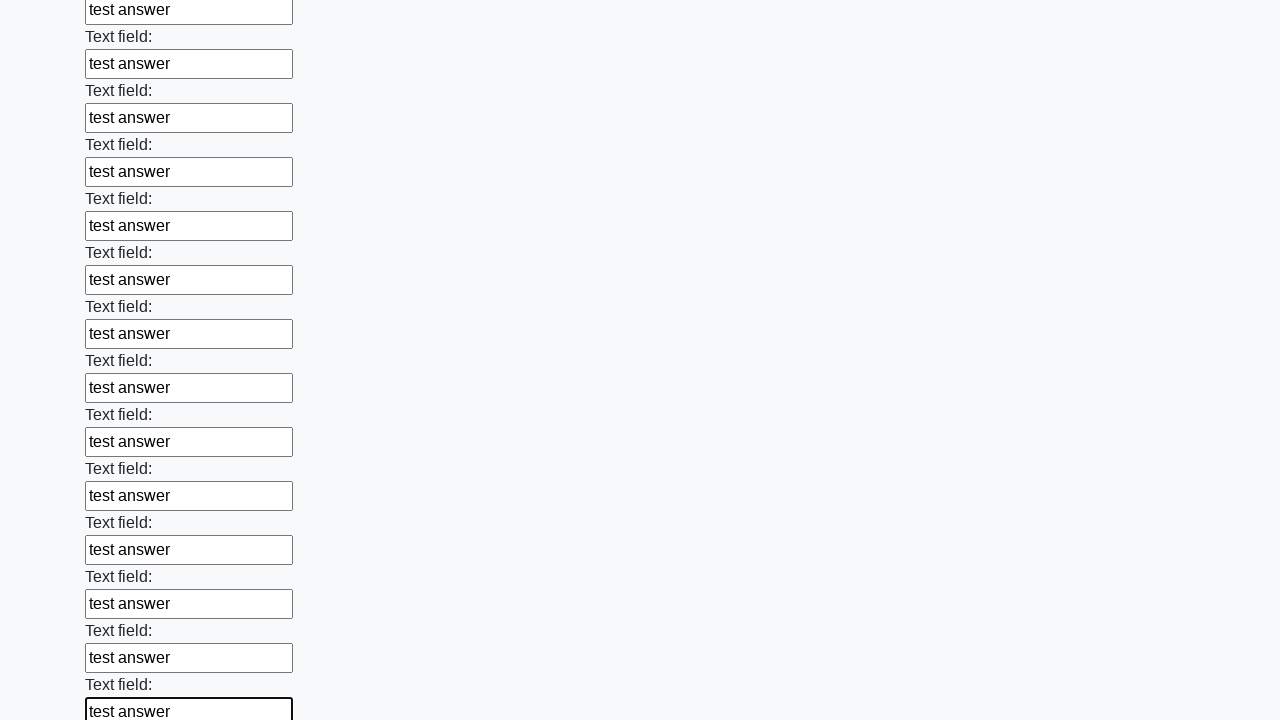

Filled input field with 'test answer' on input >> nth=46
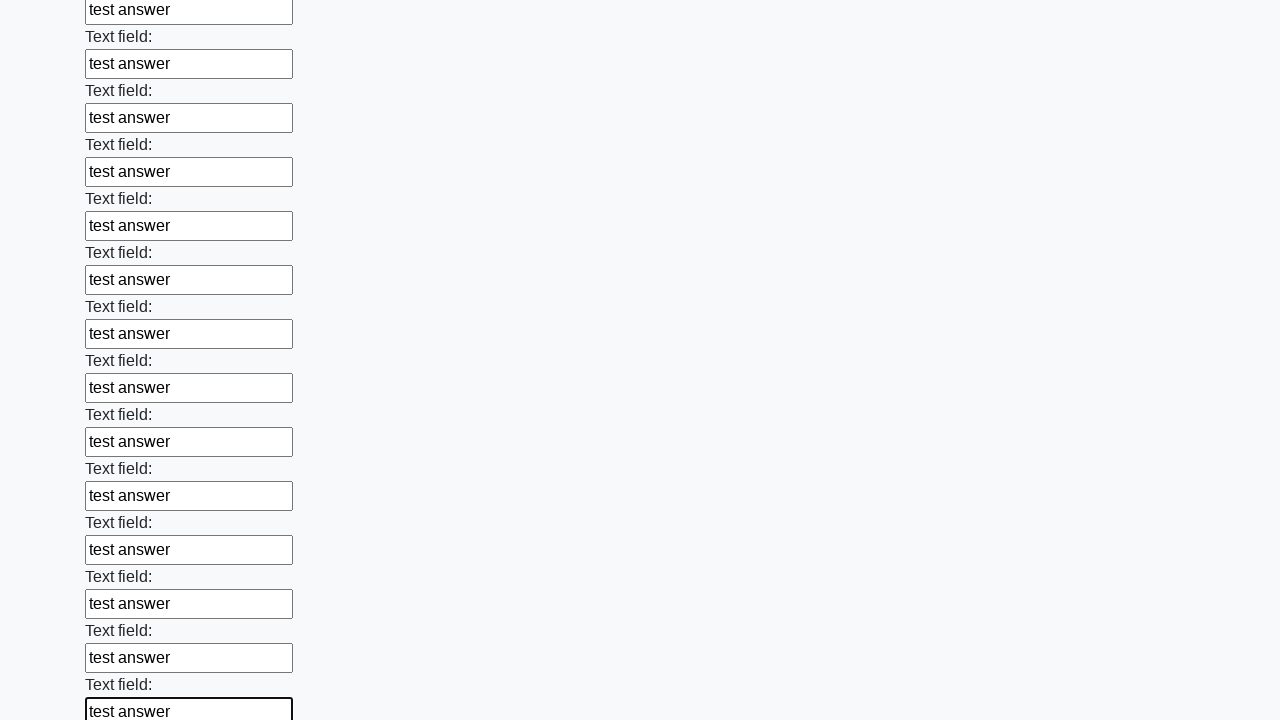

Filled input field with 'test answer' on input >> nth=47
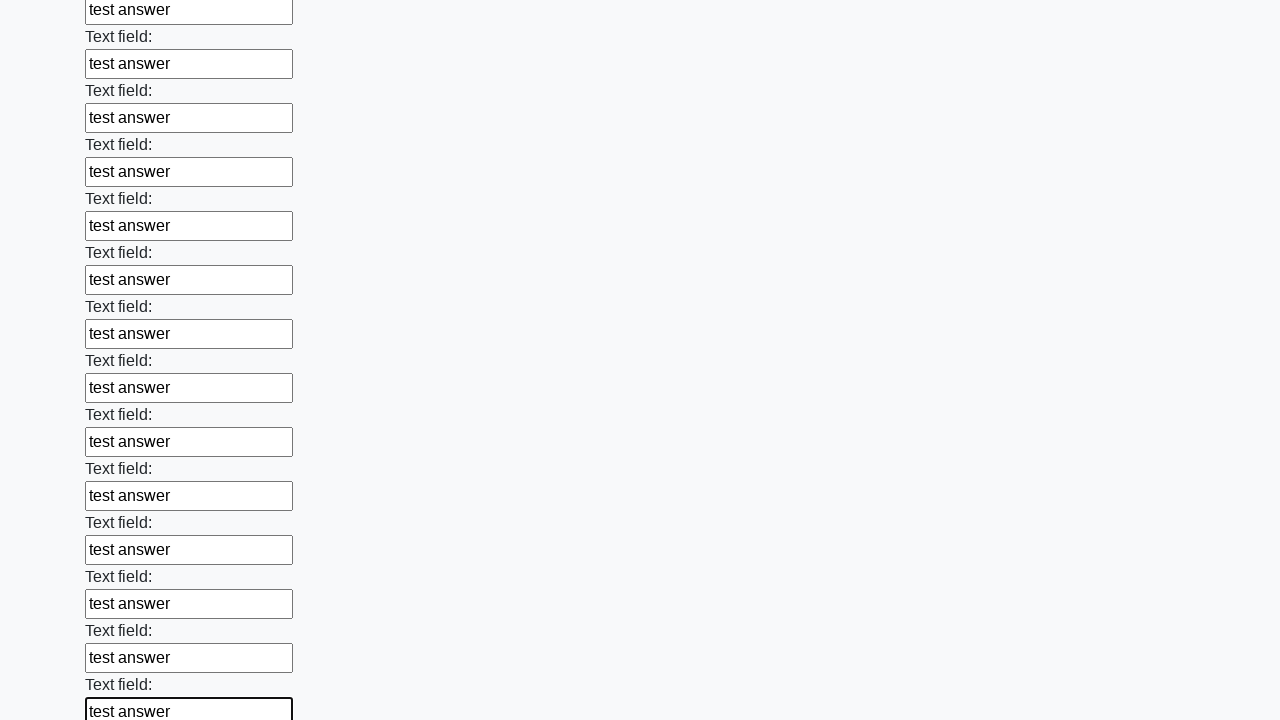

Filled input field with 'test answer' on input >> nth=48
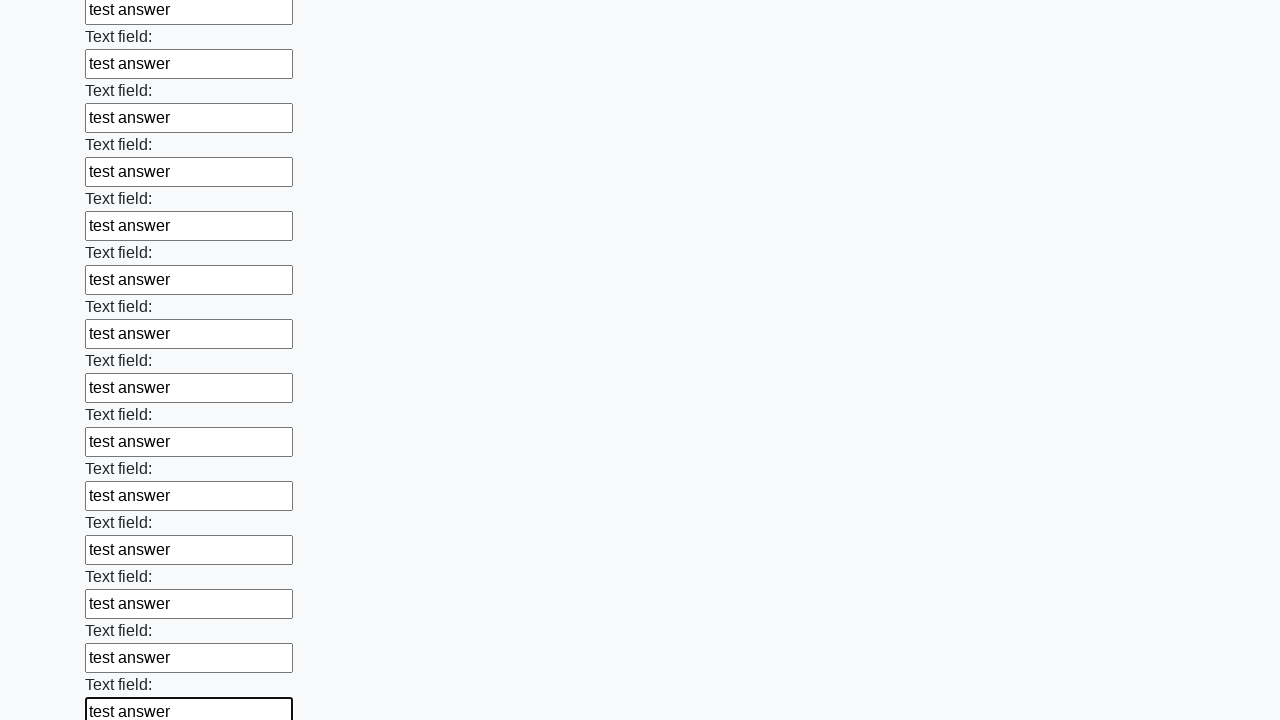

Filled input field with 'test answer' on input >> nth=49
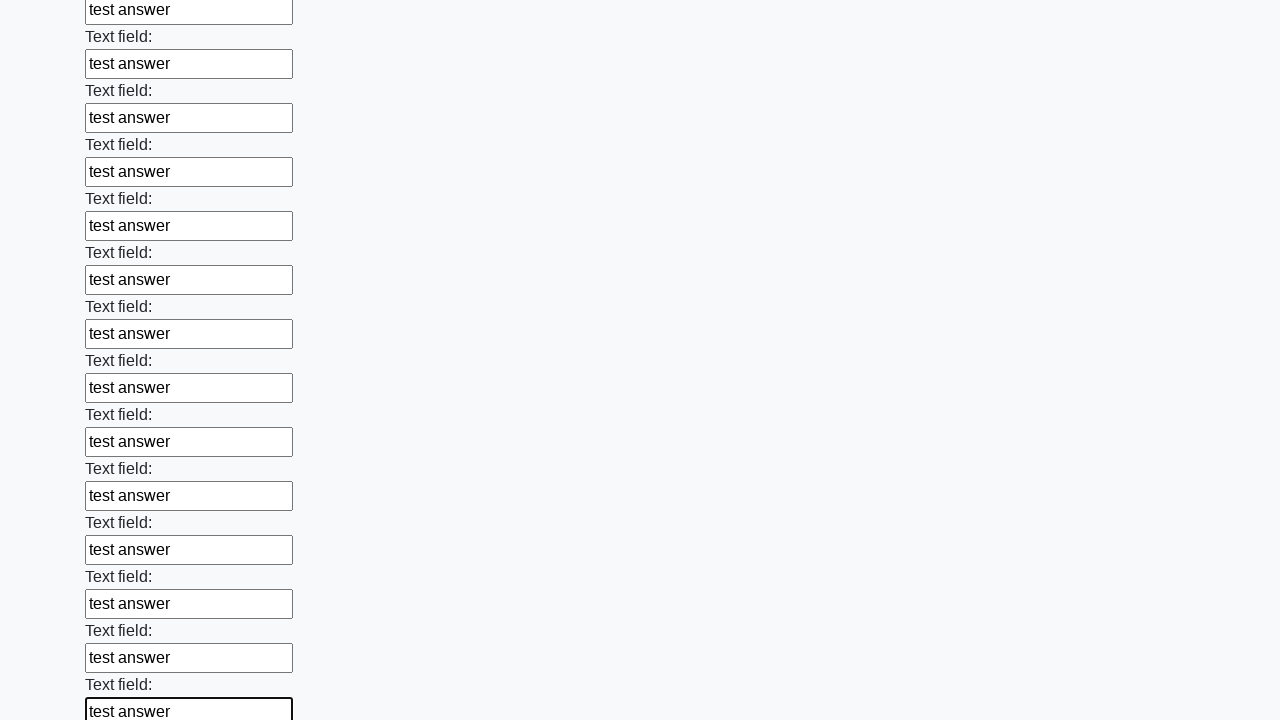

Filled input field with 'test answer' on input >> nth=50
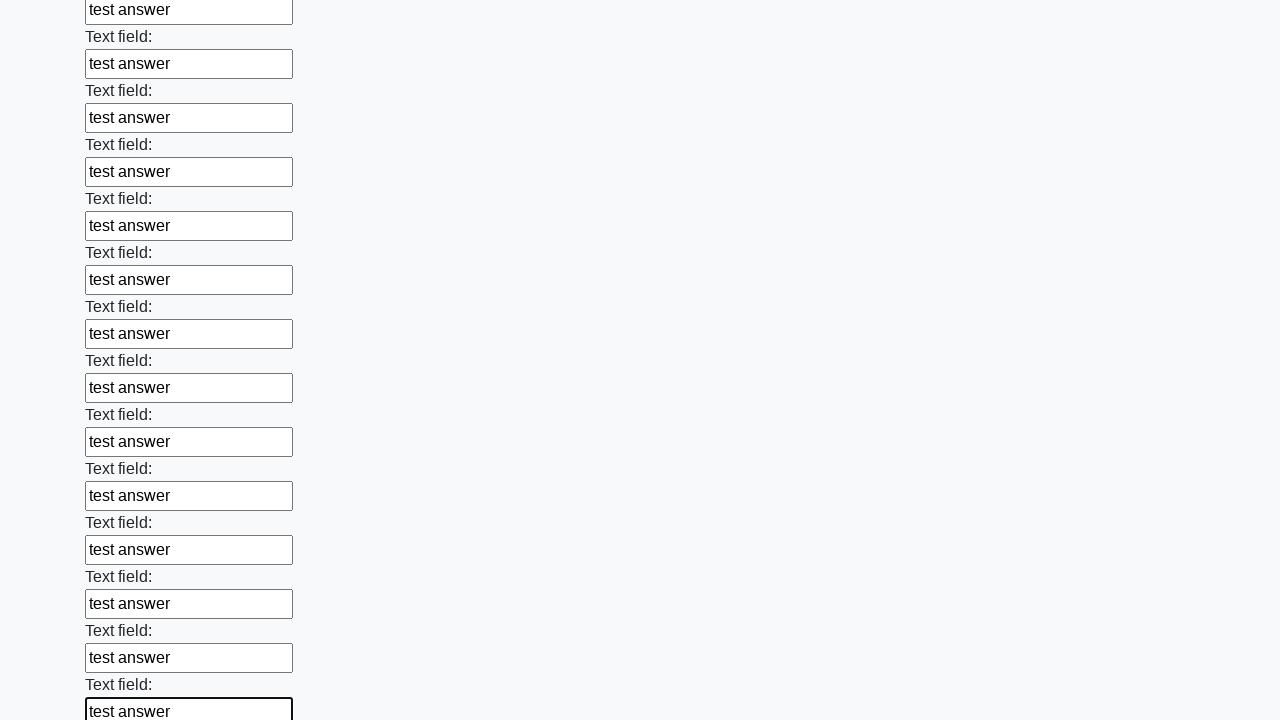

Filled input field with 'test answer' on input >> nth=51
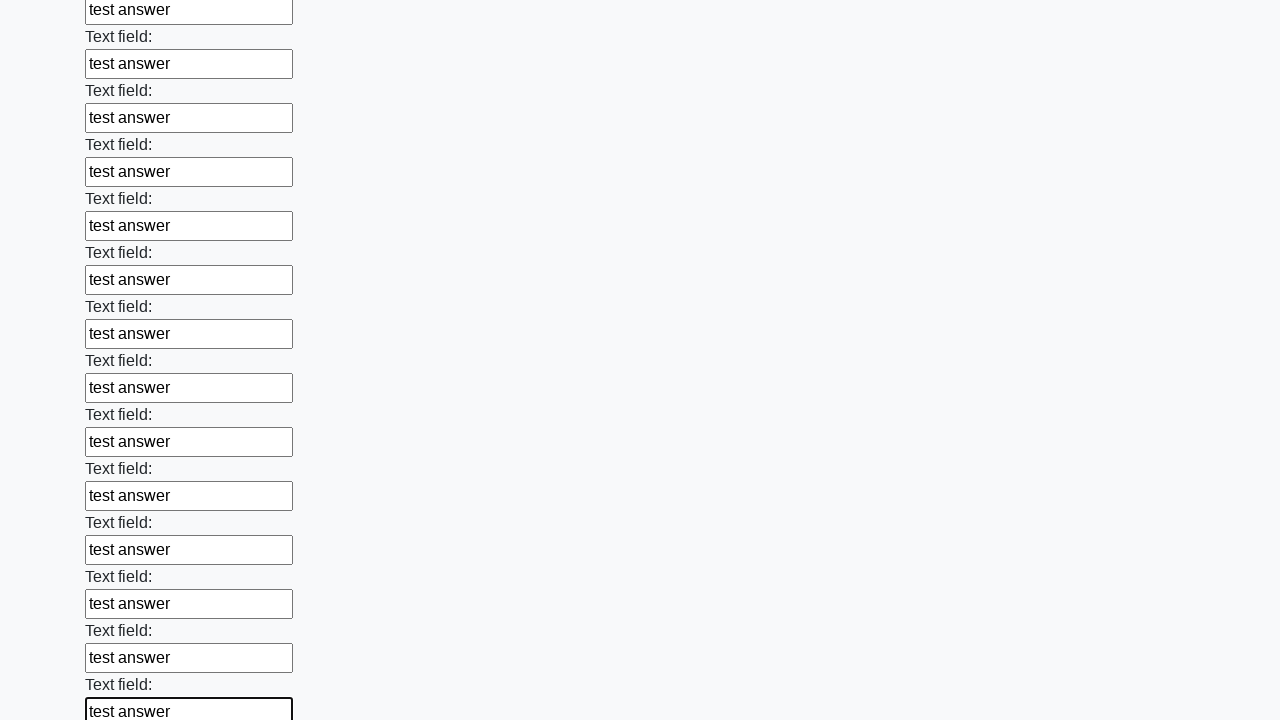

Filled input field with 'test answer' on input >> nth=52
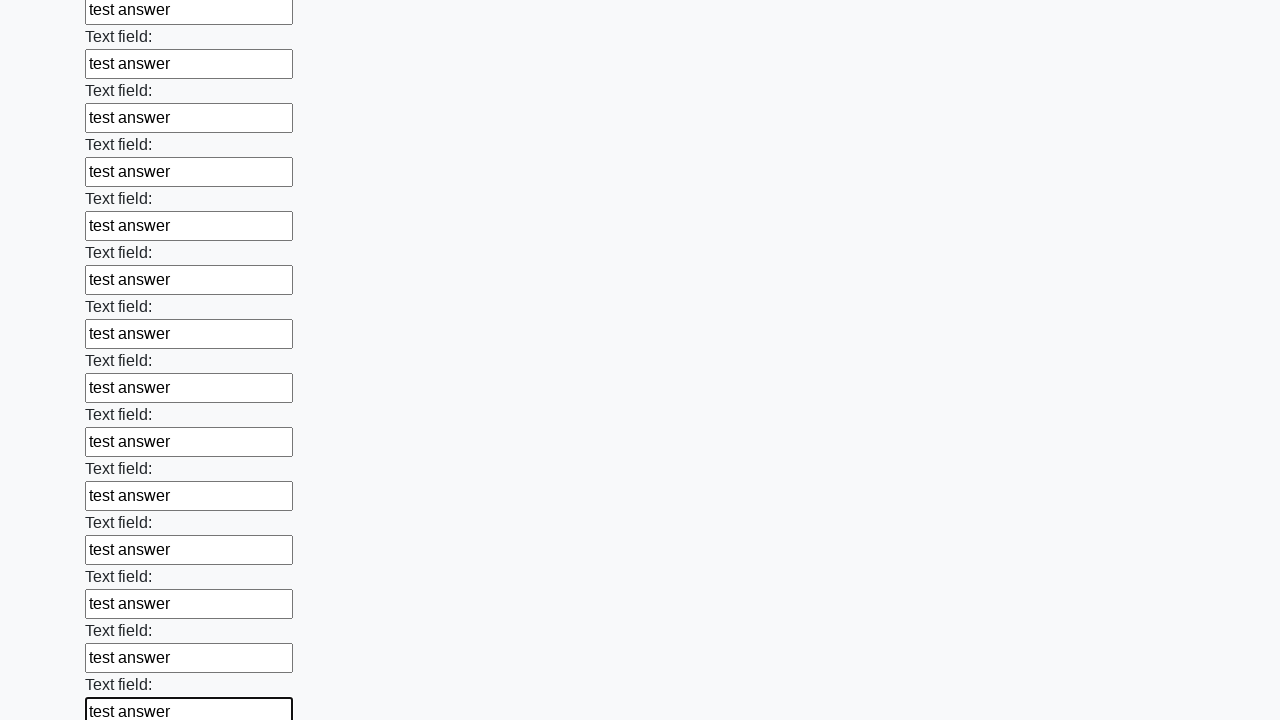

Filled input field with 'test answer' on input >> nth=53
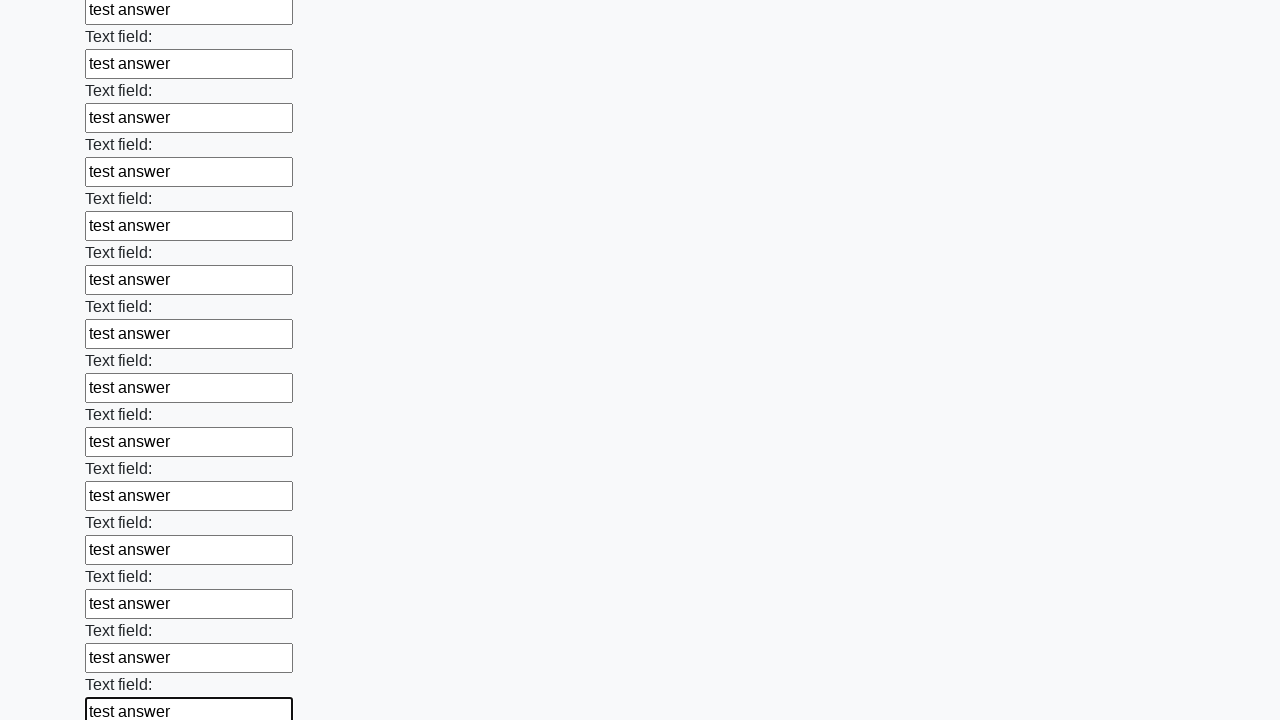

Filled input field with 'test answer' on input >> nth=54
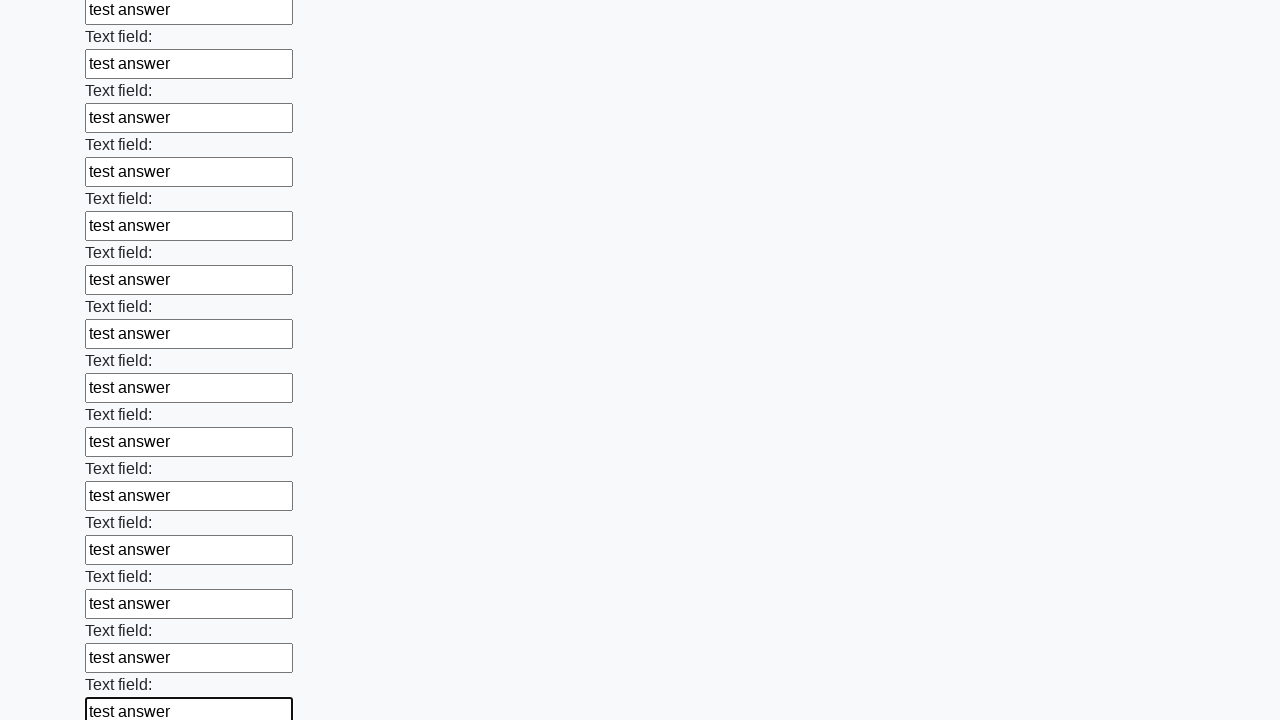

Filled input field with 'test answer' on input >> nth=55
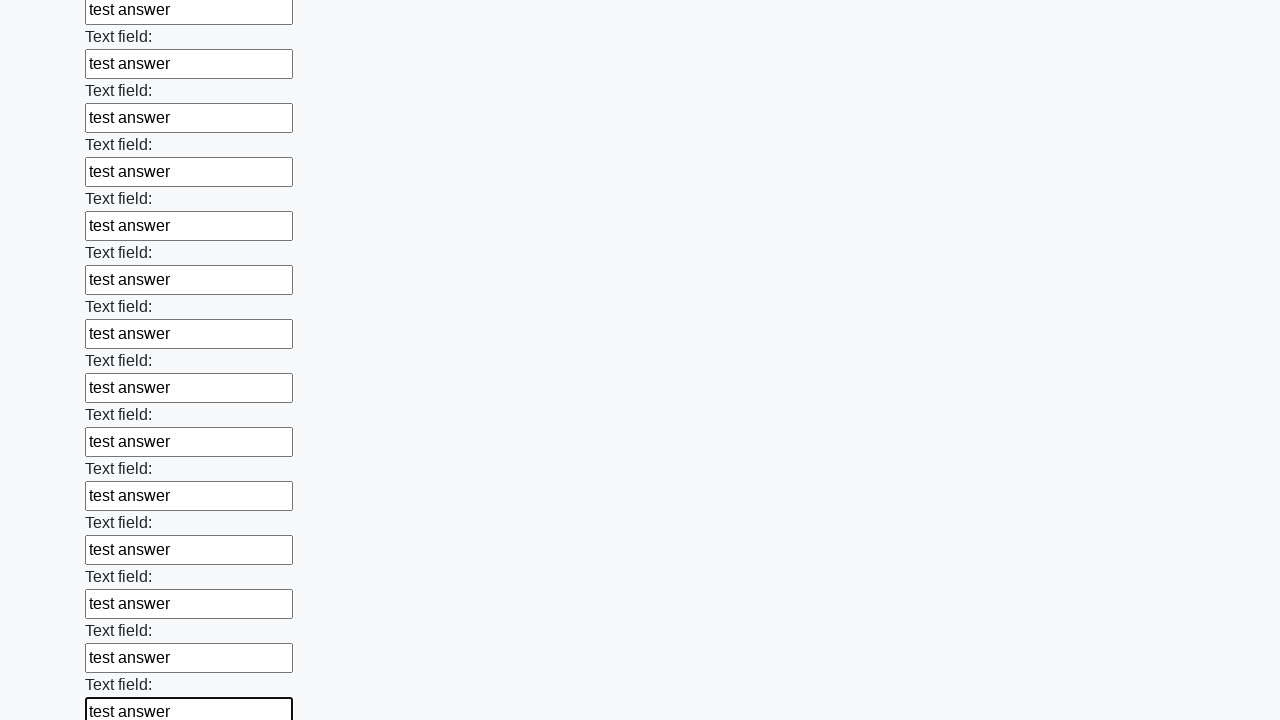

Filled input field with 'test answer' on input >> nth=56
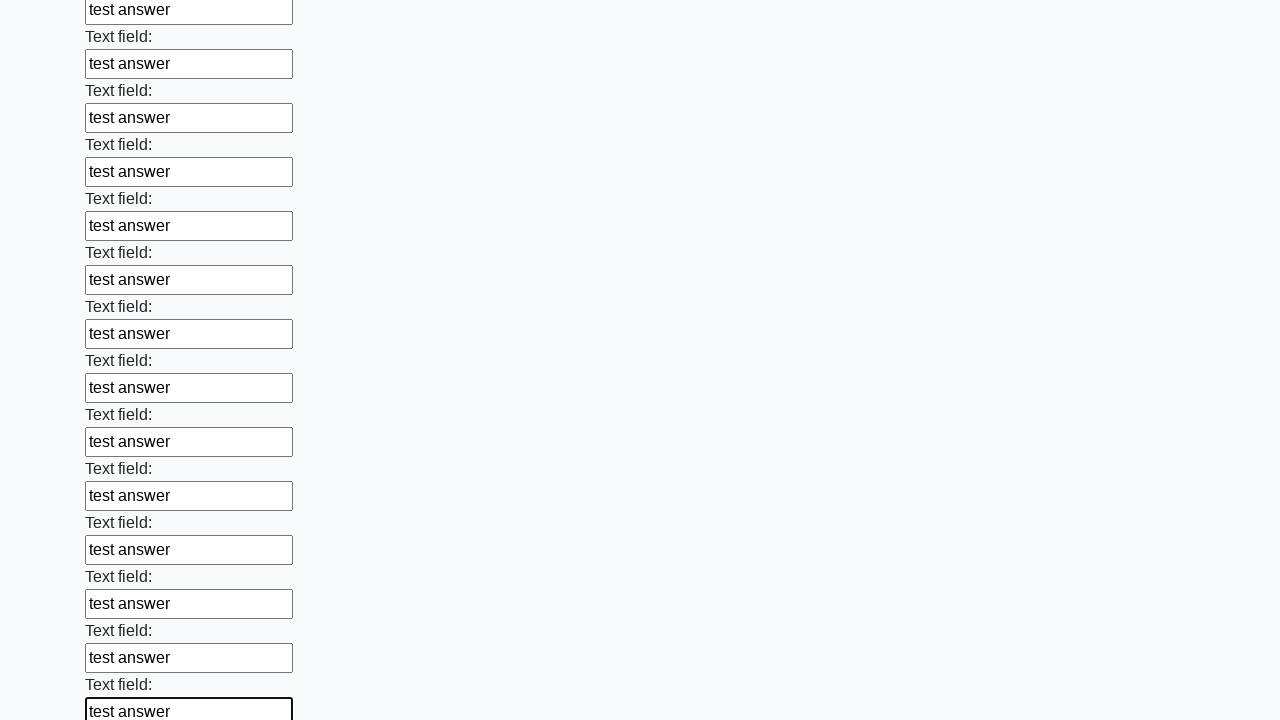

Filled input field with 'test answer' on input >> nth=57
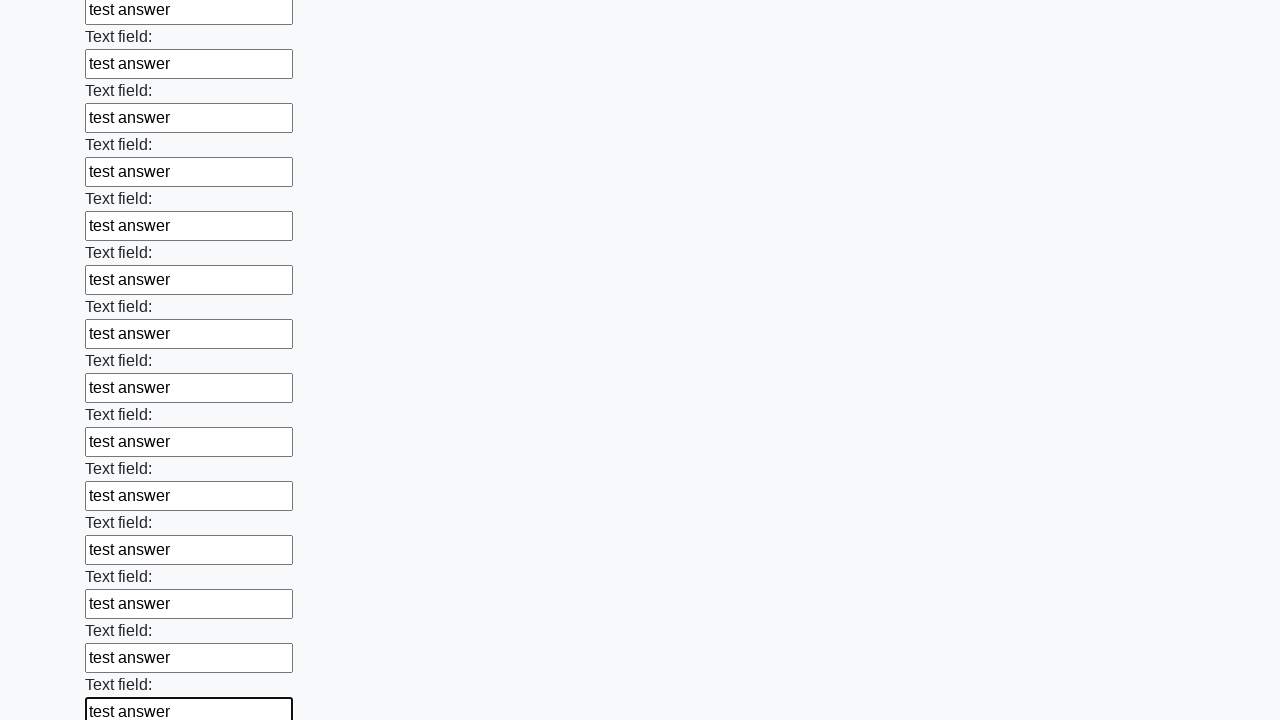

Filled input field with 'test answer' on input >> nth=58
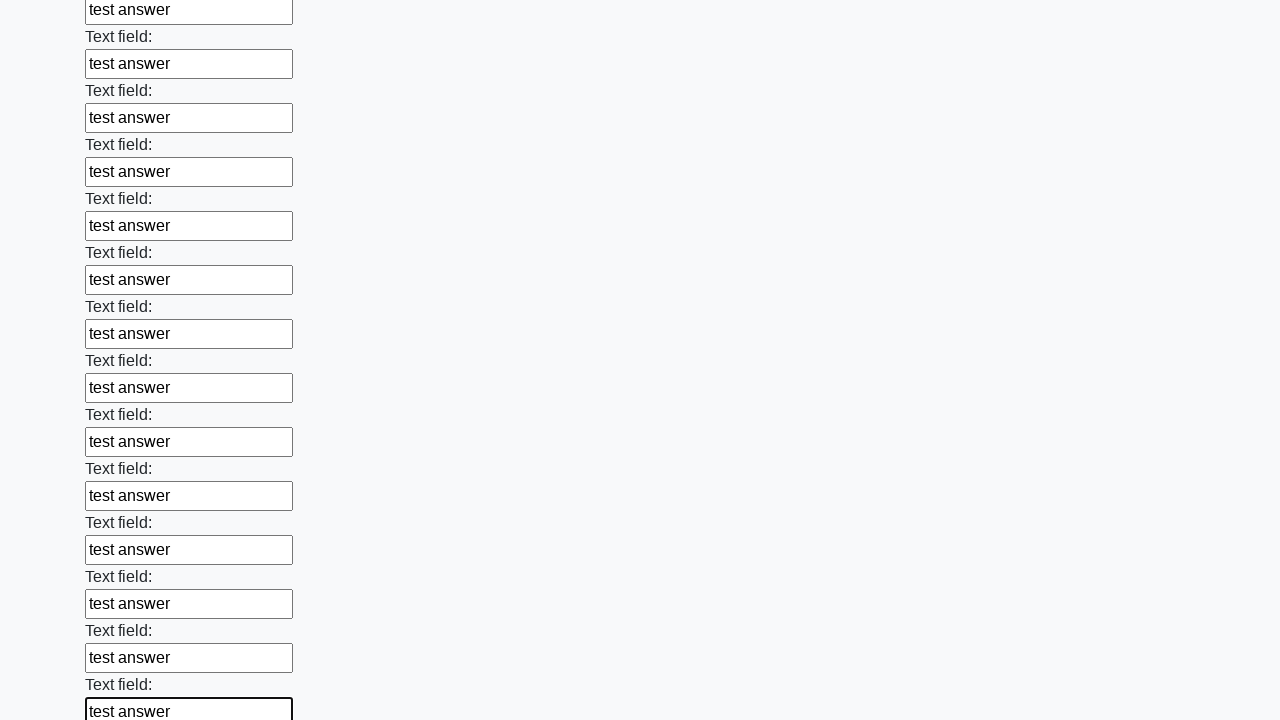

Filled input field with 'test answer' on input >> nth=59
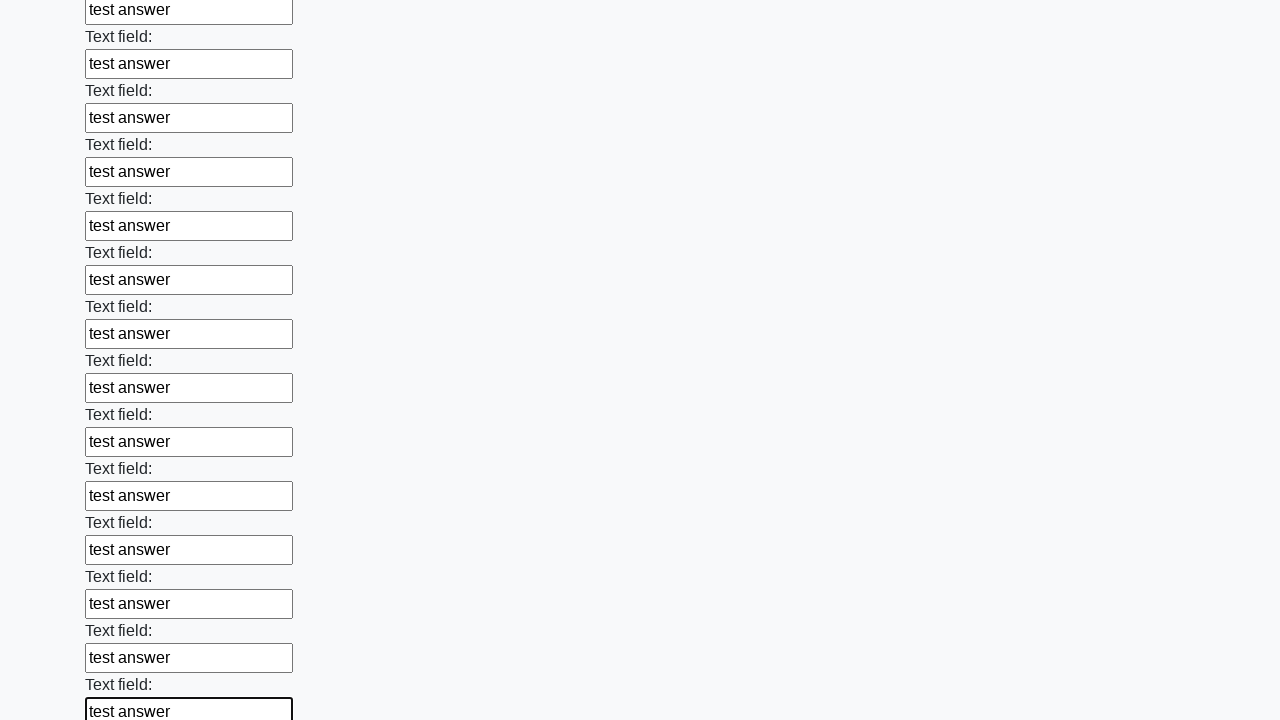

Filled input field with 'test answer' on input >> nth=60
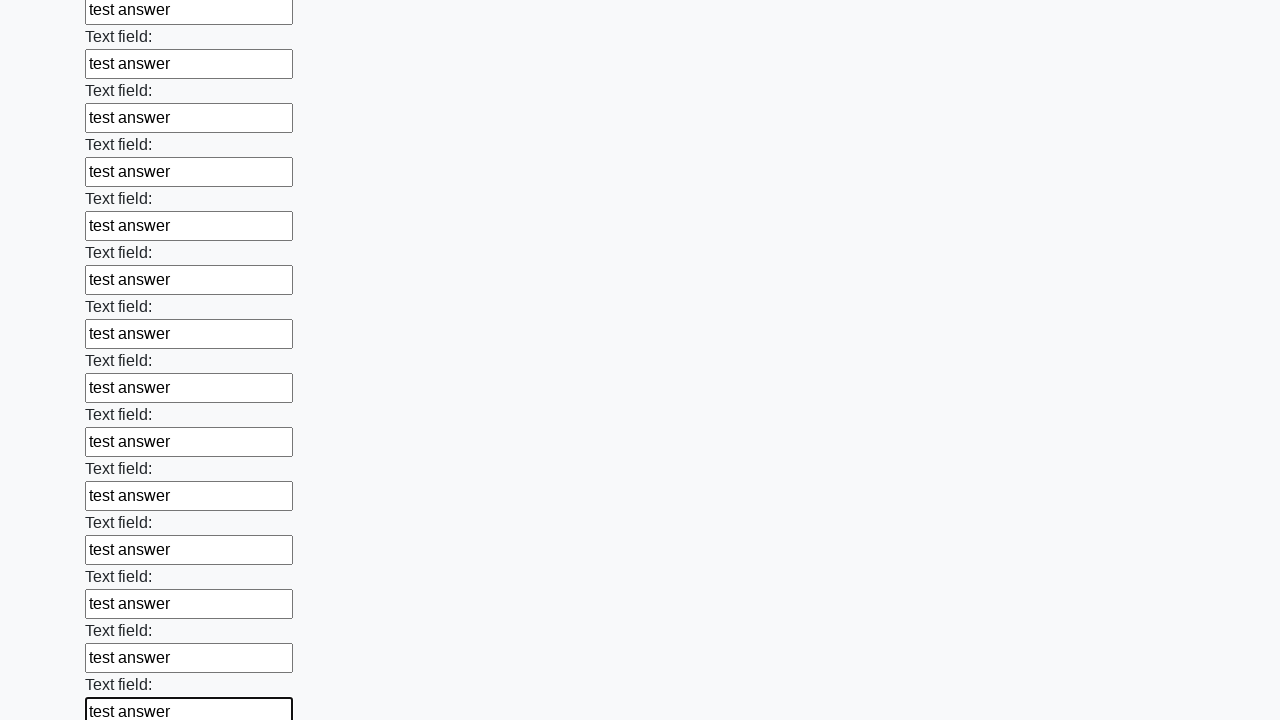

Filled input field with 'test answer' on input >> nth=61
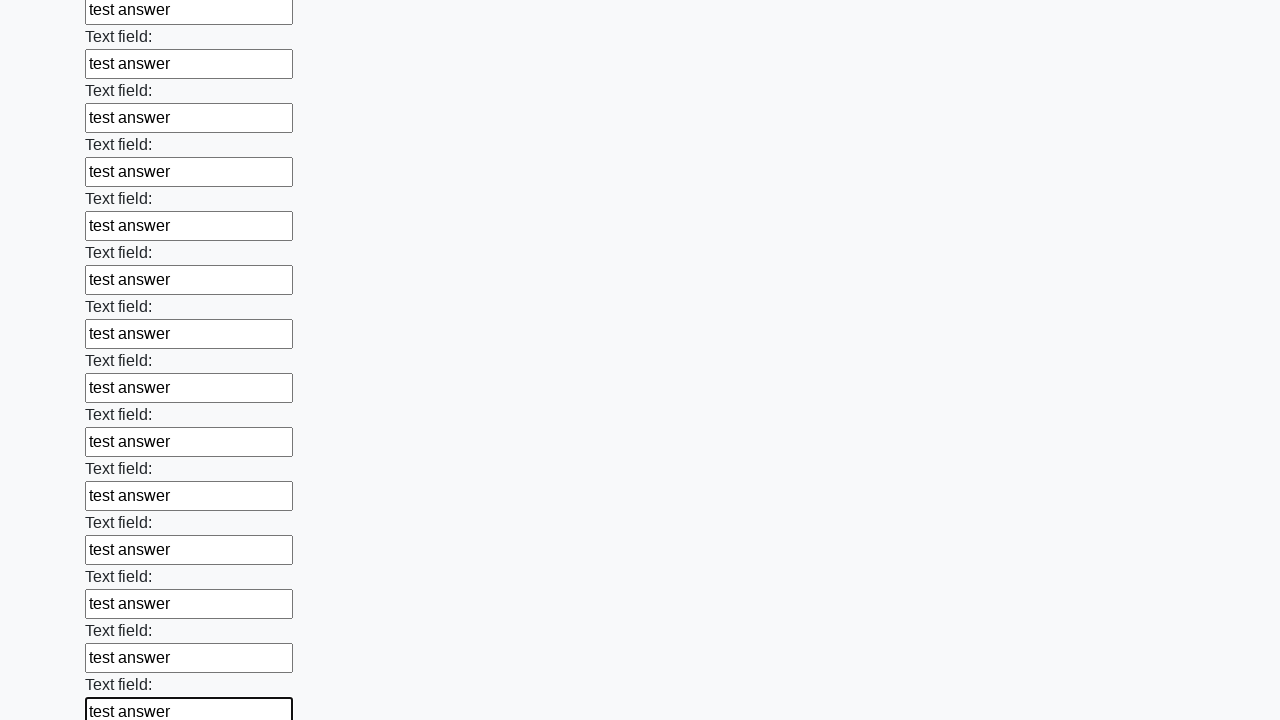

Filled input field with 'test answer' on input >> nth=62
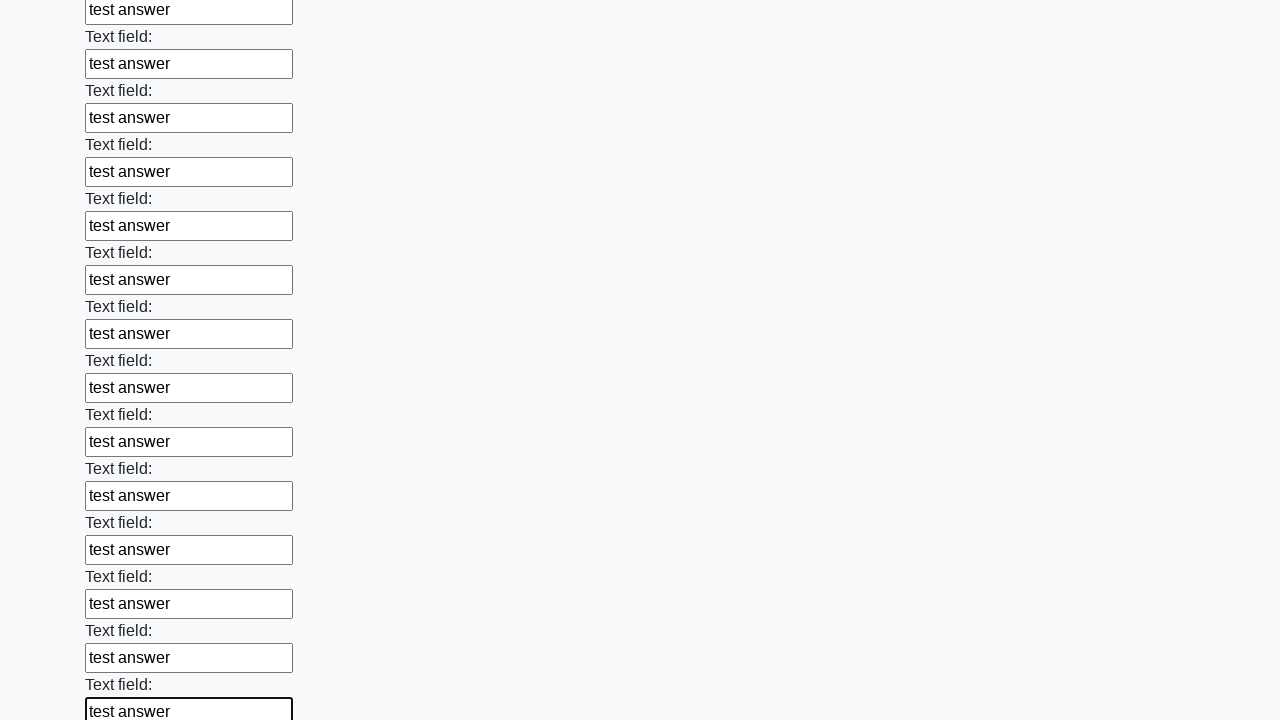

Filled input field with 'test answer' on input >> nth=63
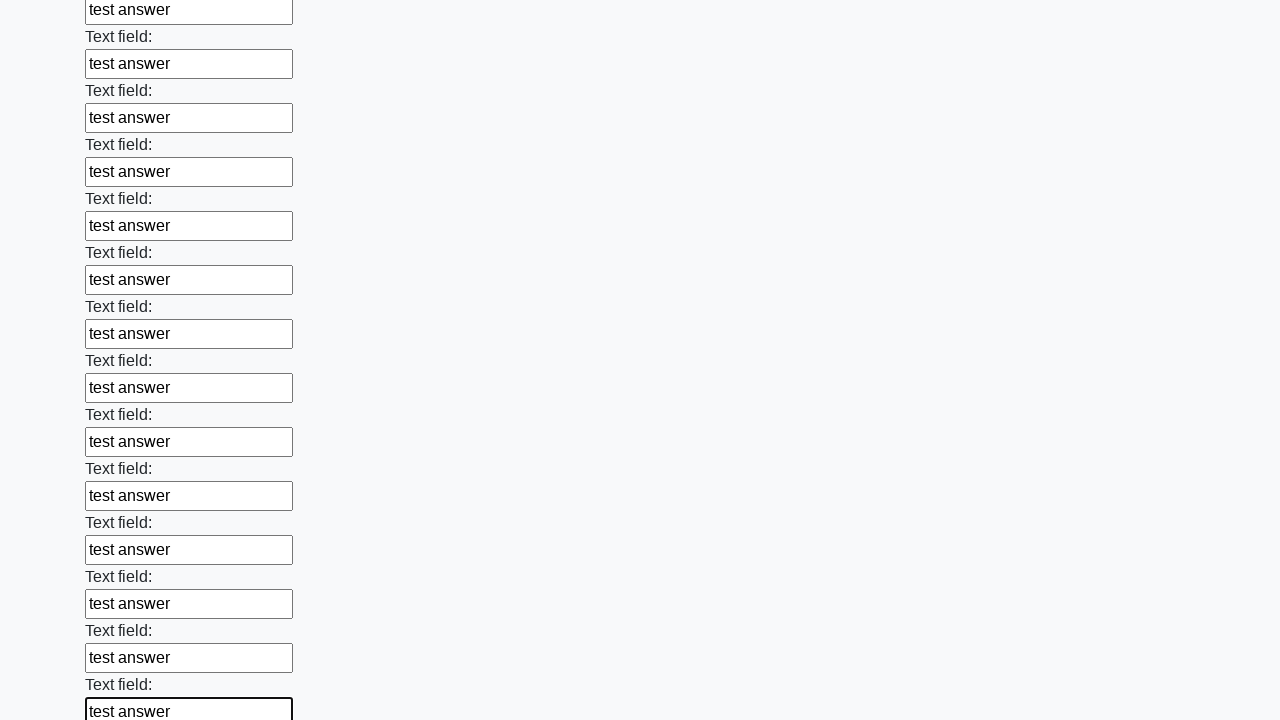

Filled input field with 'test answer' on input >> nth=64
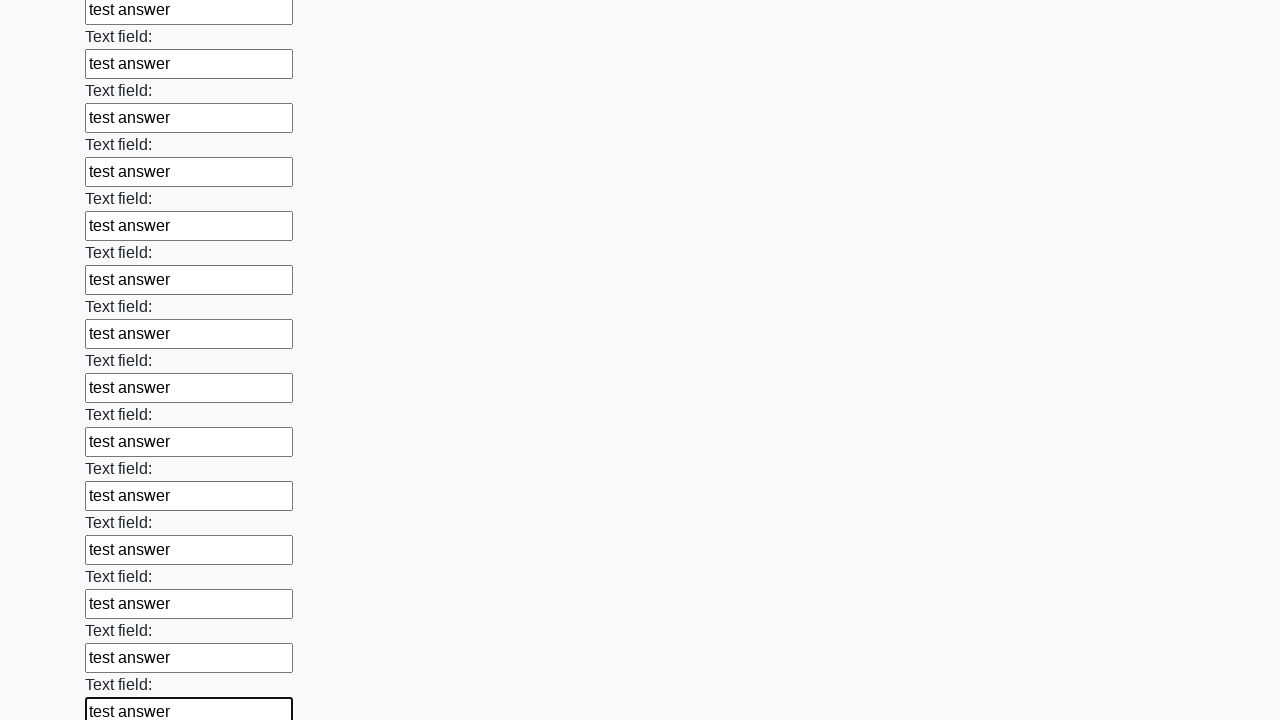

Filled input field with 'test answer' on input >> nth=65
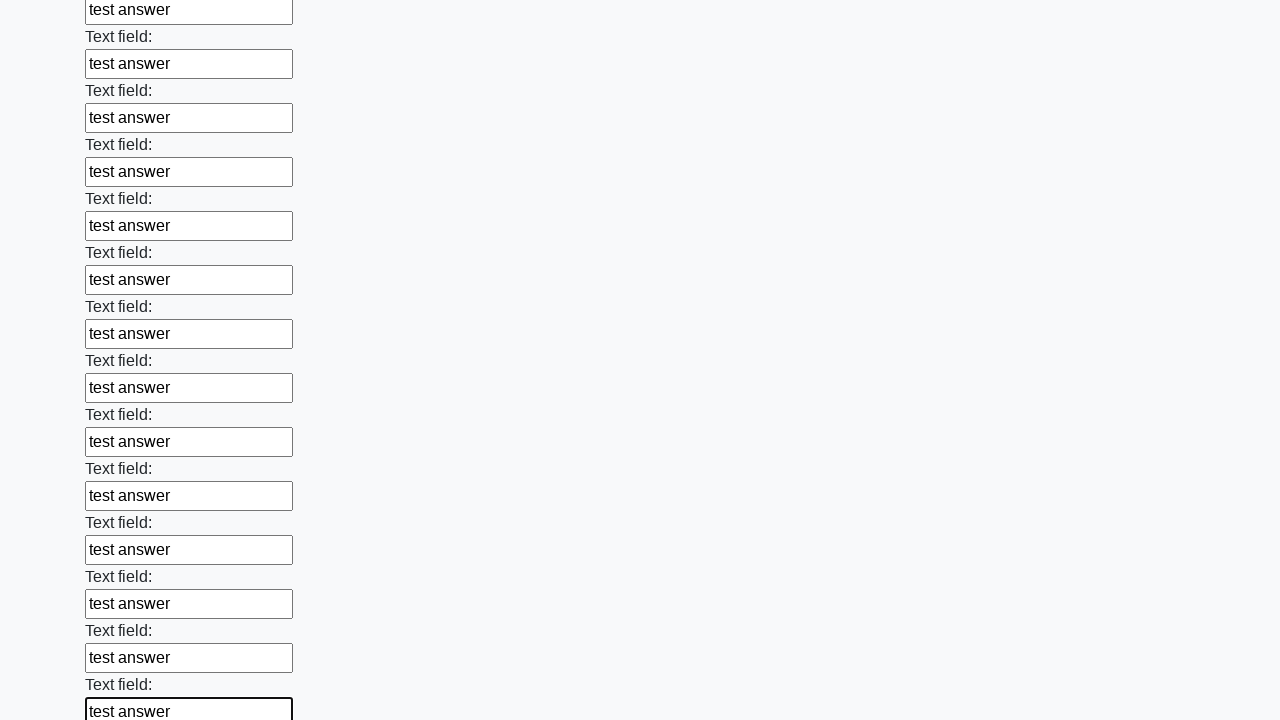

Filled input field with 'test answer' on input >> nth=66
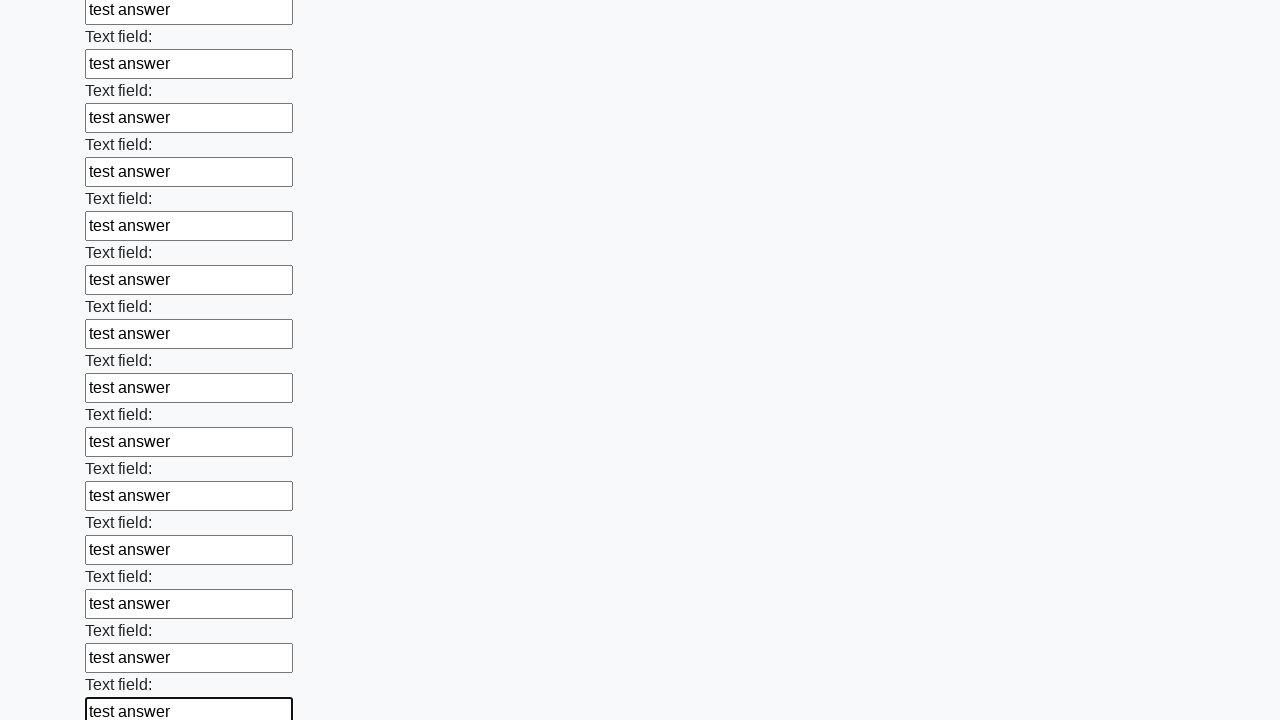

Filled input field with 'test answer' on input >> nth=67
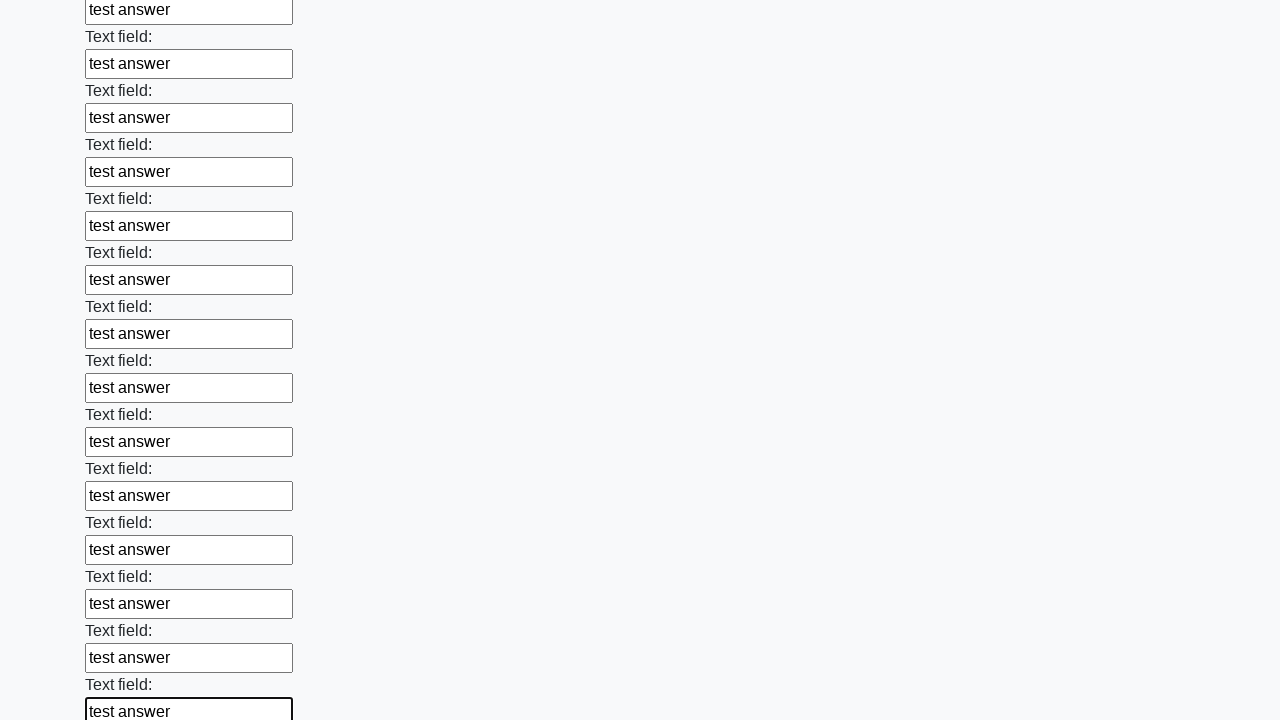

Filled input field with 'test answer' on input >> nth=68
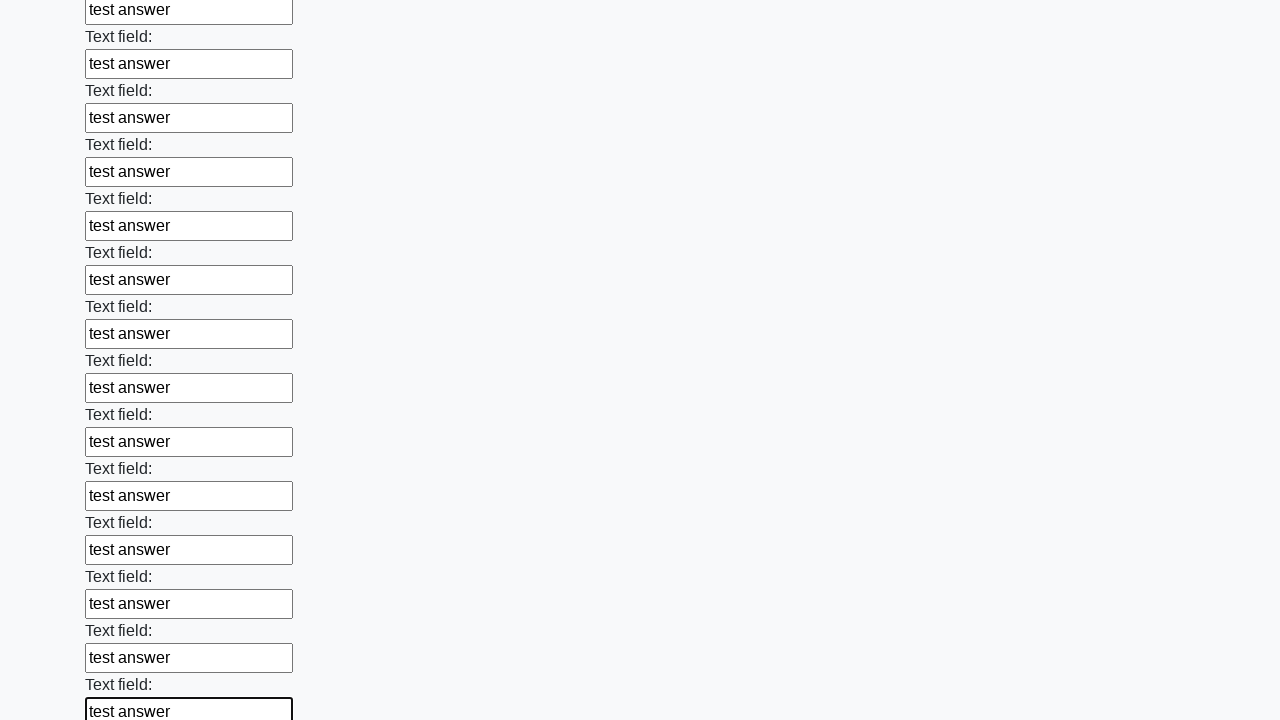

Filled input field with 'test answer' on input >> nth=69
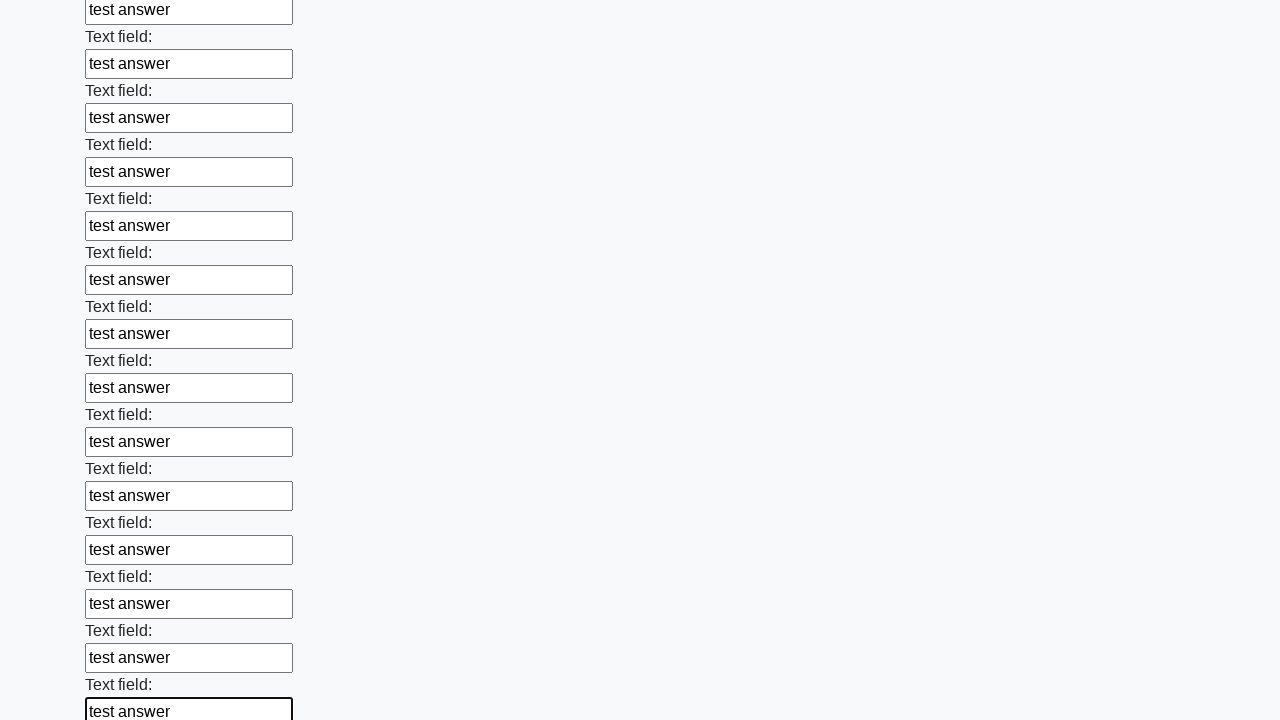

Filled input field with 'test answer' on input >> nth=70
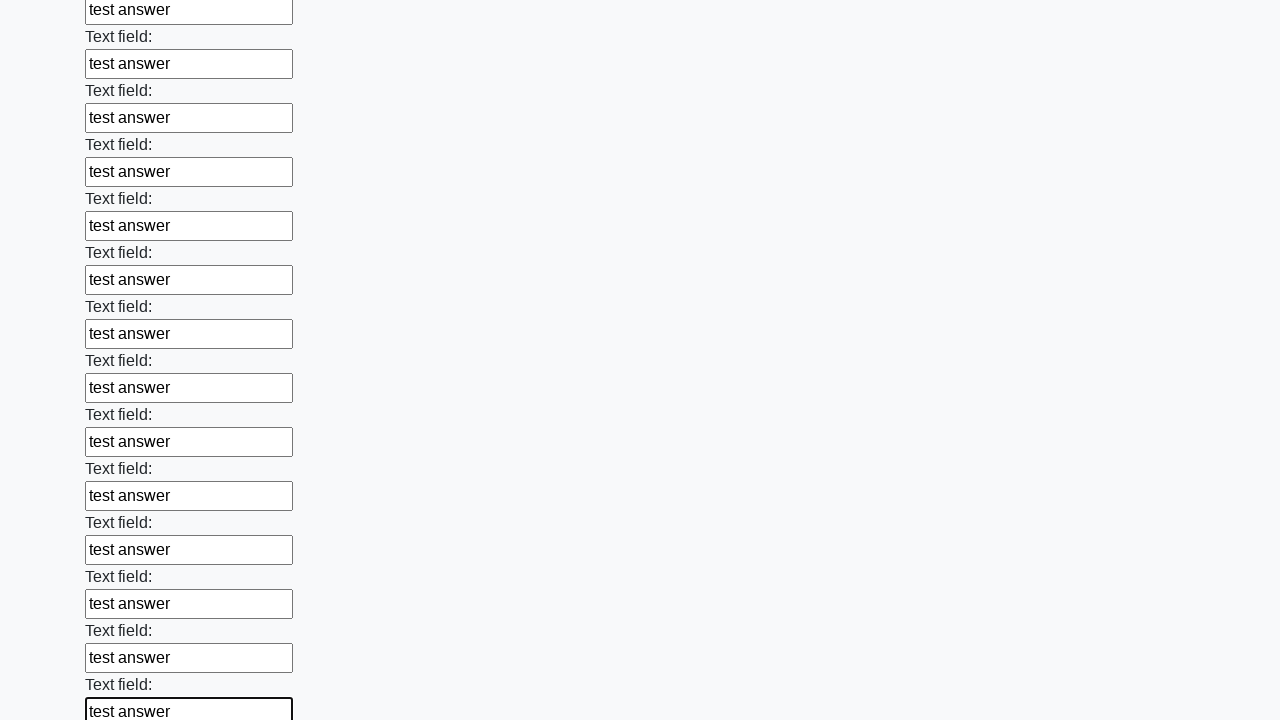

Filled input field with 'test answer' on input >> nth=71
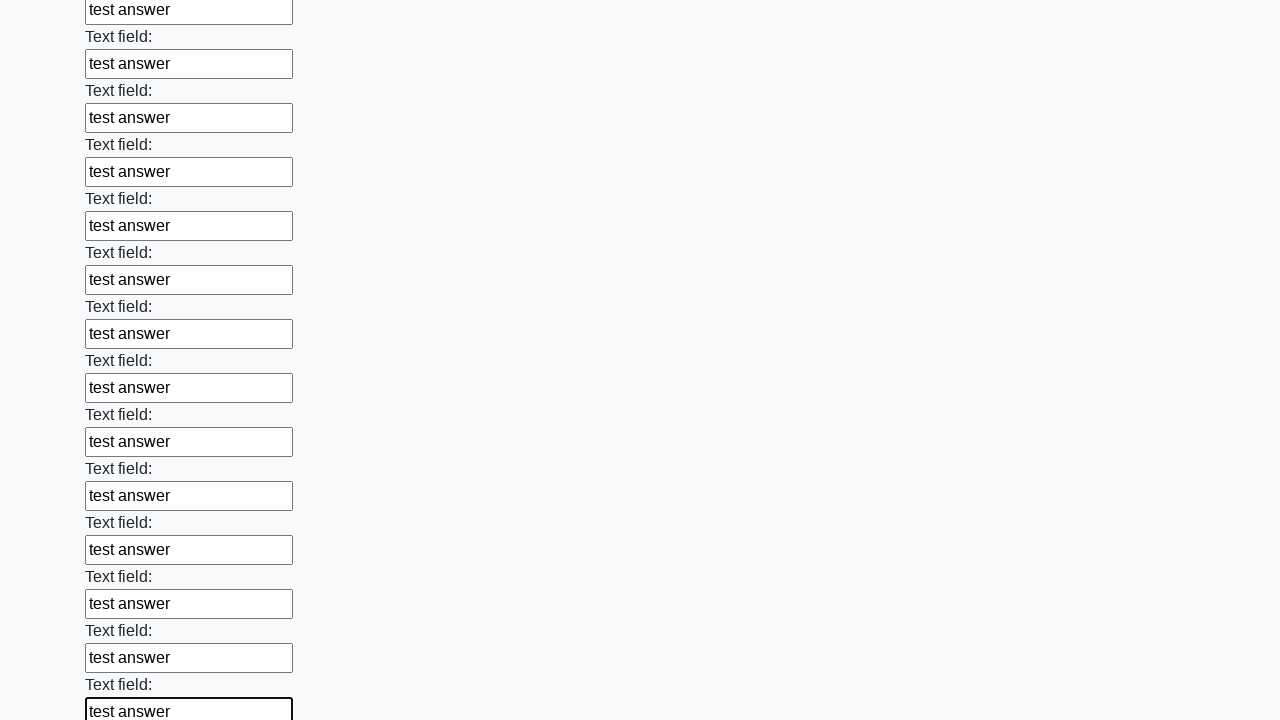

Filled input field with 'test answer' on input >> nth=72
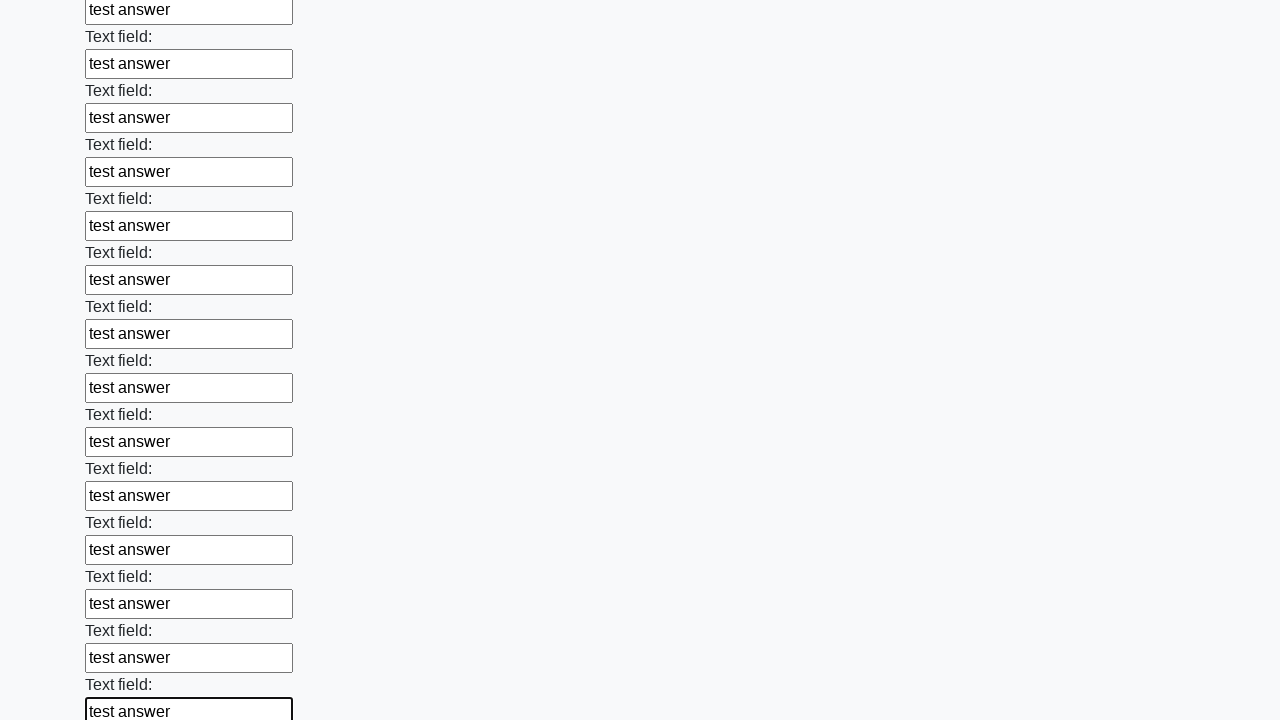

Filled input field with 'test answer' on input >> nth=73
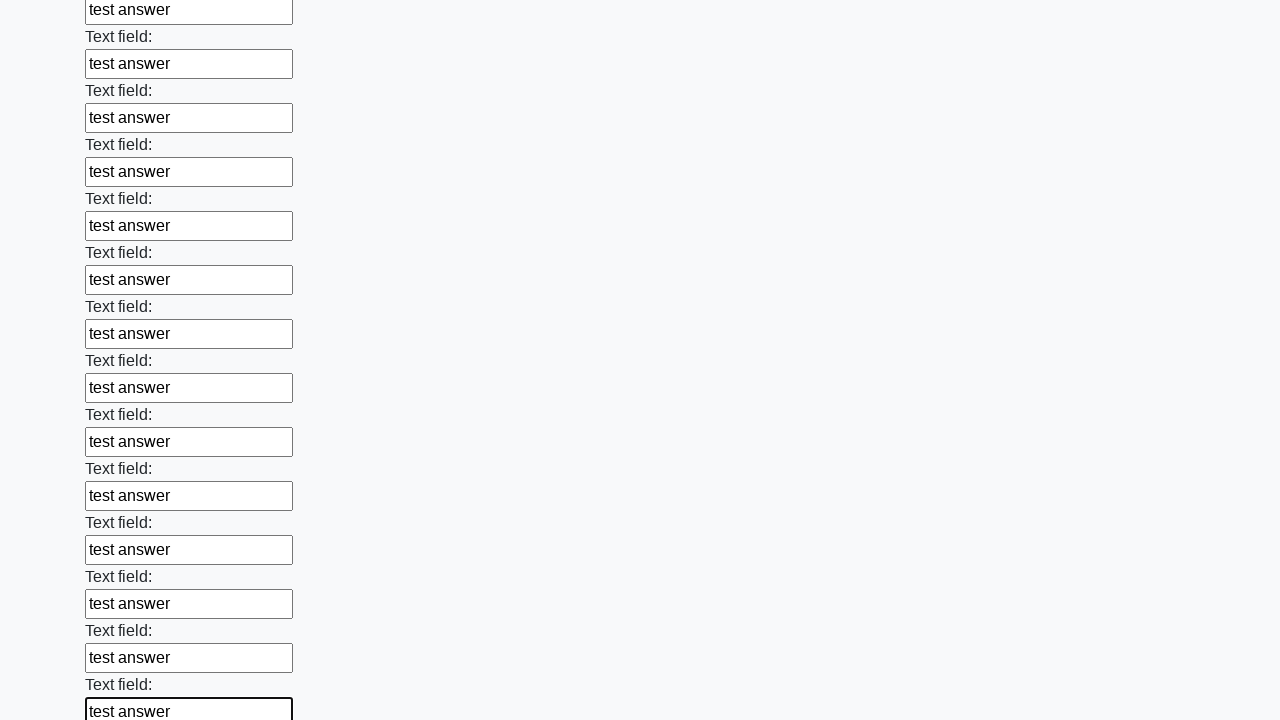

Filled input field with 'test answer' on input >> nth=74
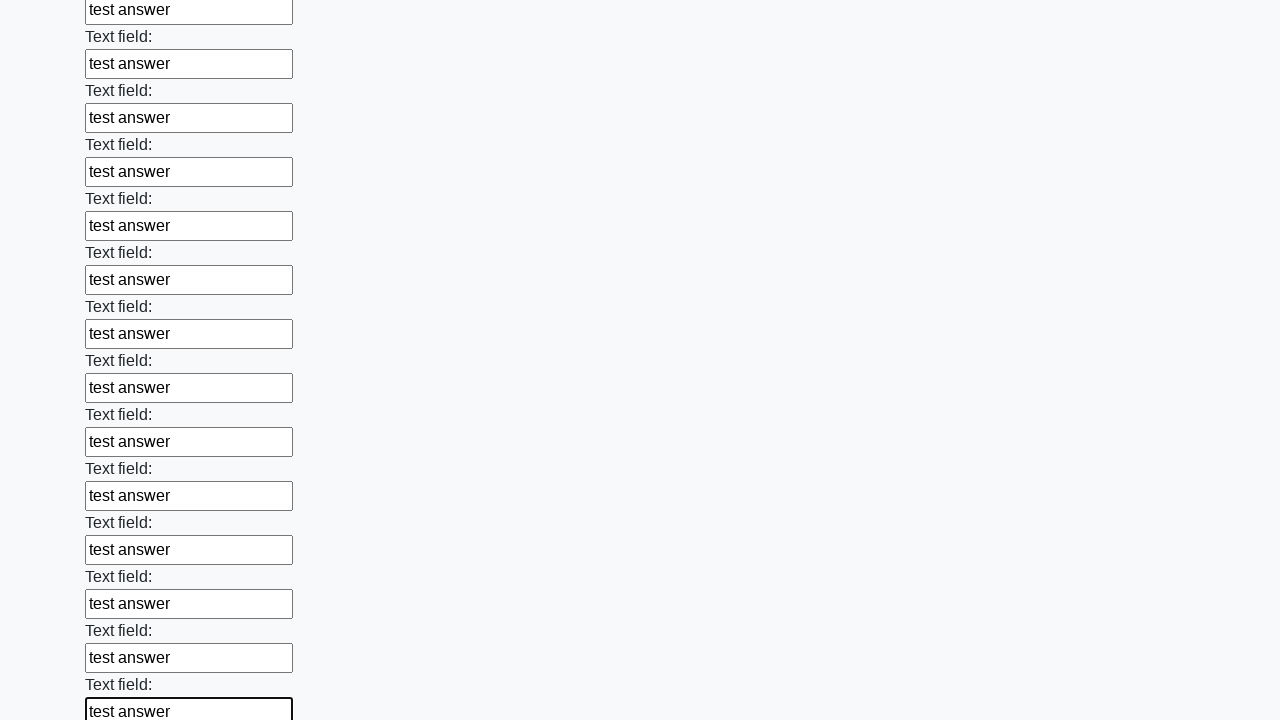

Filled input field with 'test answer' on input >> nth=75
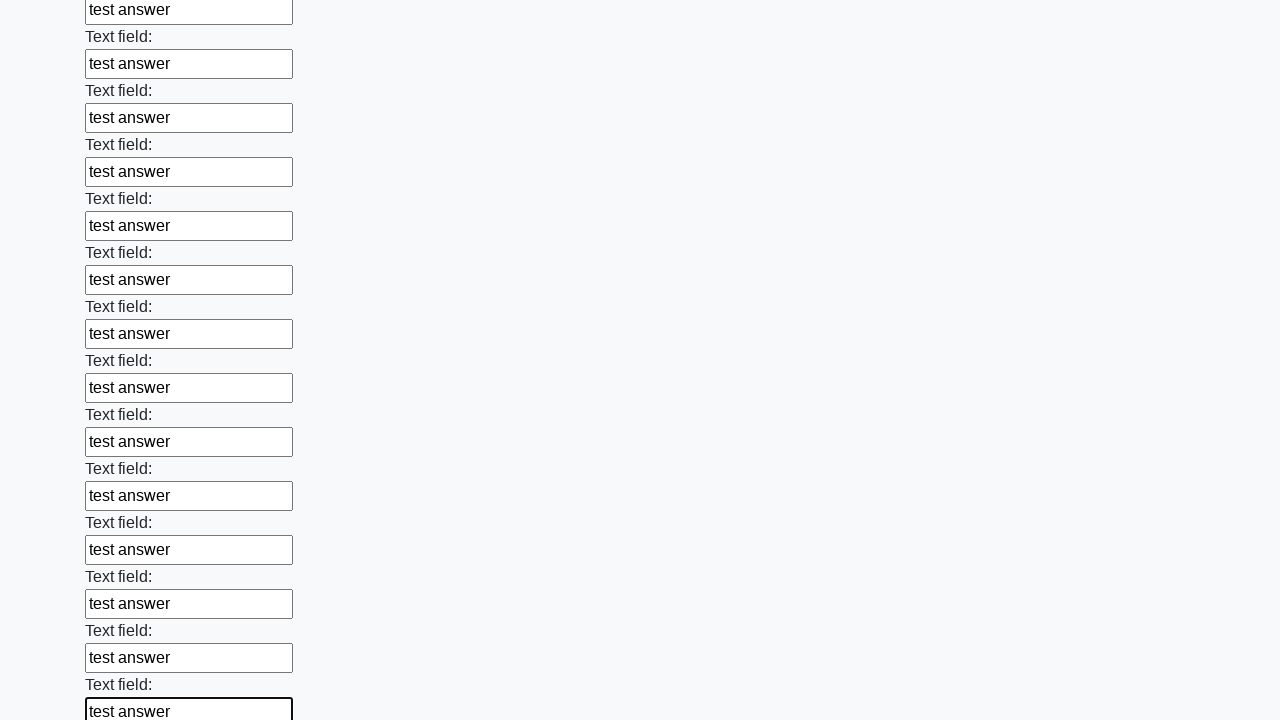

Filled input field with 'test answer' on input >> nth=76
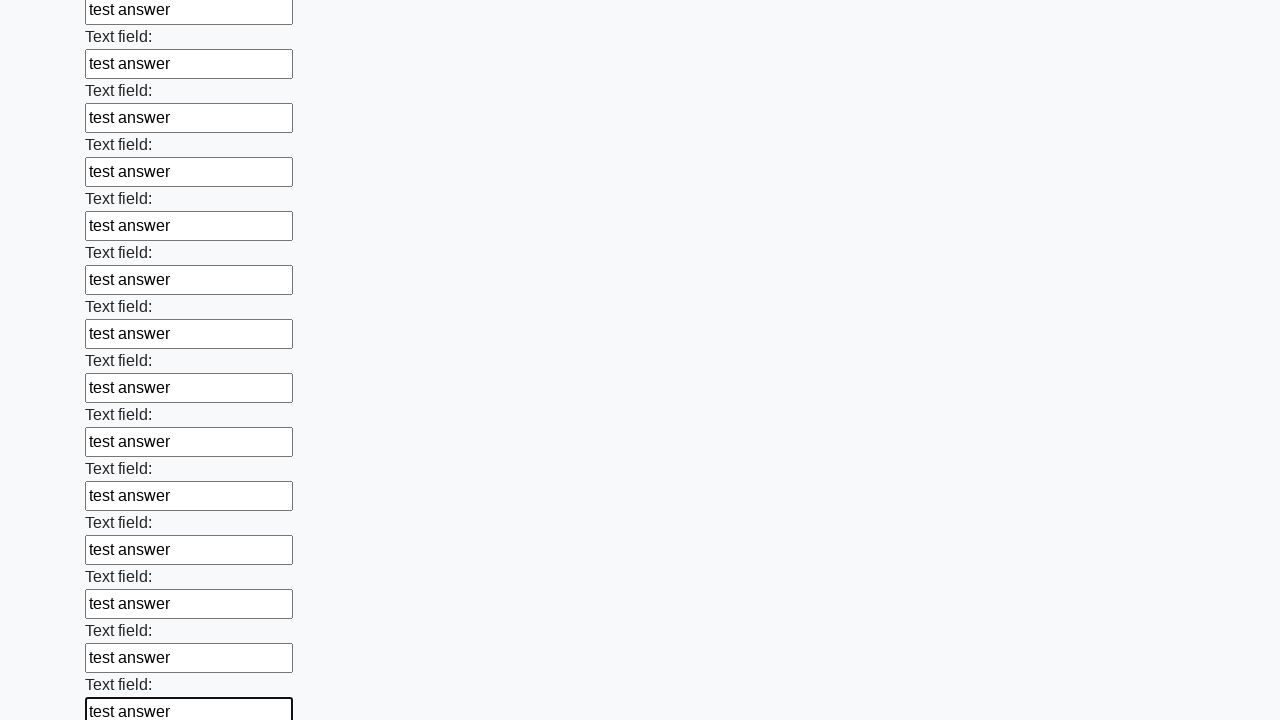

Filled input field with 'test answer' on input >> nth=77
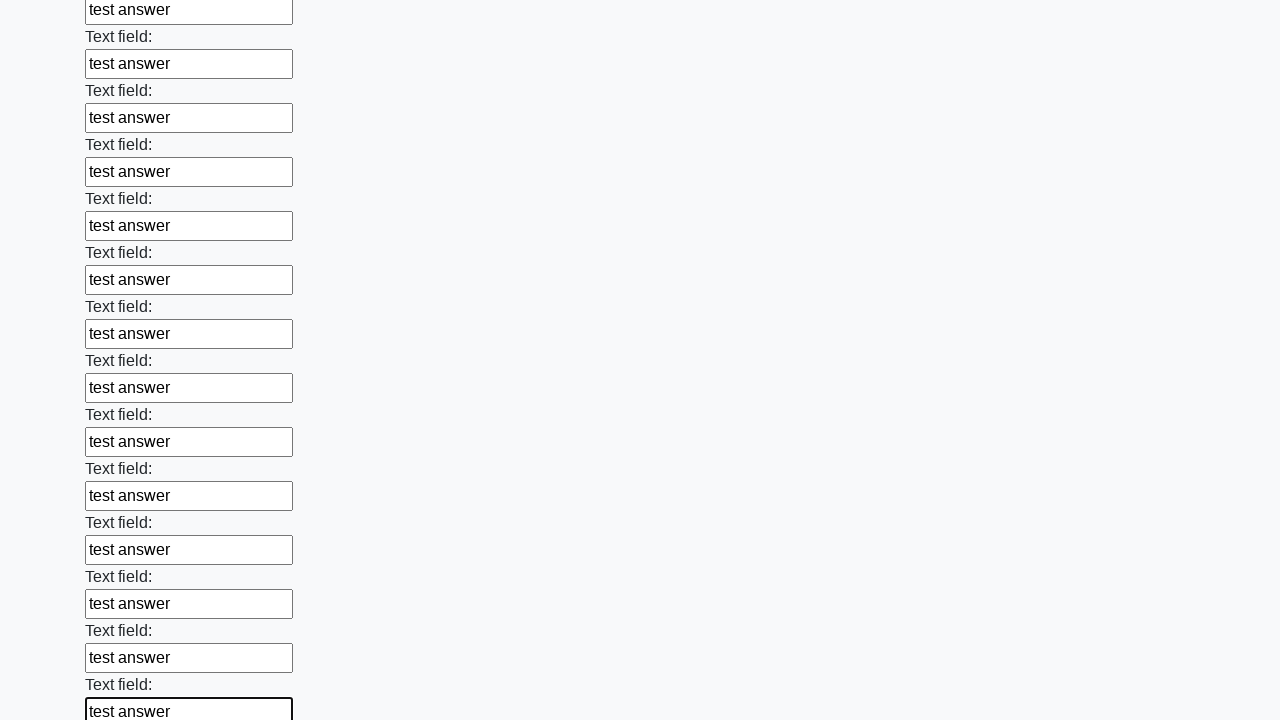

Filled input field with 'test answer' on input >> nth=78
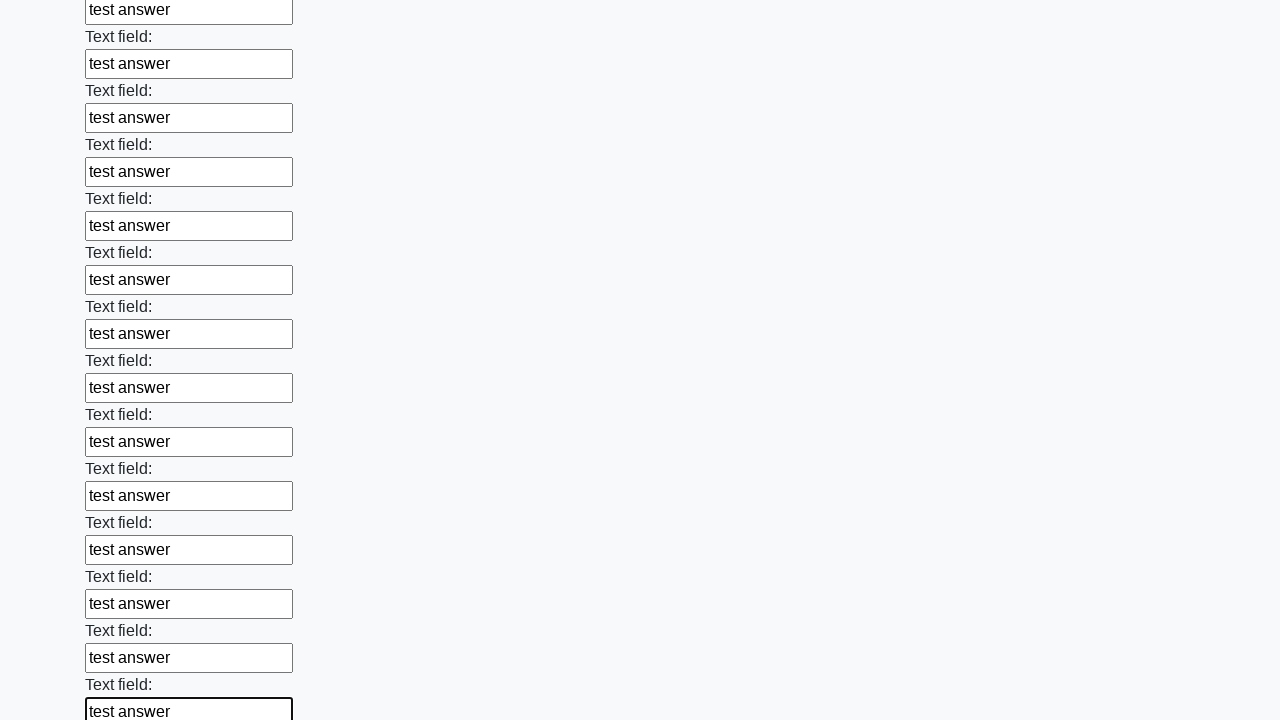

Filled input field with 'test answer' on input >> nth=79
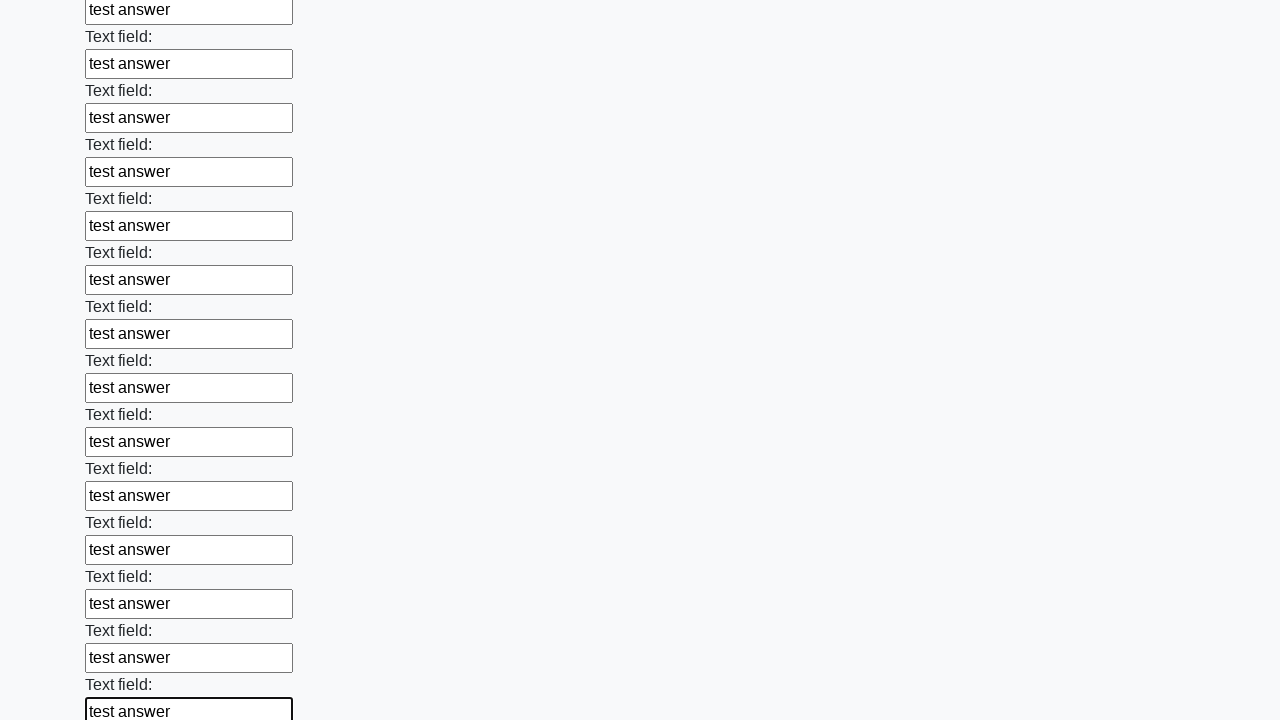

Filled input field with 'test answer' on input >> nth=80
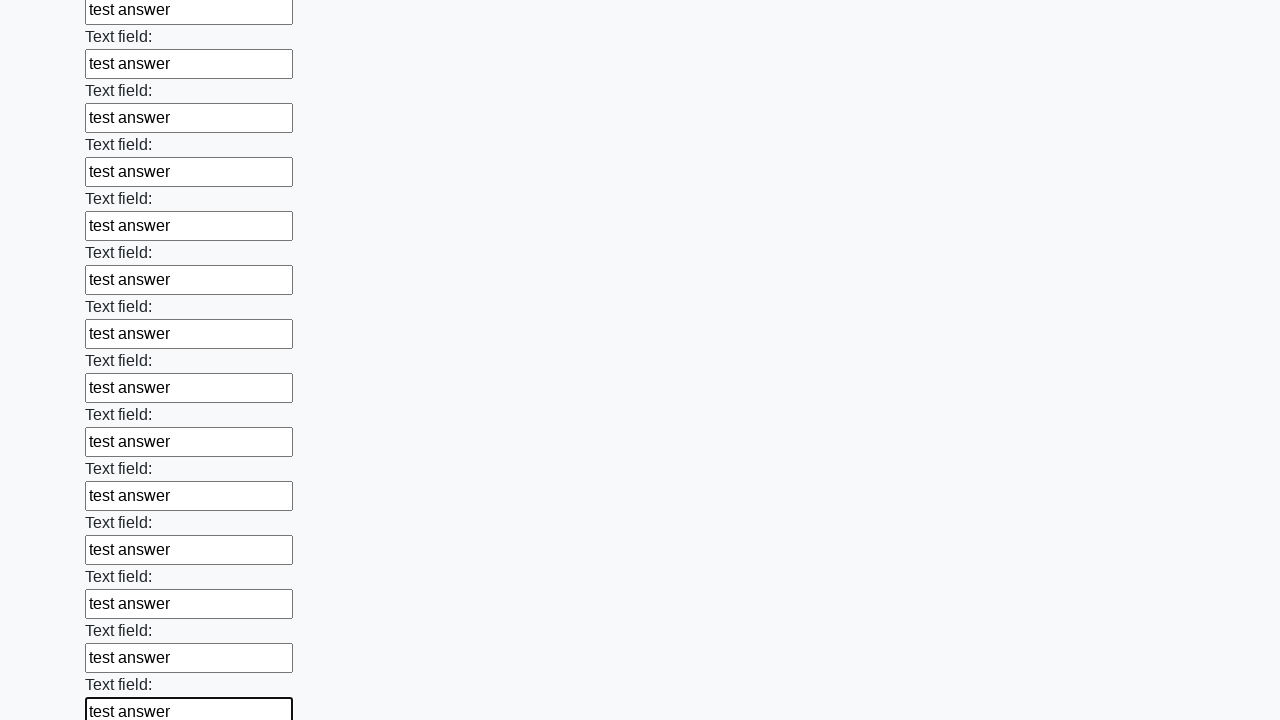

Filled input field with 'test answer' on input >> nth=81
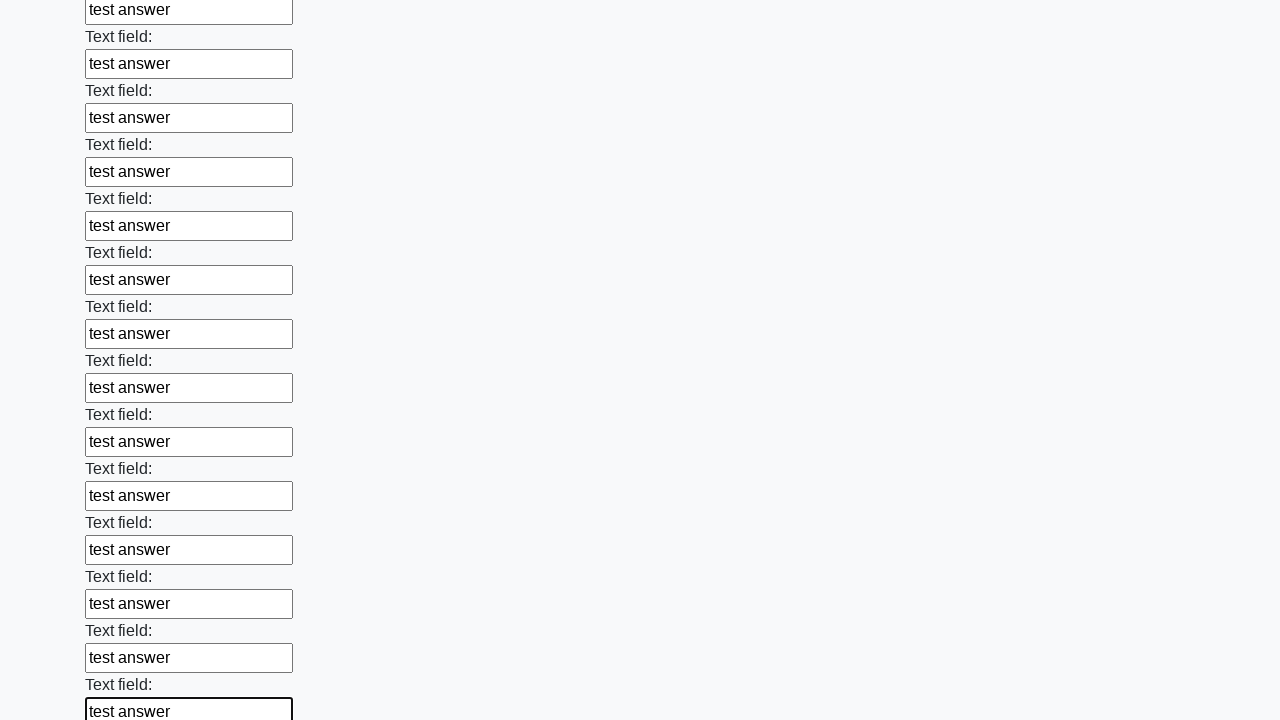

Filled input field with 'test answer' on input >> nth=82
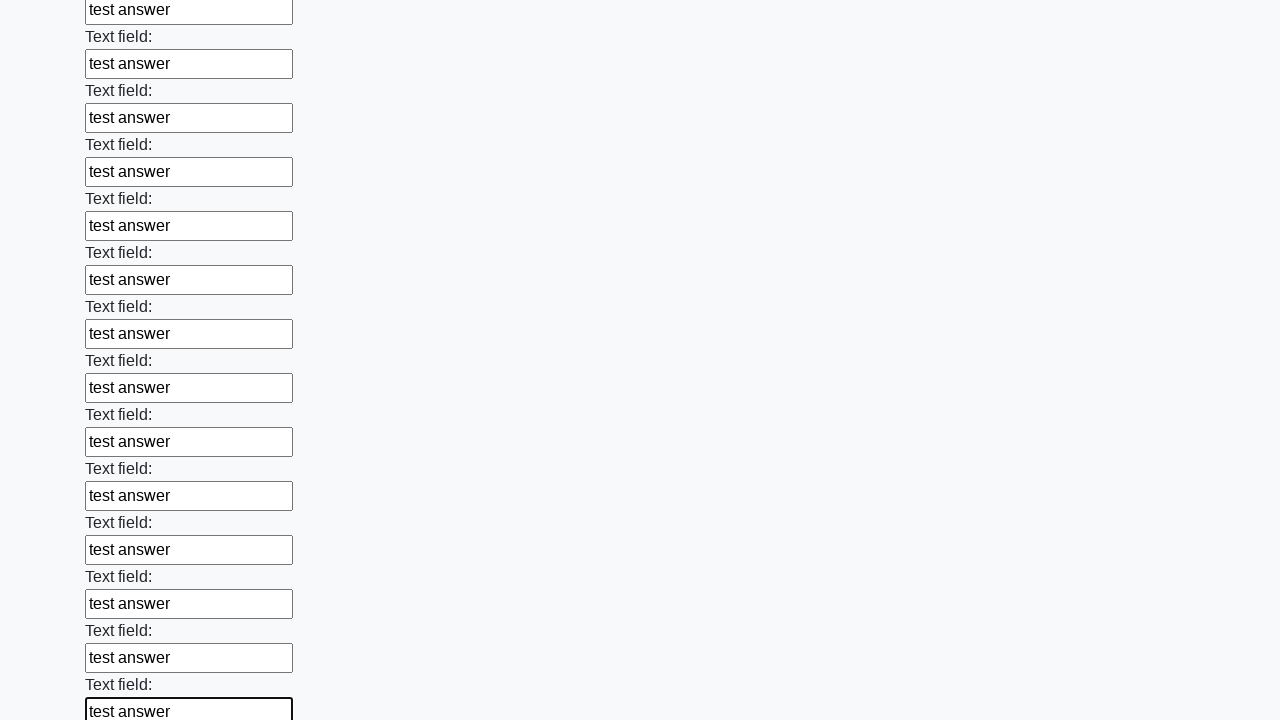

Filled input field with 'test answer' on input >> nth=83
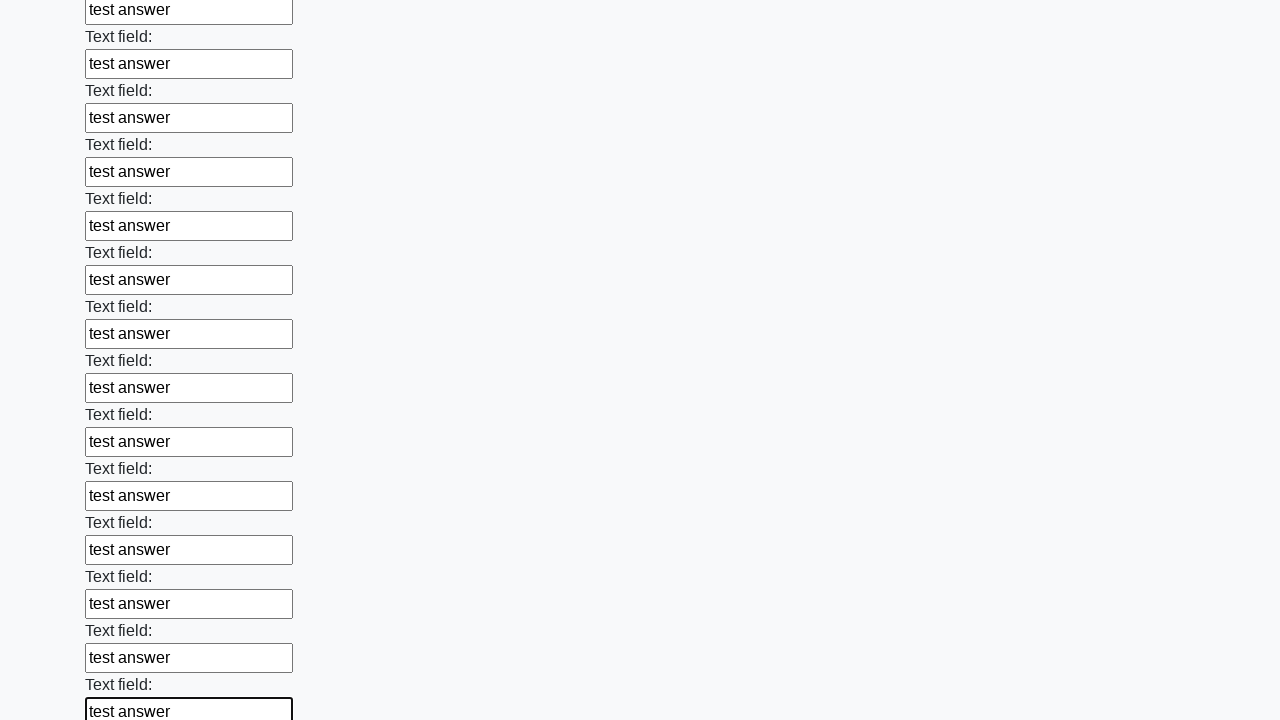

Filled input field with 'test answer' on input >> nth=84
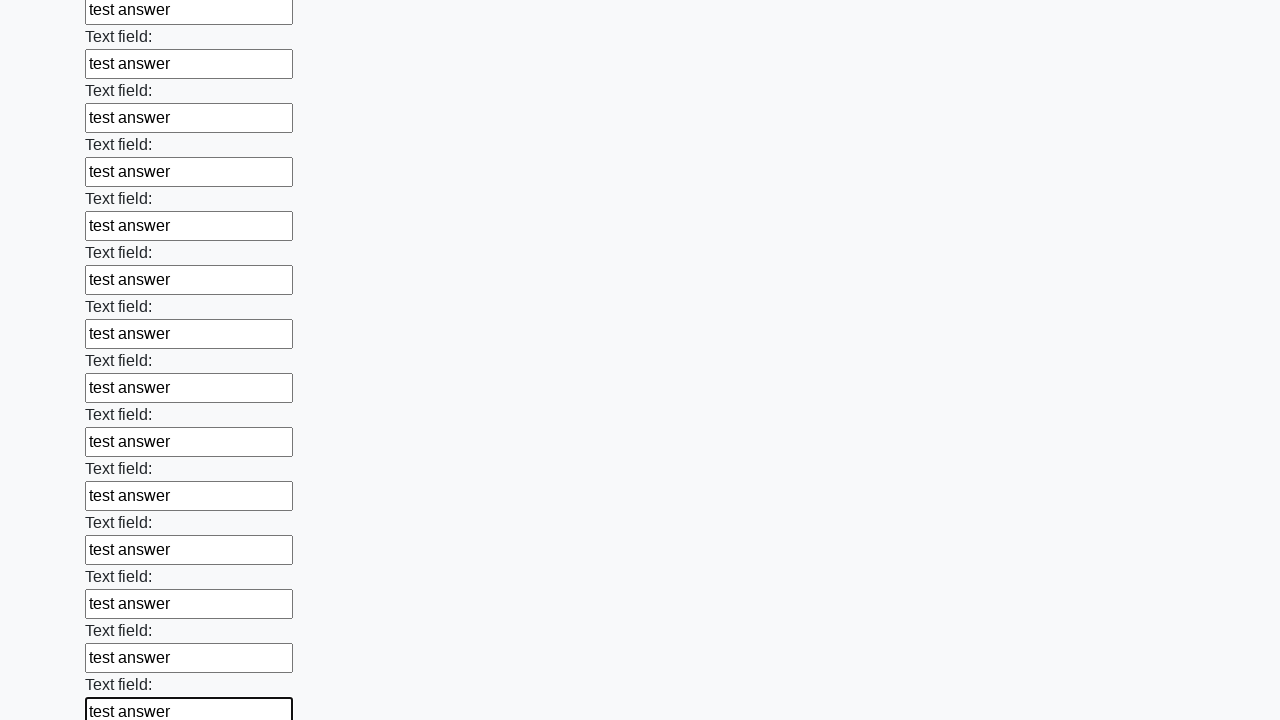

Filled input field with 'test answer' on input >> nth=85
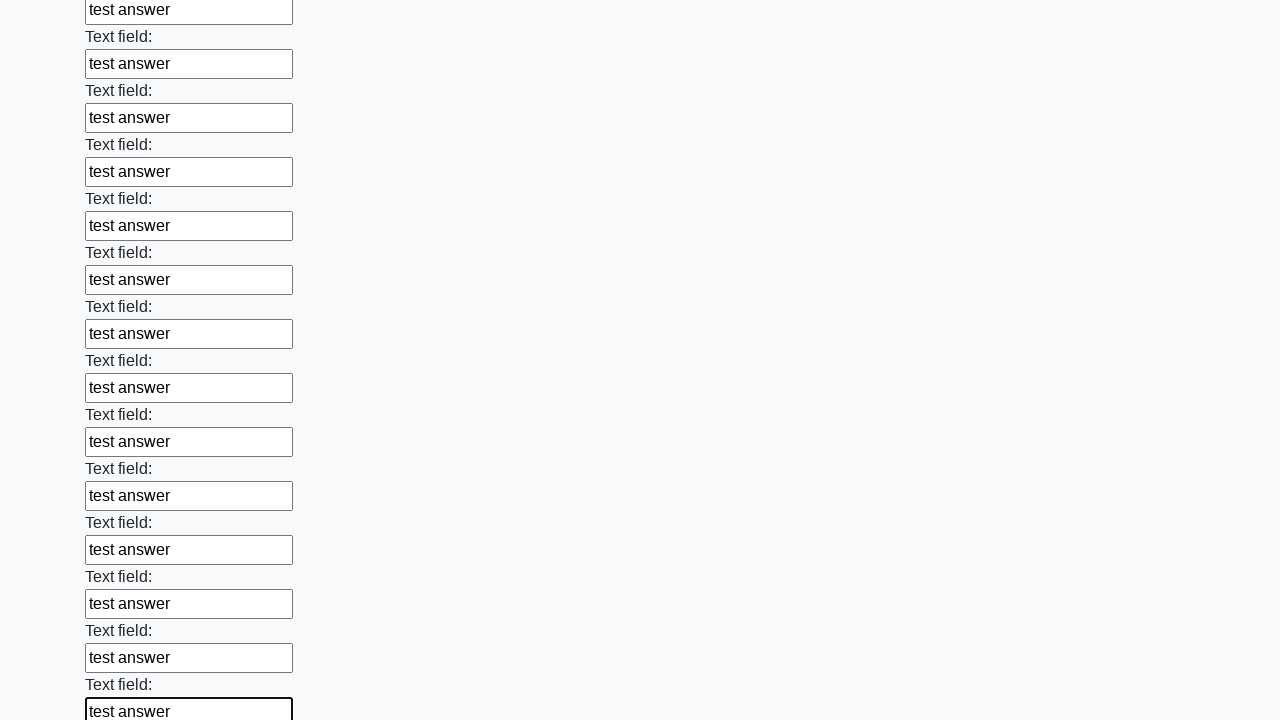

Filled input field with 'test answer' on input >> nth=86
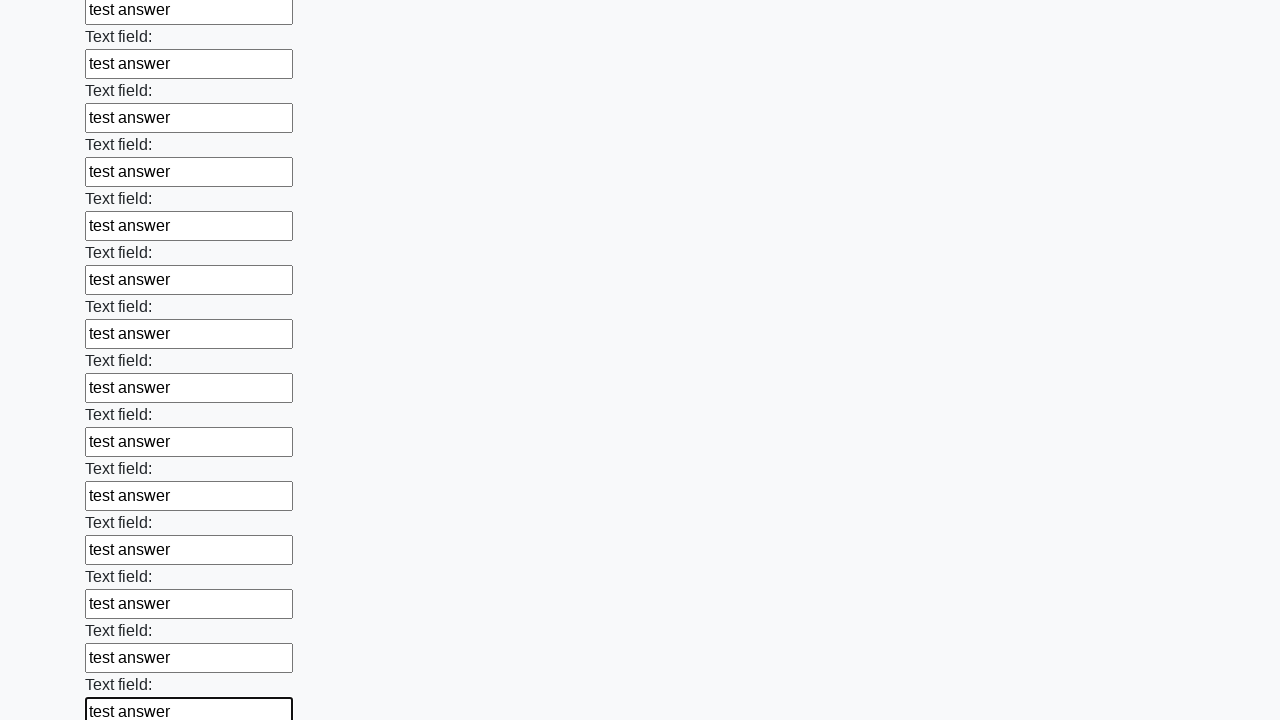

Filled input field with 'test answer' on input >> nth=87
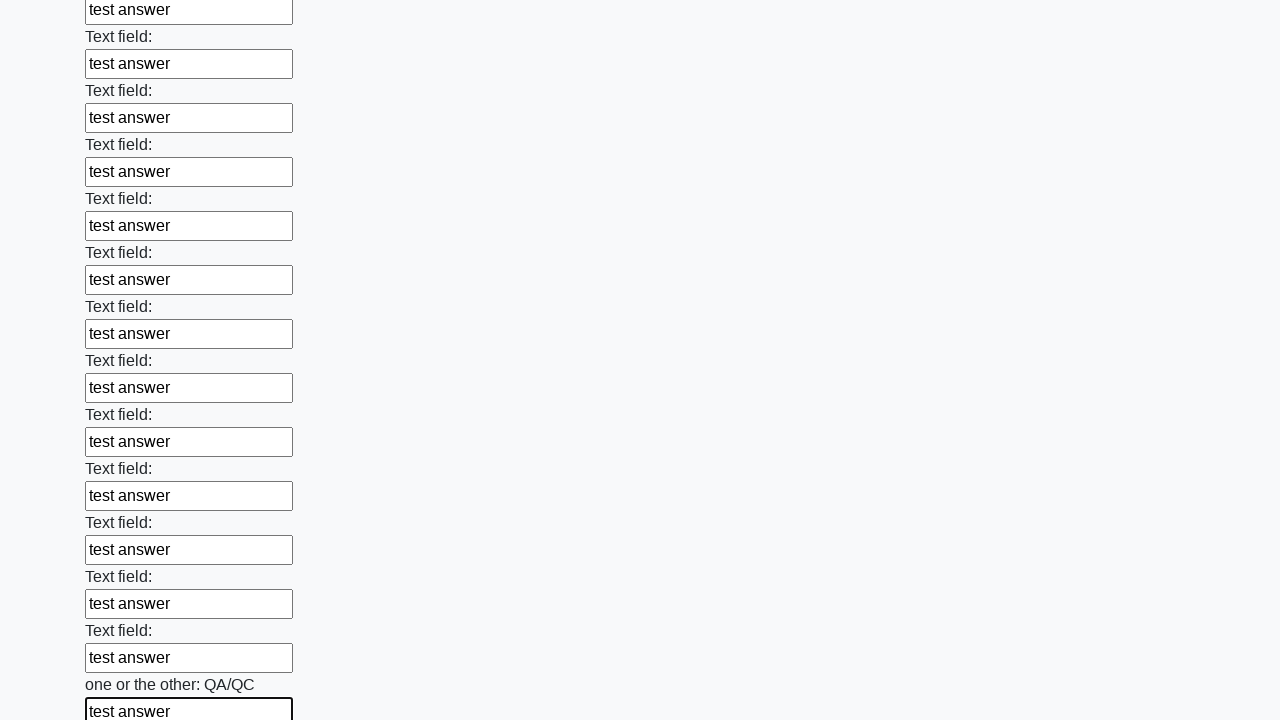

Filled input field with 'test answer' on input >> nth=88
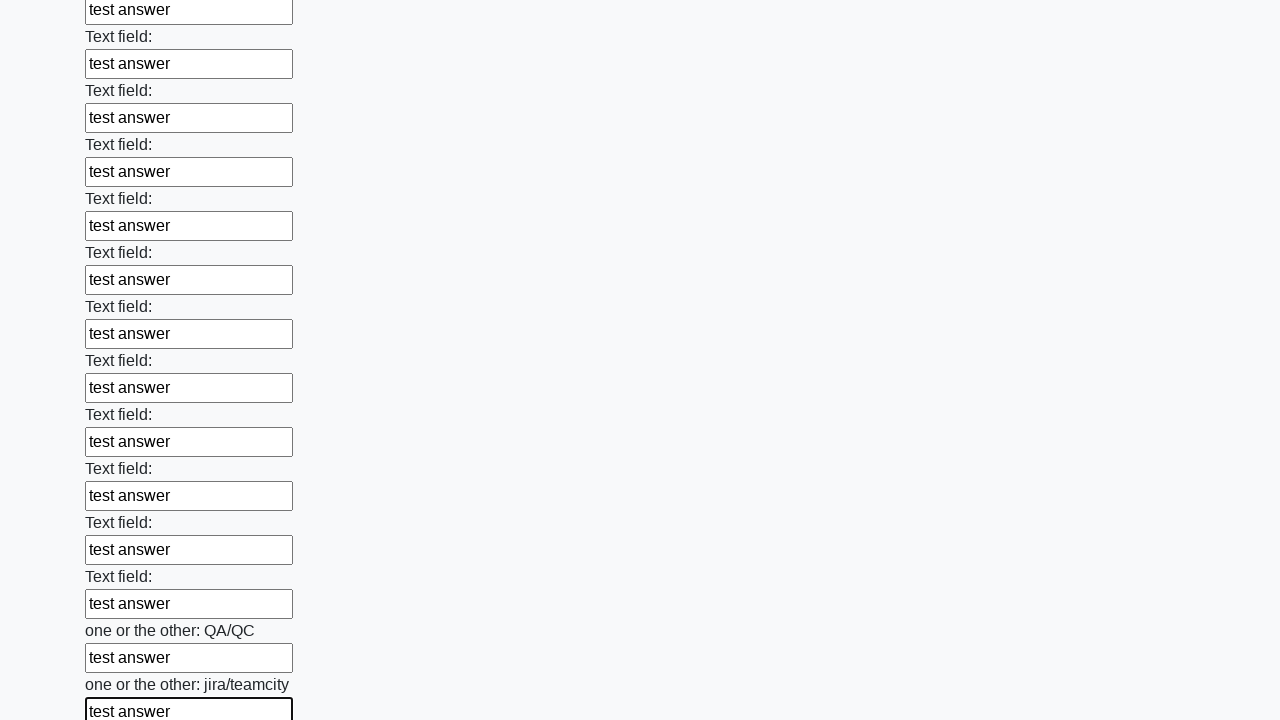

Filled input field with 'test answer' on input >> nth=89
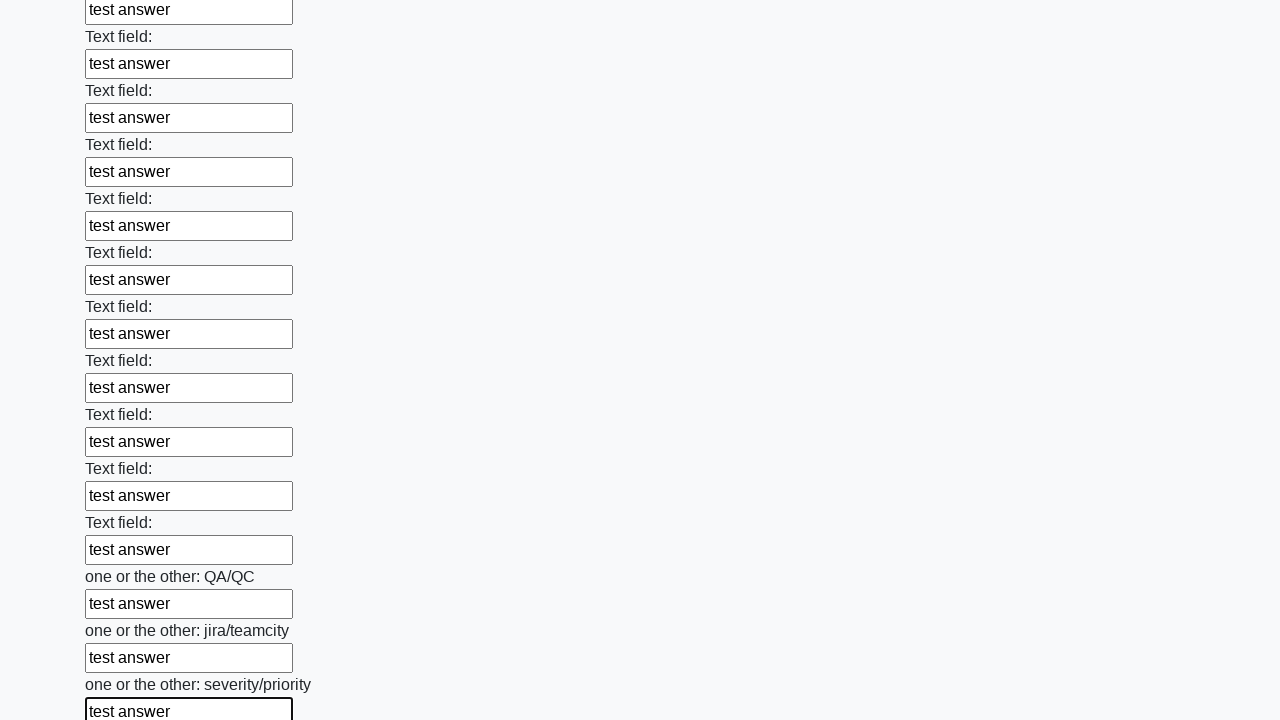

Filled input field with 'test answer' on input >> nth=90
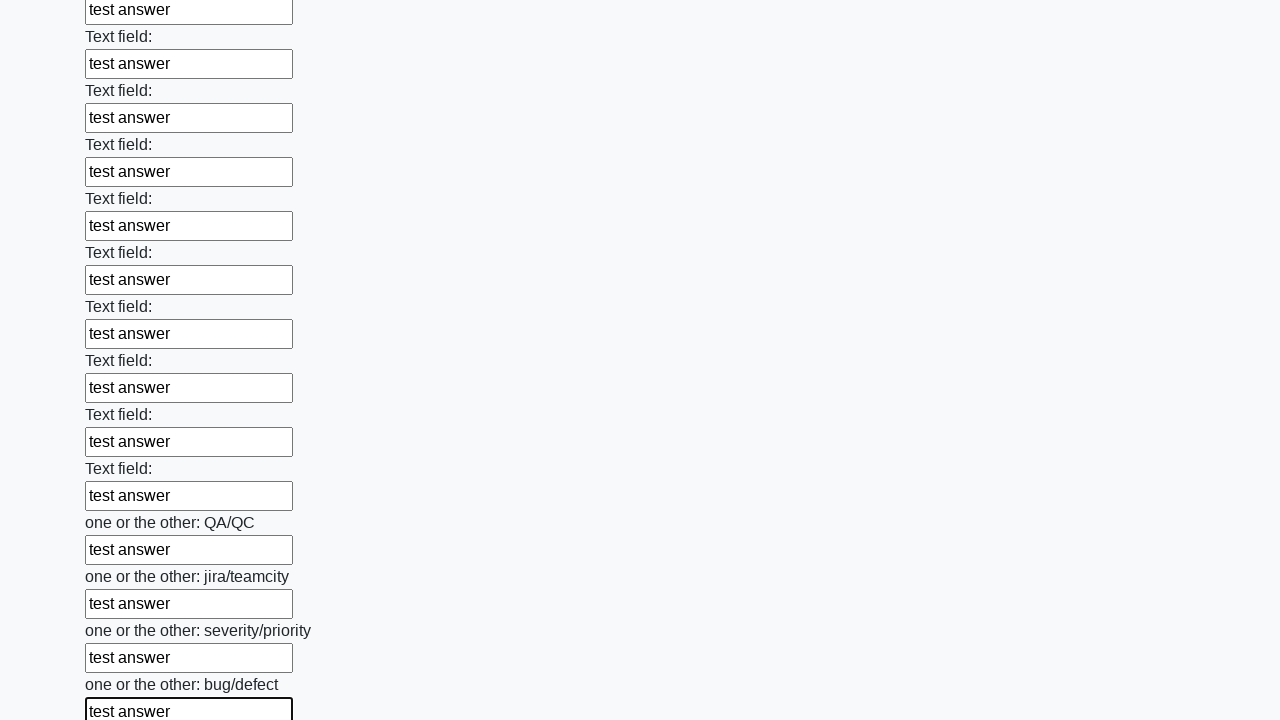

Filled input field with 'test answer' on input >> nth=91
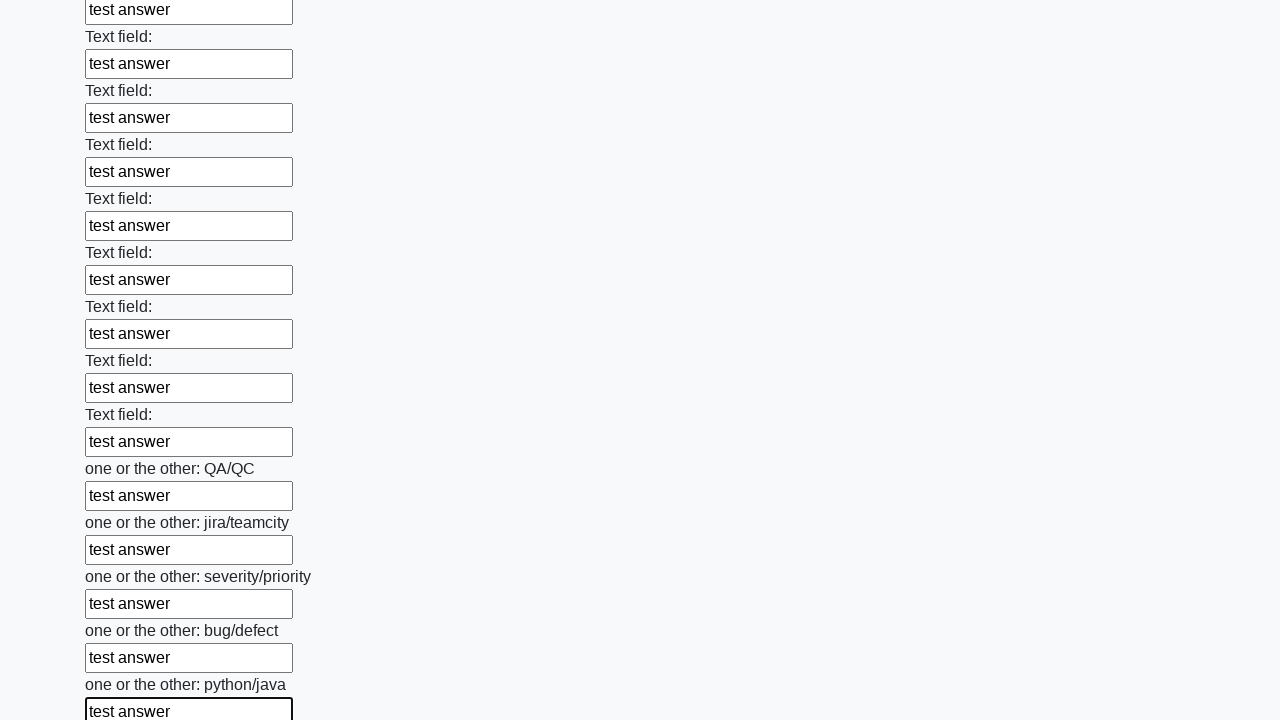

Filled input field with 'test answer' on input >> nth=92
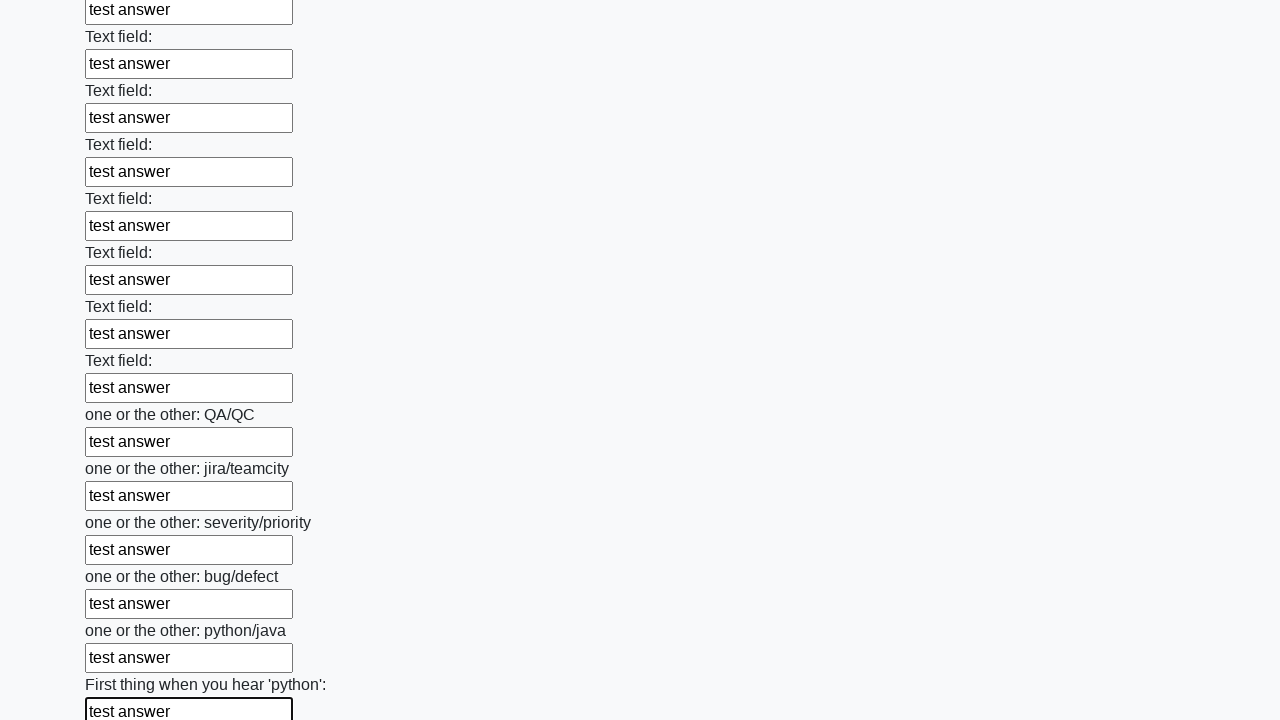

Filled input field with 'test answer' on input >> nth=93
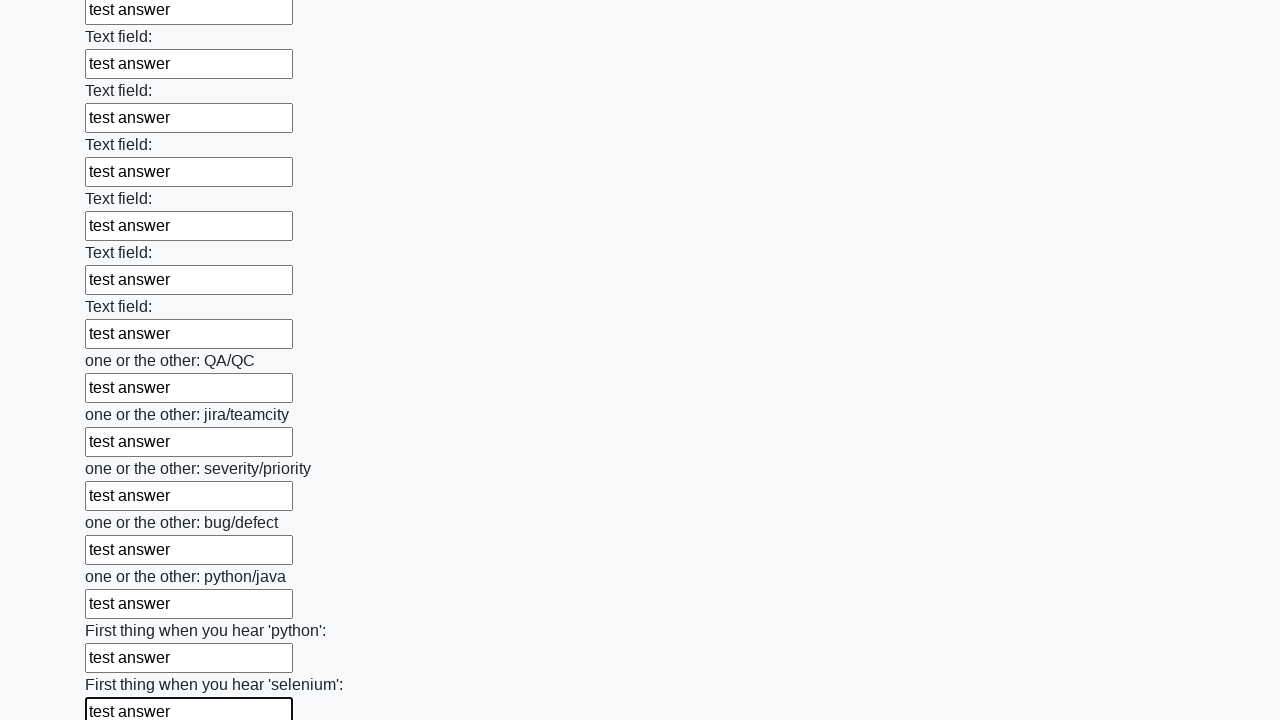

Filled input field with 'test answer' on input >> nth=94
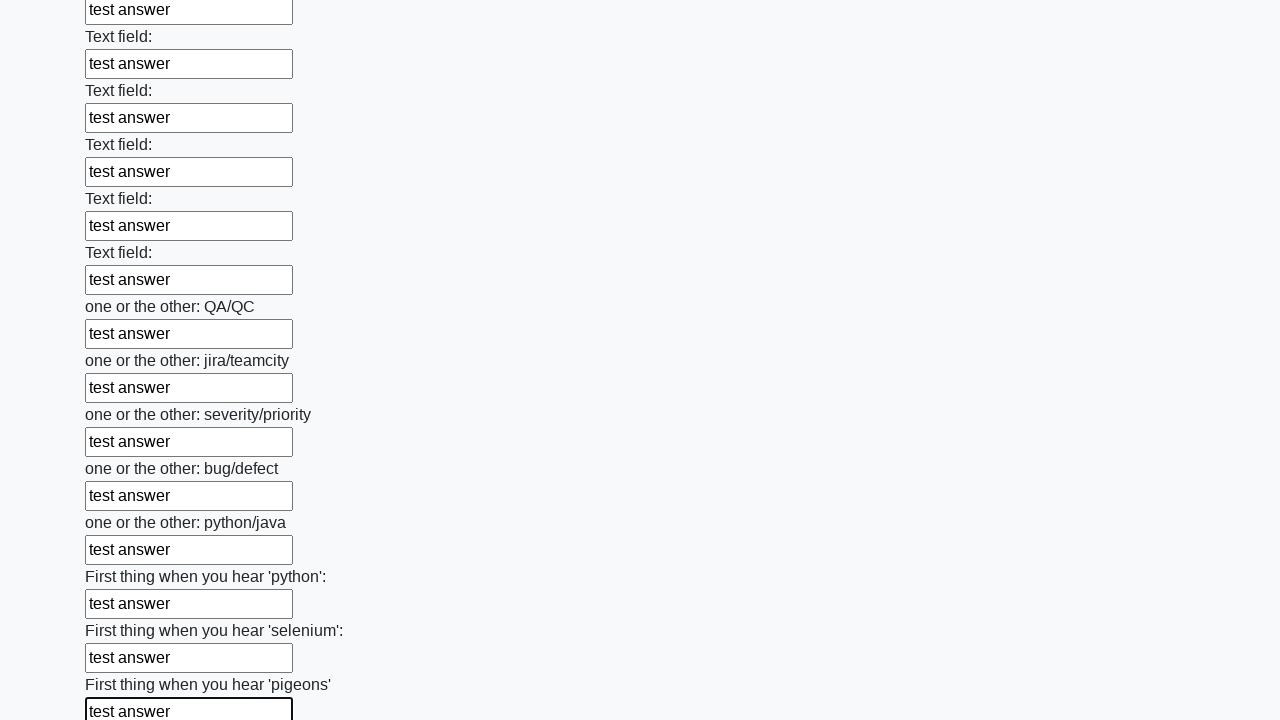

Filled input field with 'test answer' on input >> nth=95
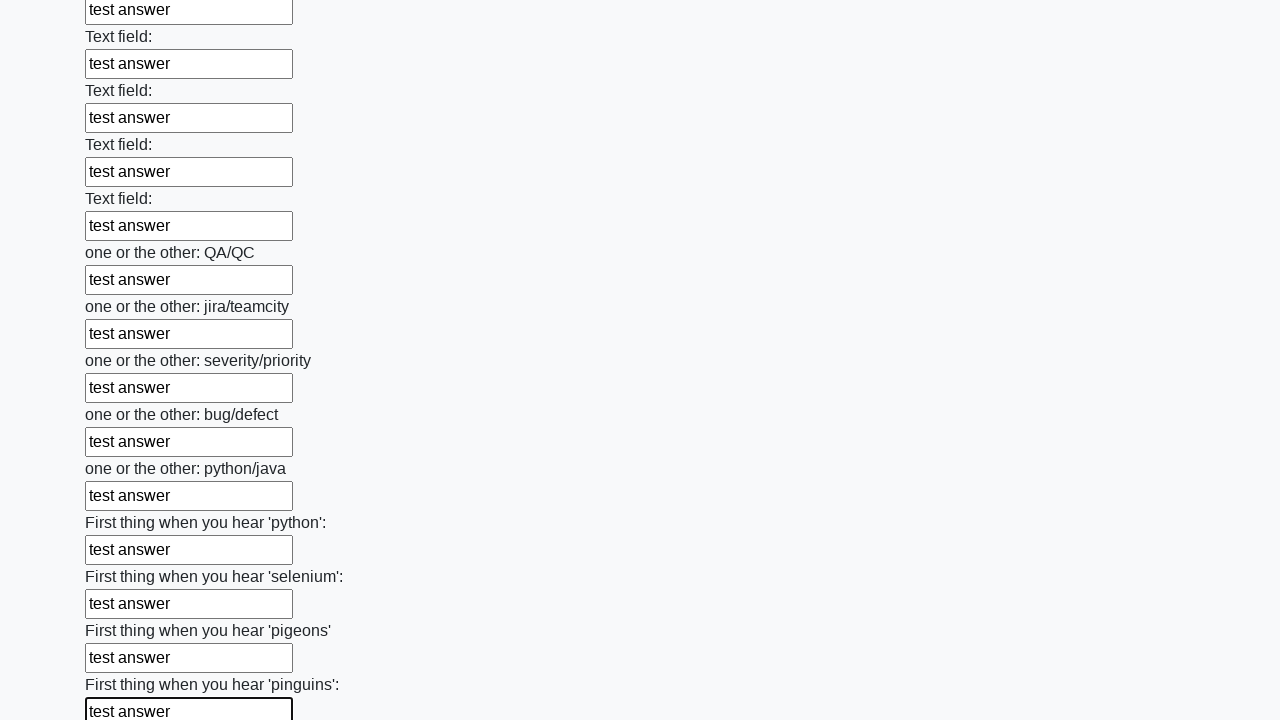

Filled input field with 'test answer' on input >> nth=96
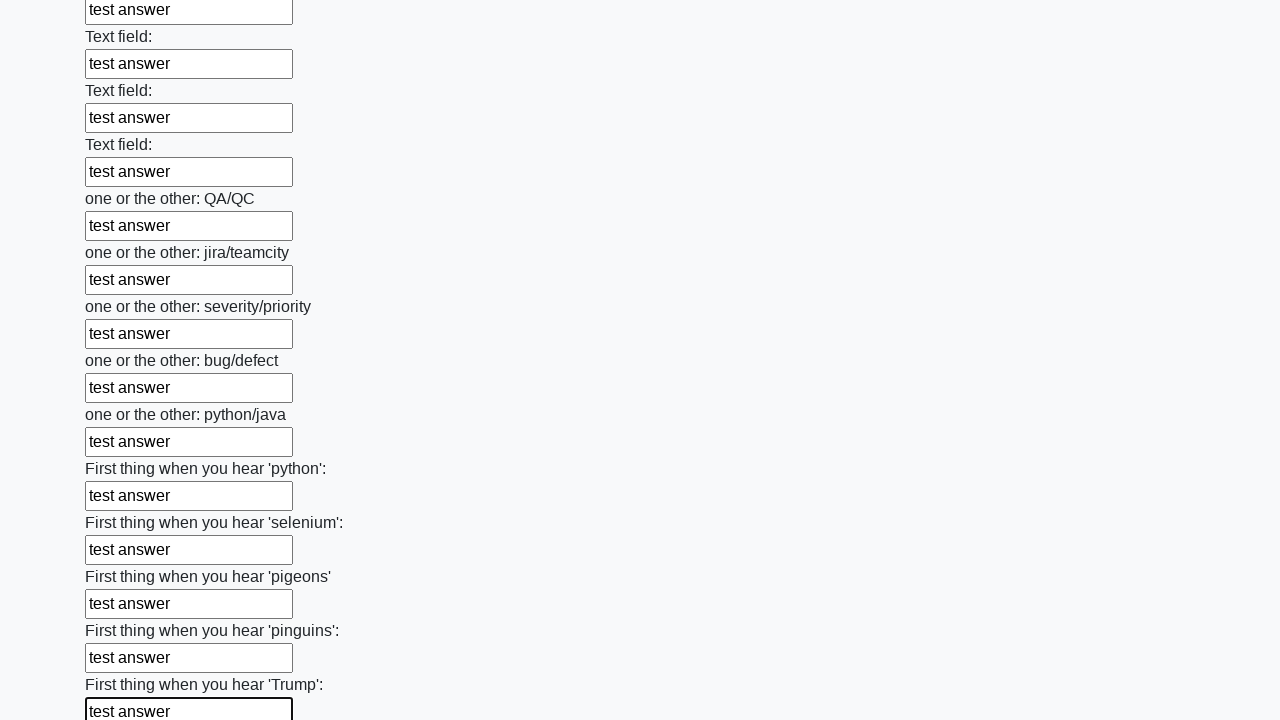

Filled input field with 'test answer' on input >> nth=97
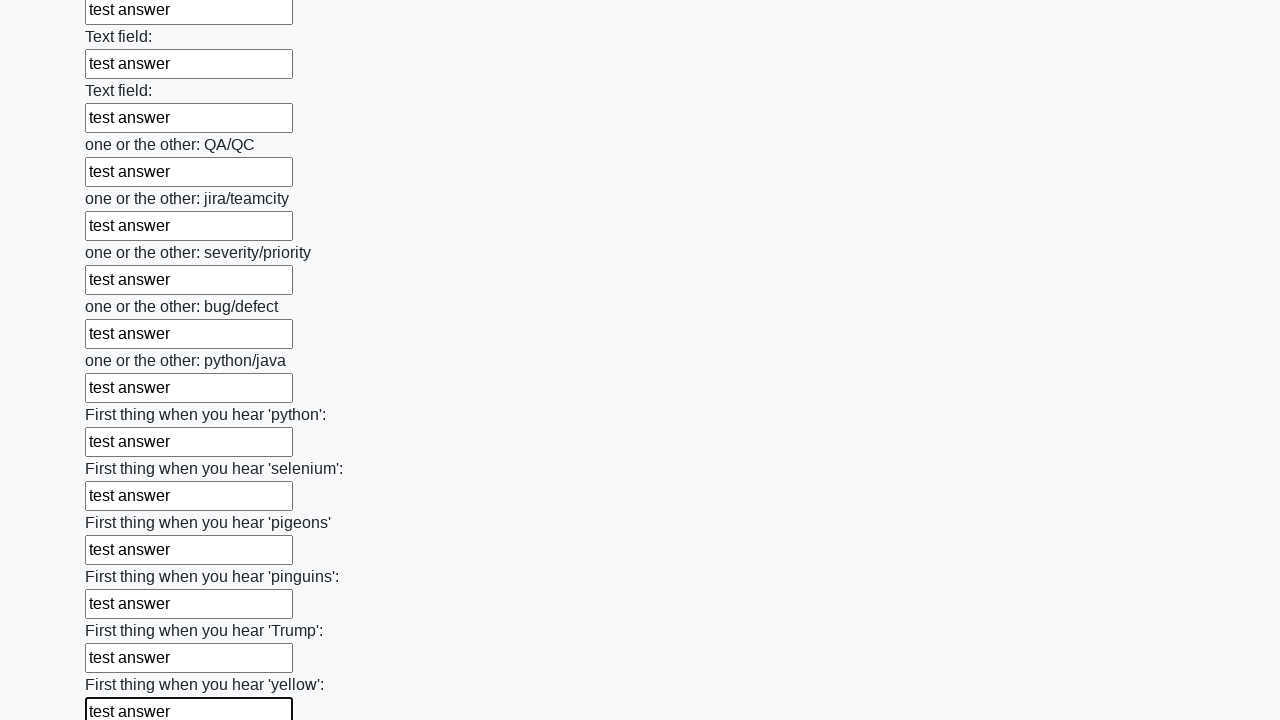

Filled input field with 'test answer' on input >> nth=98
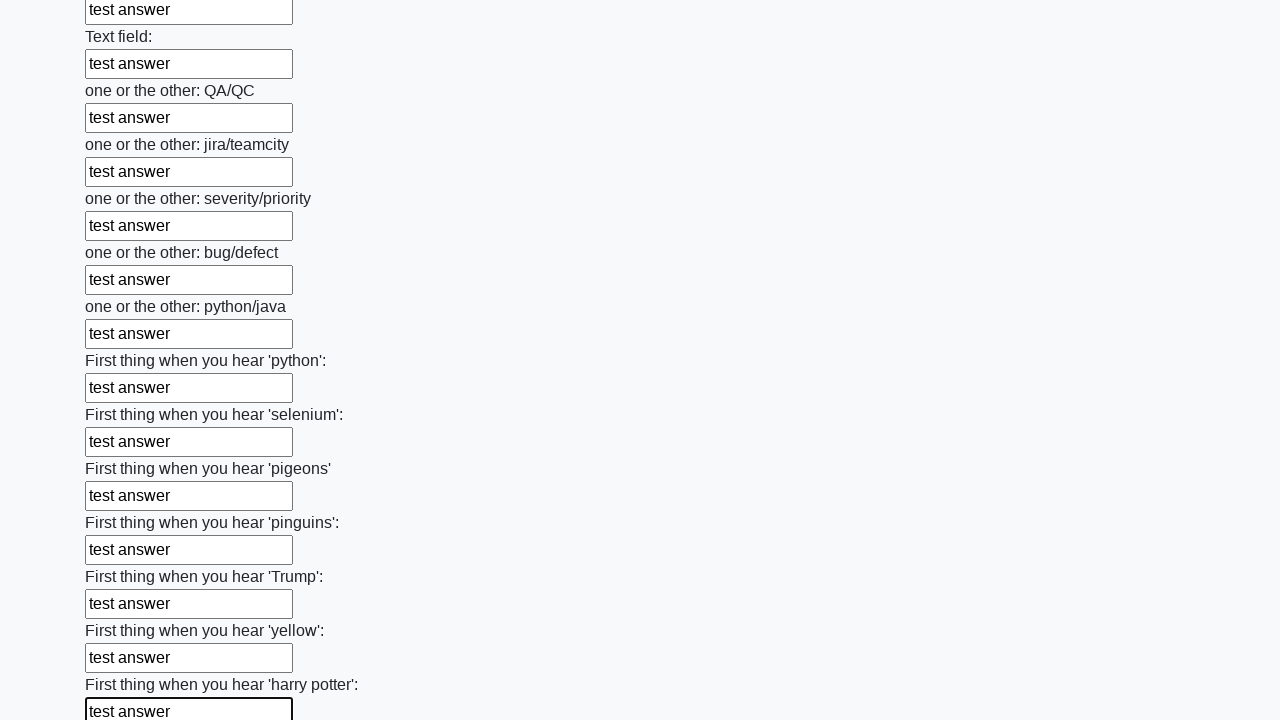

Filled input field with 'test answer' on input >> nth=99
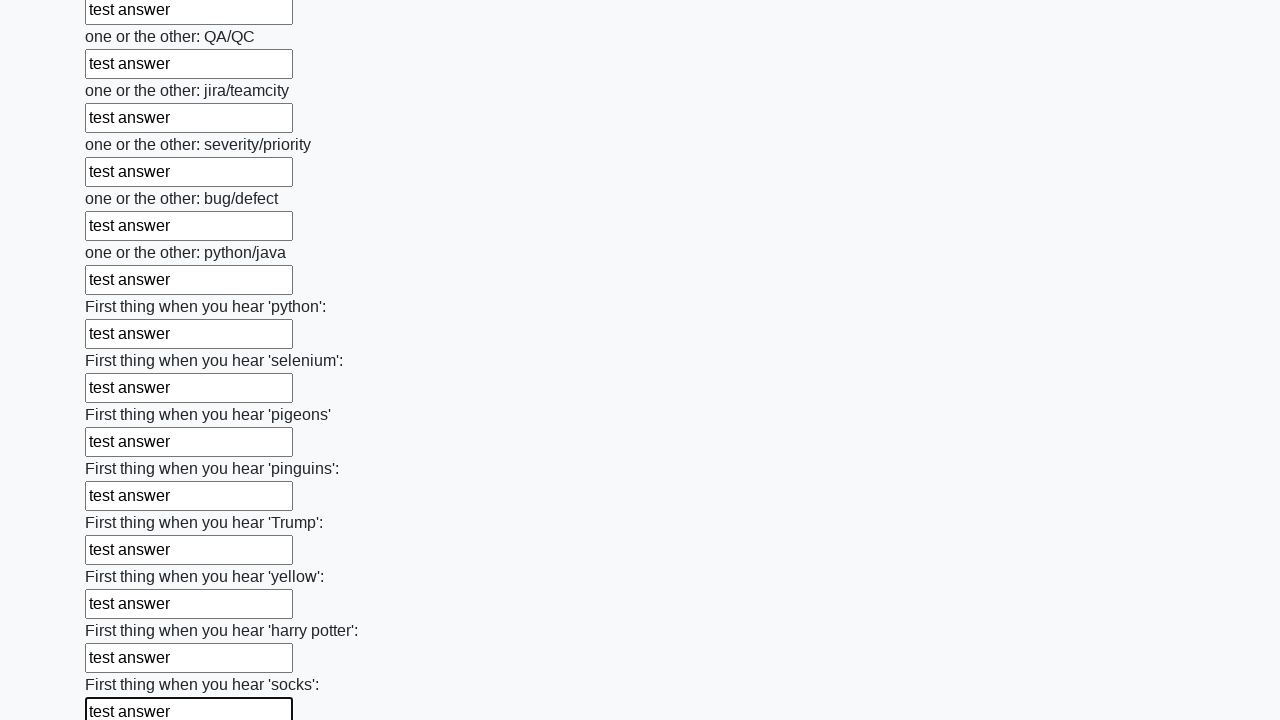

Clicked the submit button to submit the form at (123, 611) on button.btn
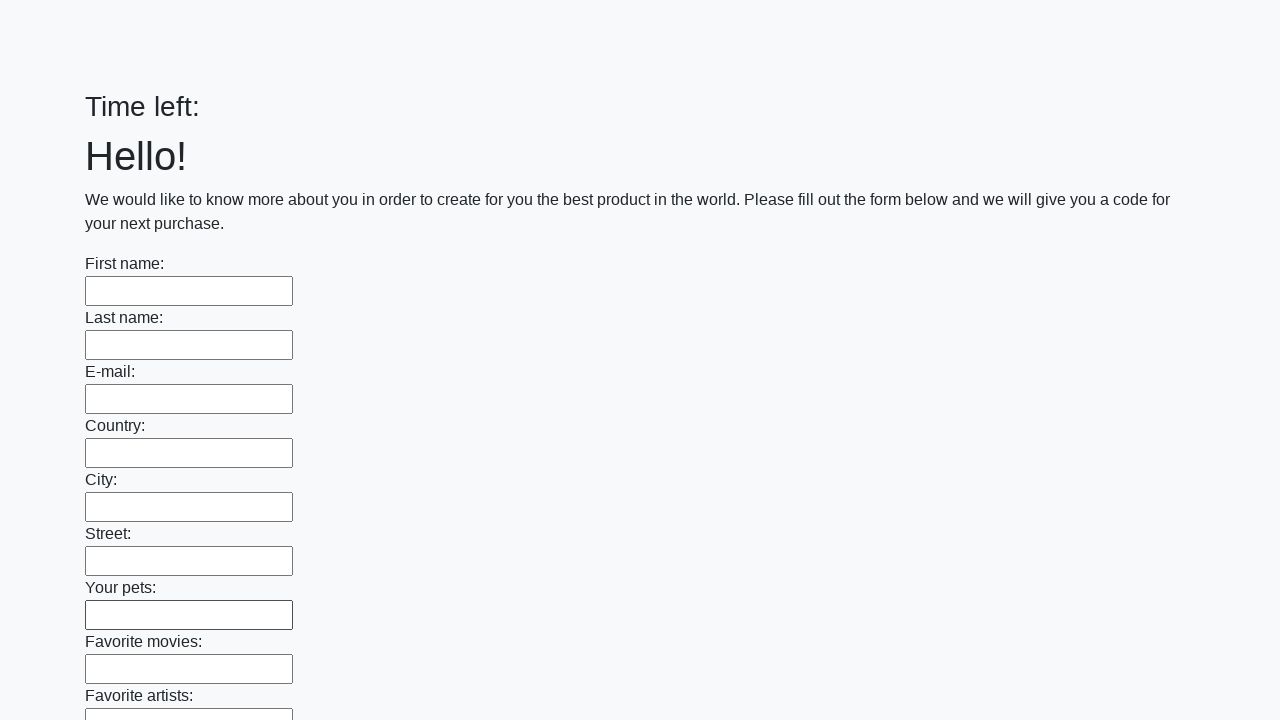

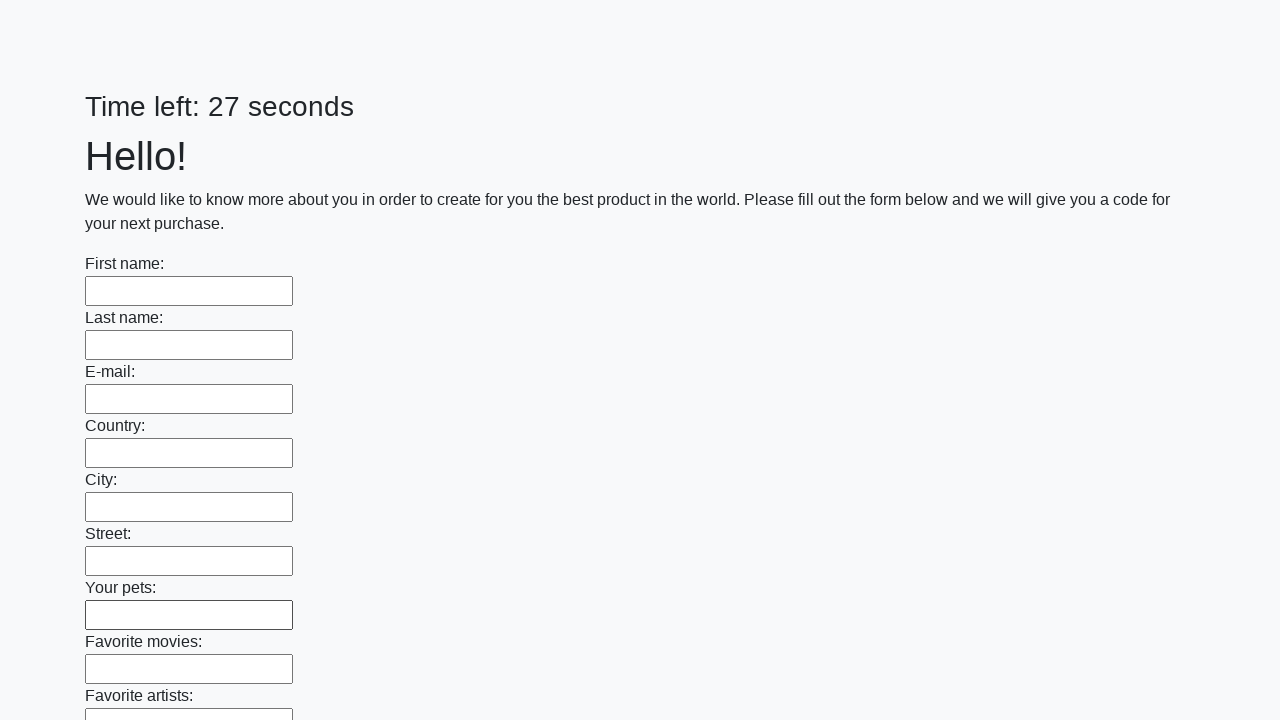